Tests filling a large form by entering text into all input fields and clicking the submit button

Starting URL: http://suninjuly.github.io/huge_form.html

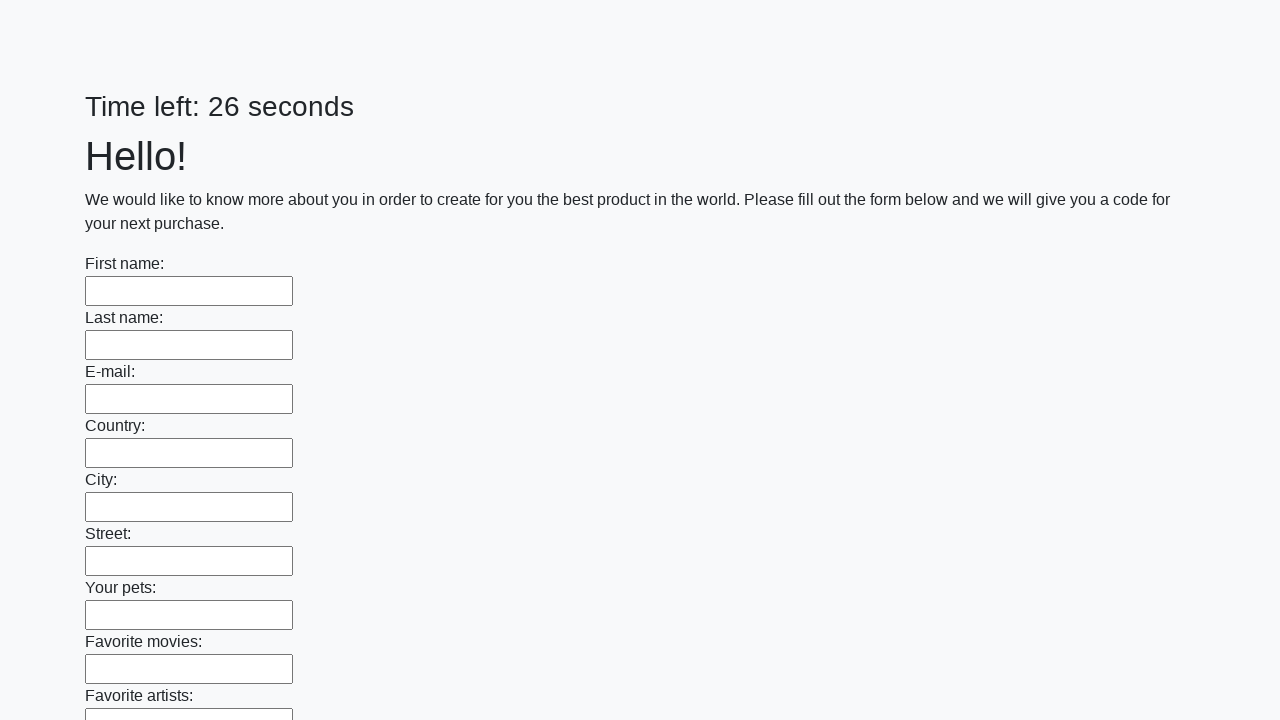

Located all input fields on the huge form
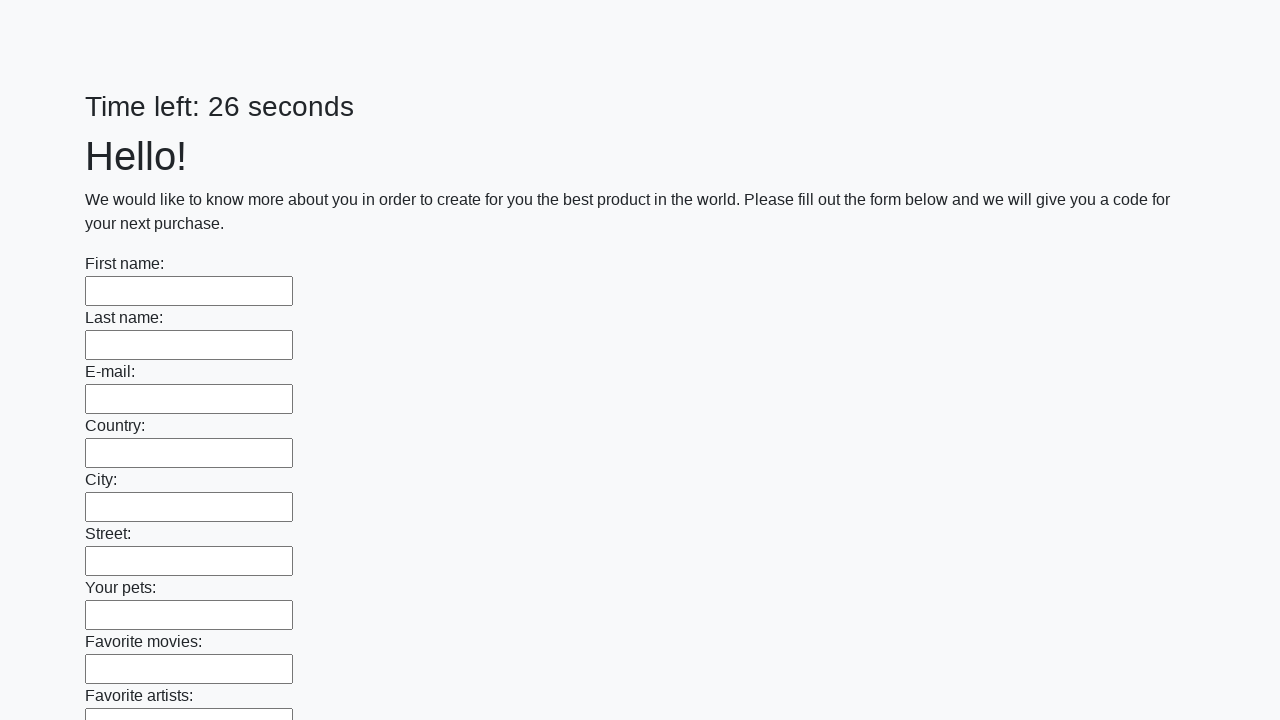

Filled an input field with 'My answer' on input >> nth=0
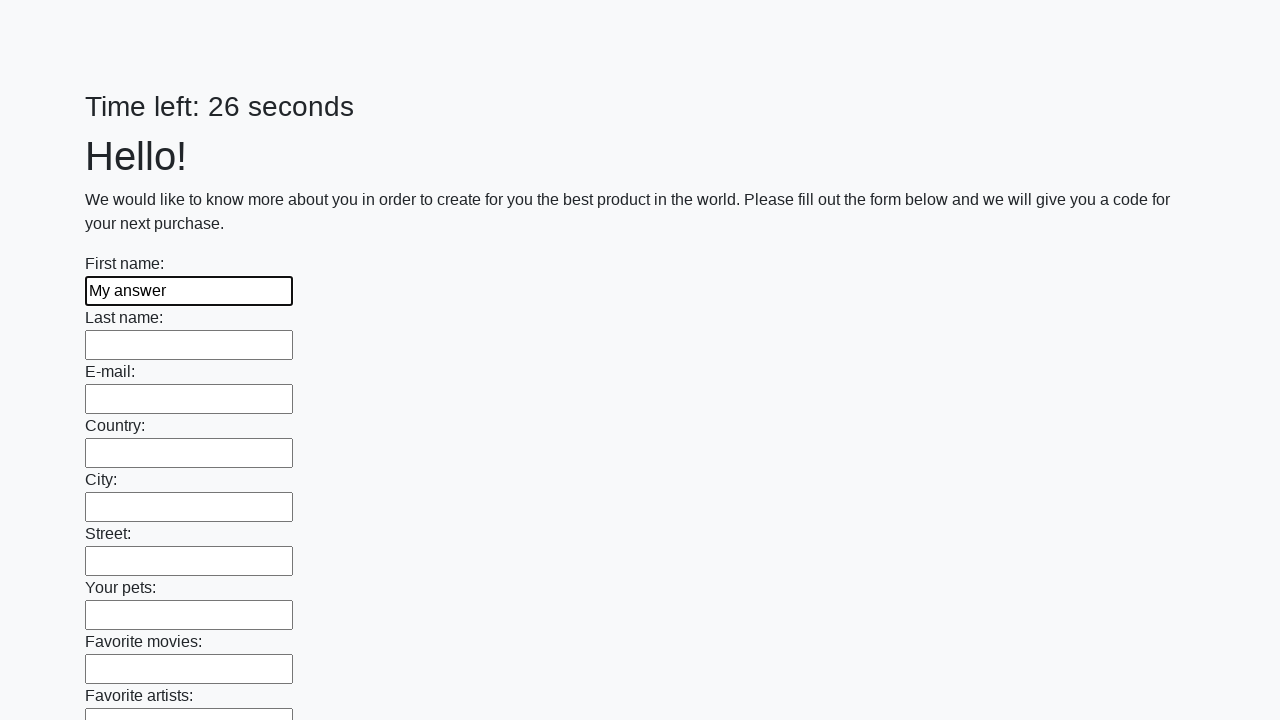

Filled an input field with 'My answer' on input >> nth=1
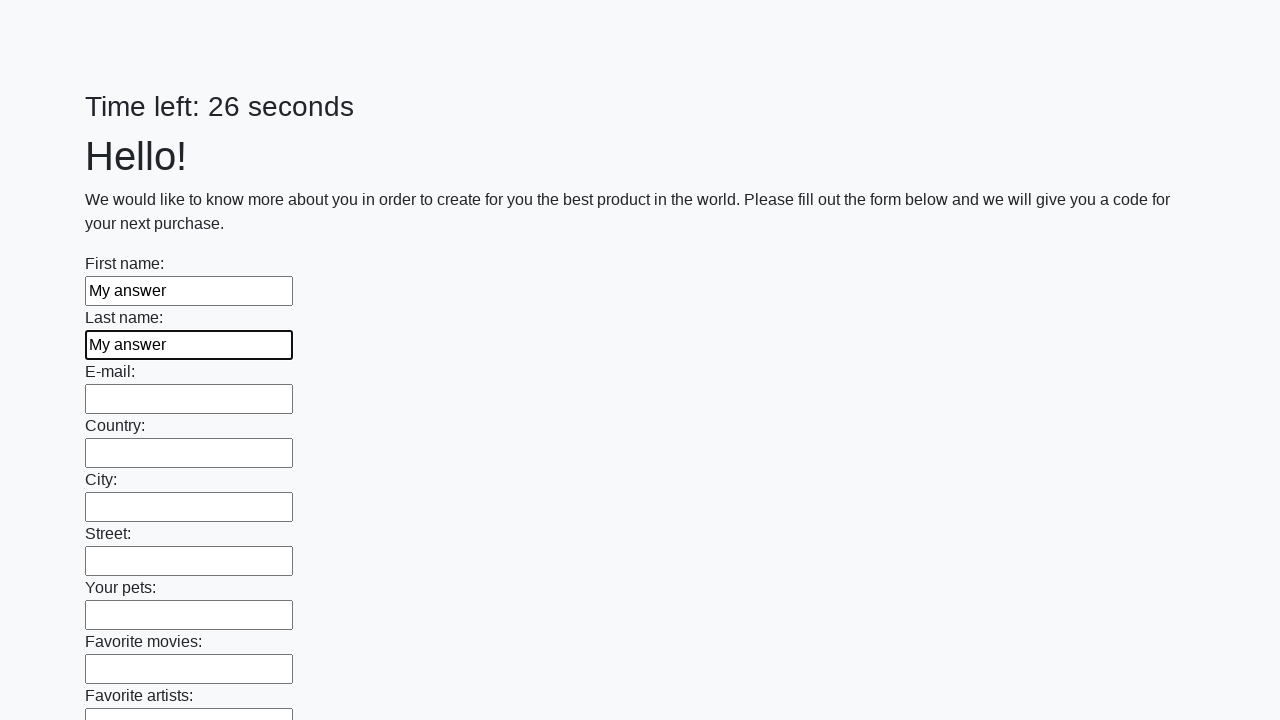

Filled an input field with 'My answer' on input >> nth=2
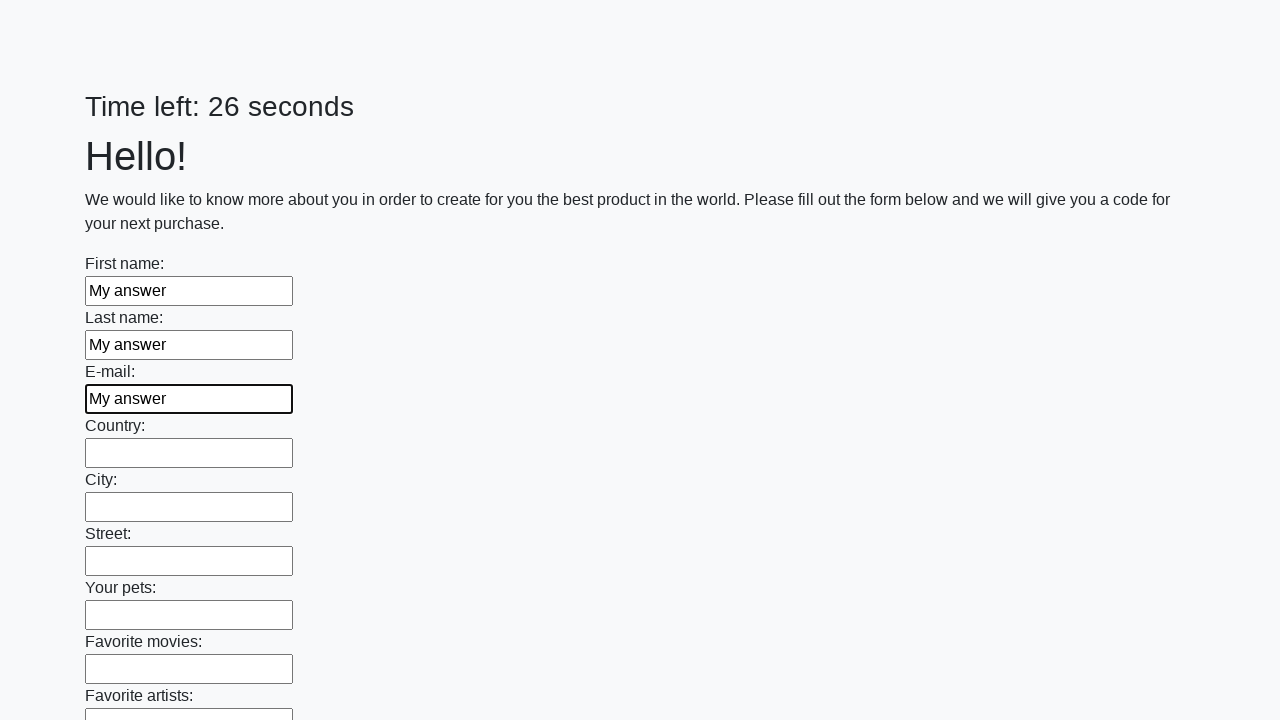

Filled an input field with 'My answer' on input >> nth=3
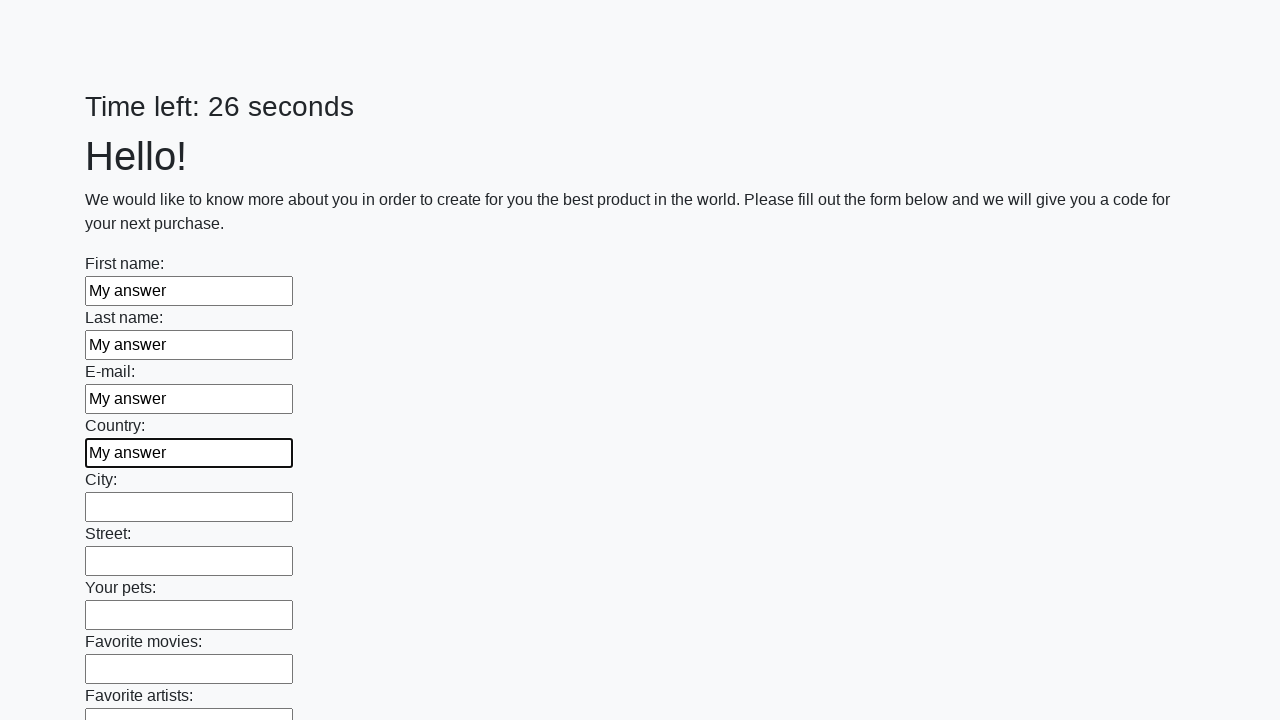

Filled an input field with 'My answer' on input >> nth=4
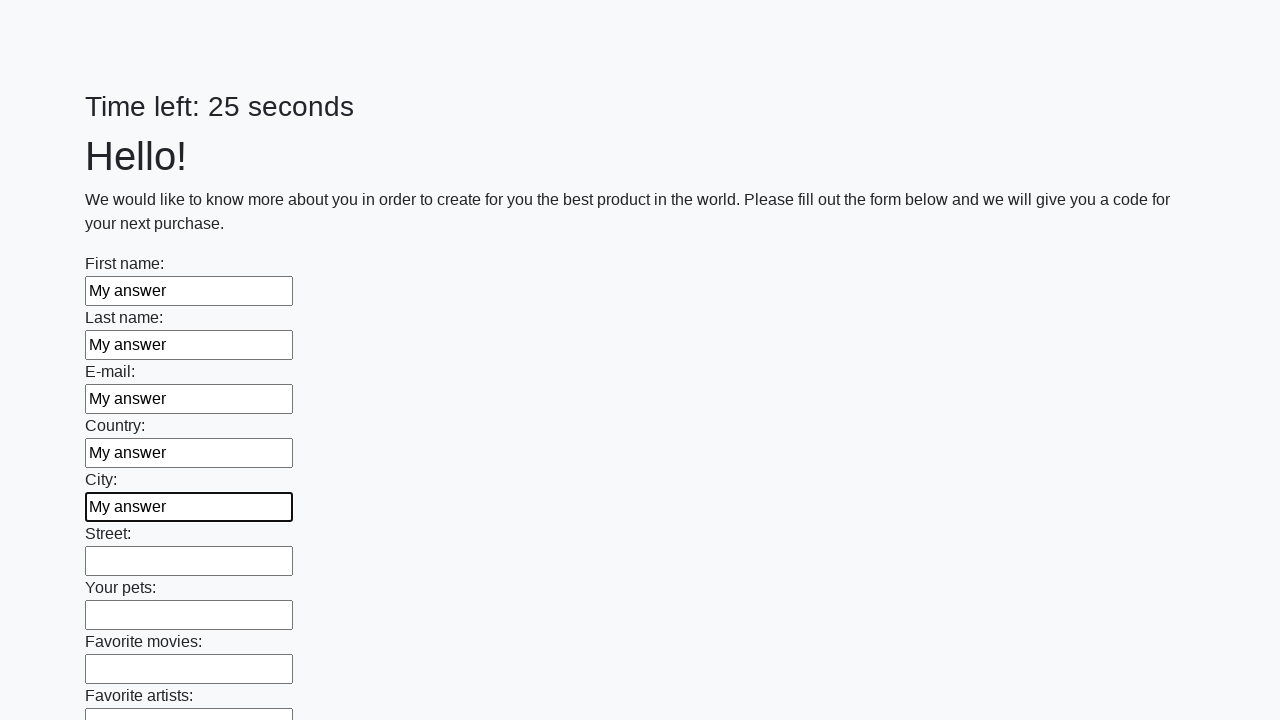

Filled an input field with 'My answer' on input >> nth=5
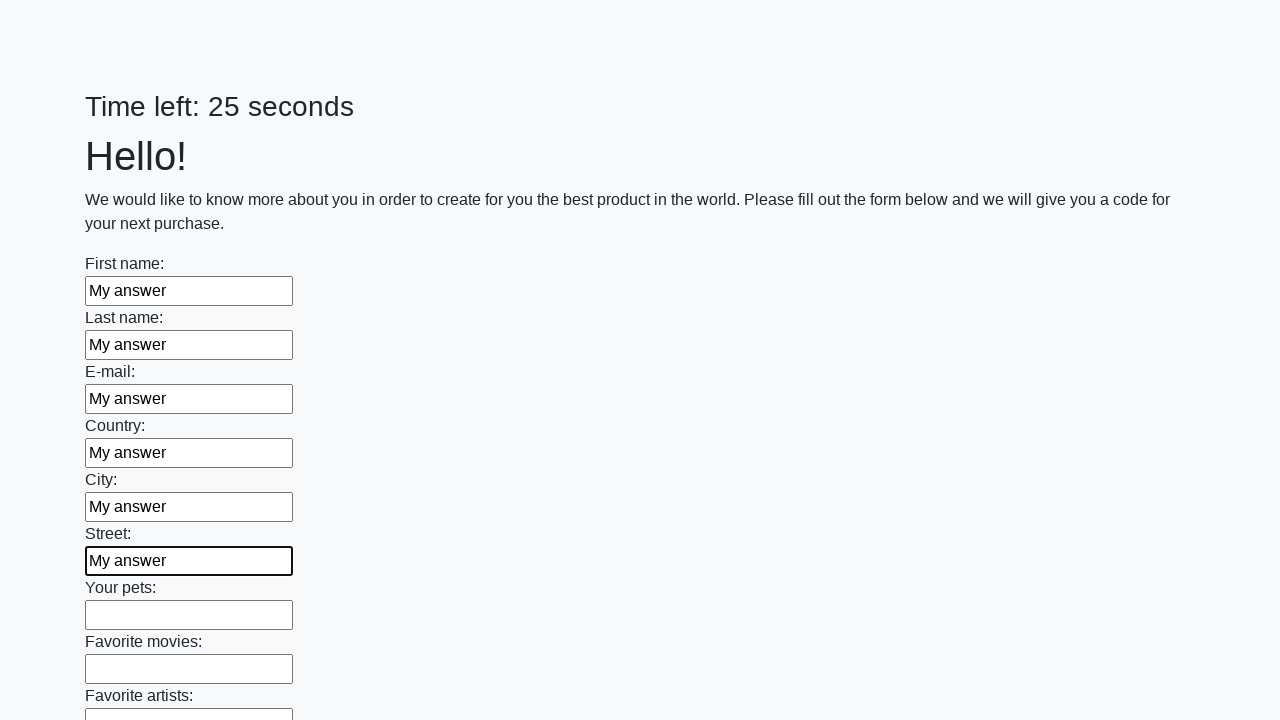

Filled an input field with 'My answer' on input >> nth=6
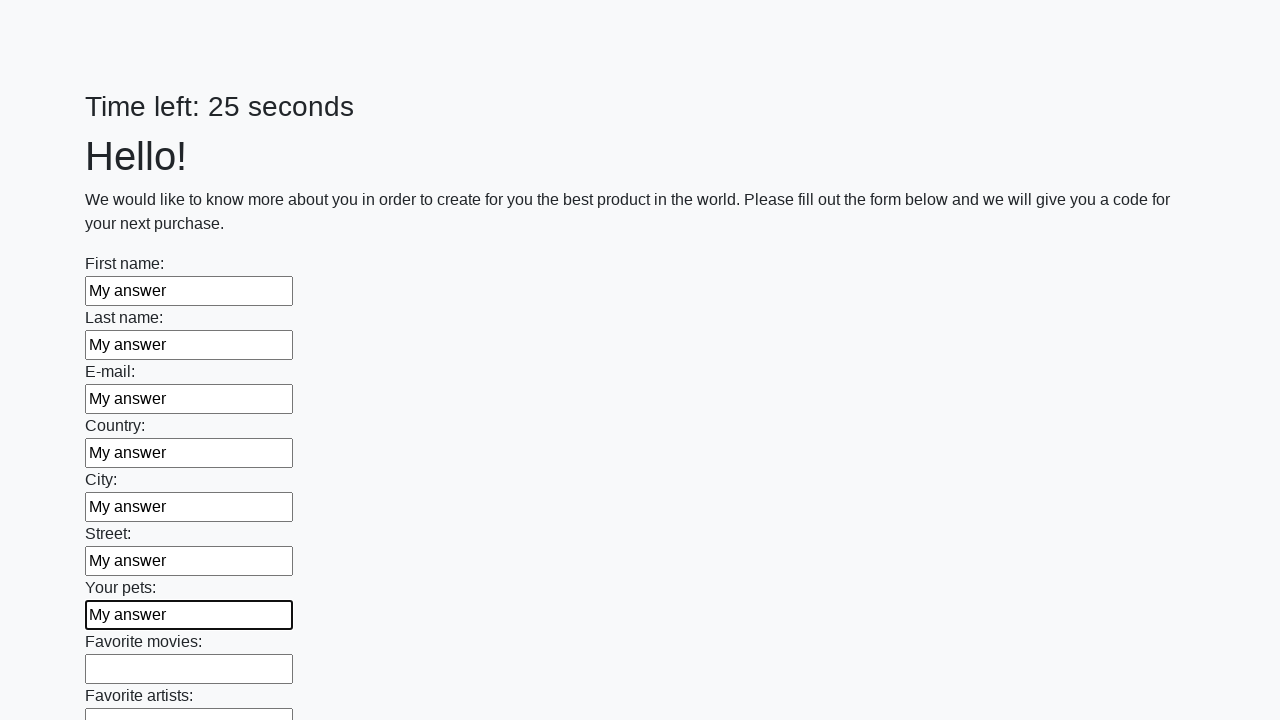

Filled an input field with 'My answer' on input >> nth=7
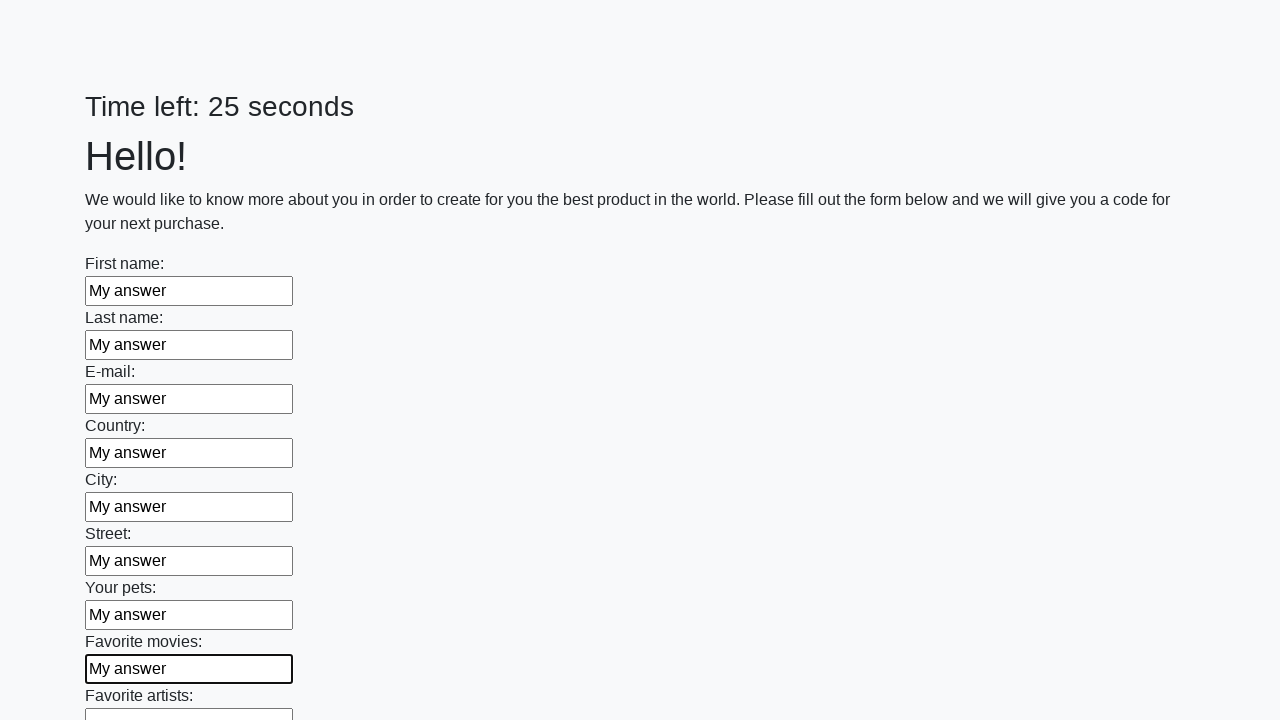

Filled an input field with 'My answer' on input >> nth=8
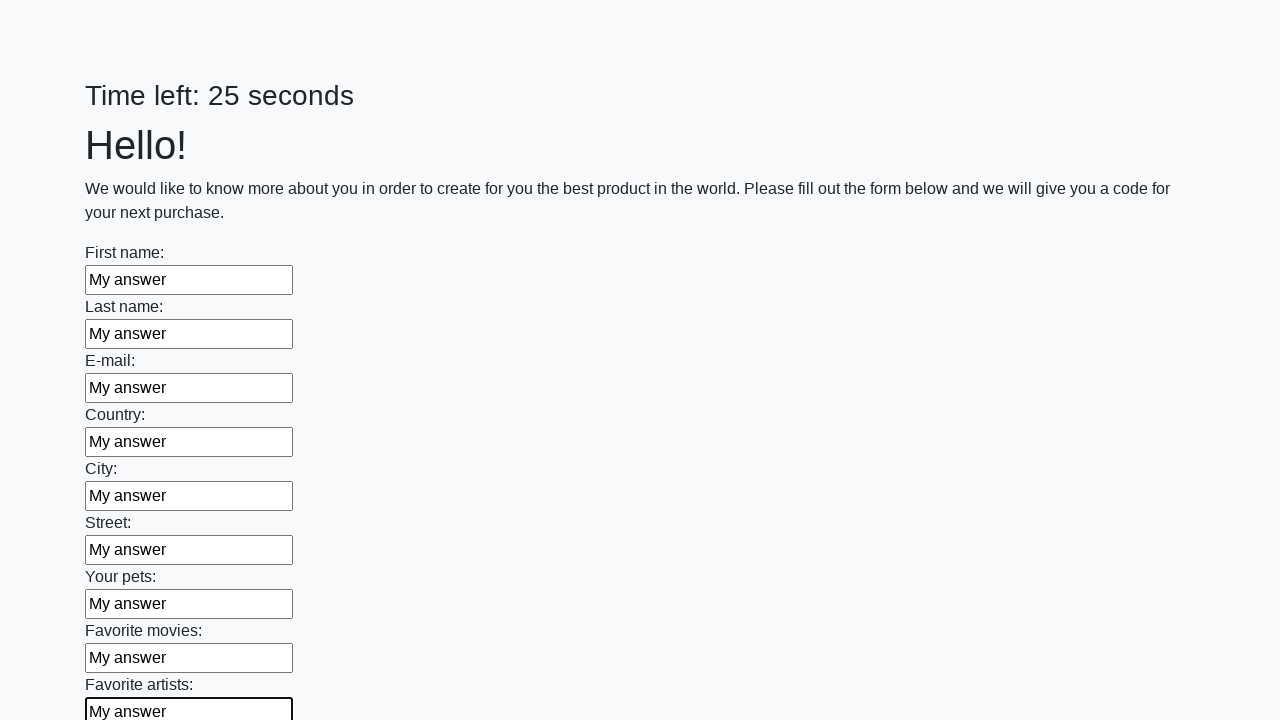

Filled an input field with 'My answer' on input >> nth=9
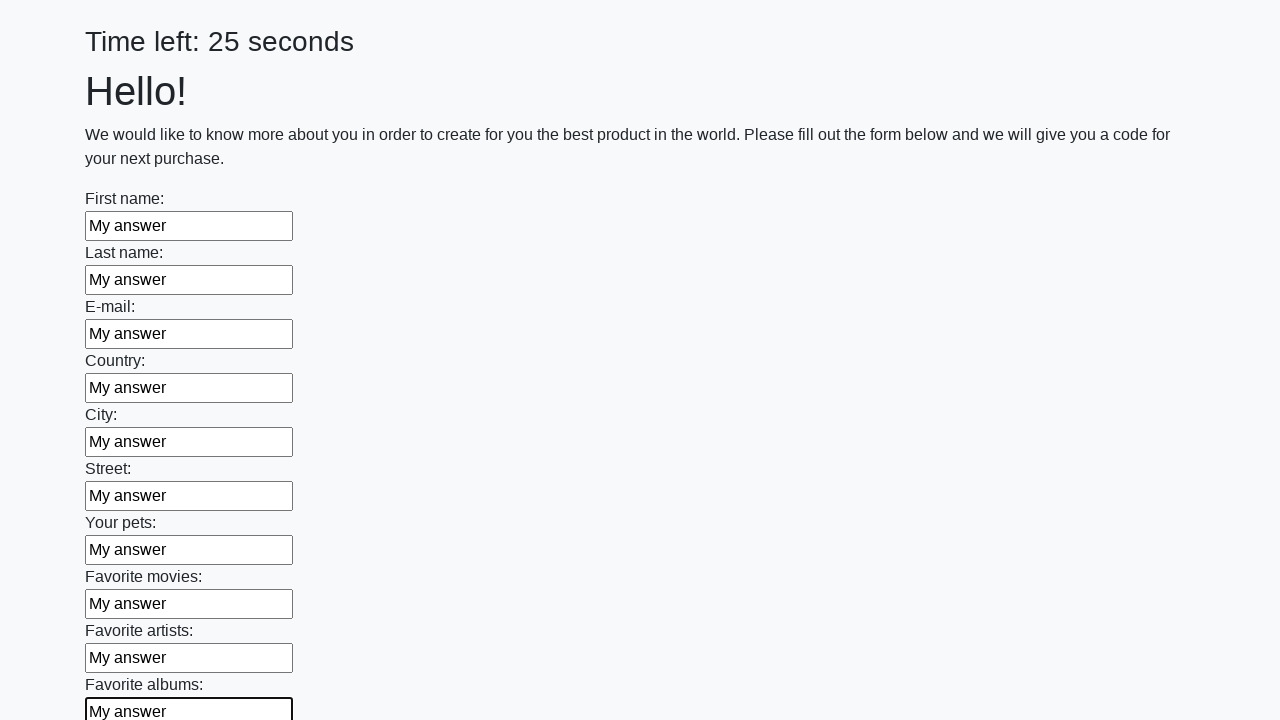

Filled an input field with 'My answer' on input >> nth=10
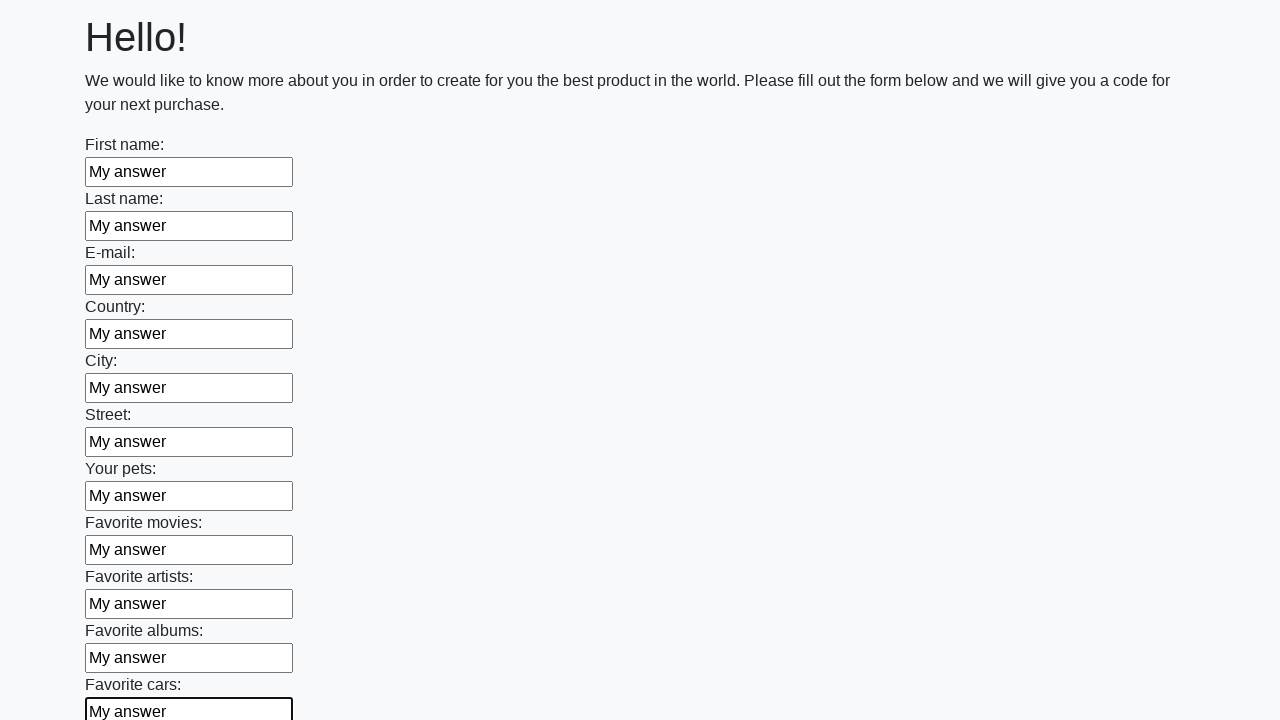

Filled an input field with 'My answer' on input >> nth=11
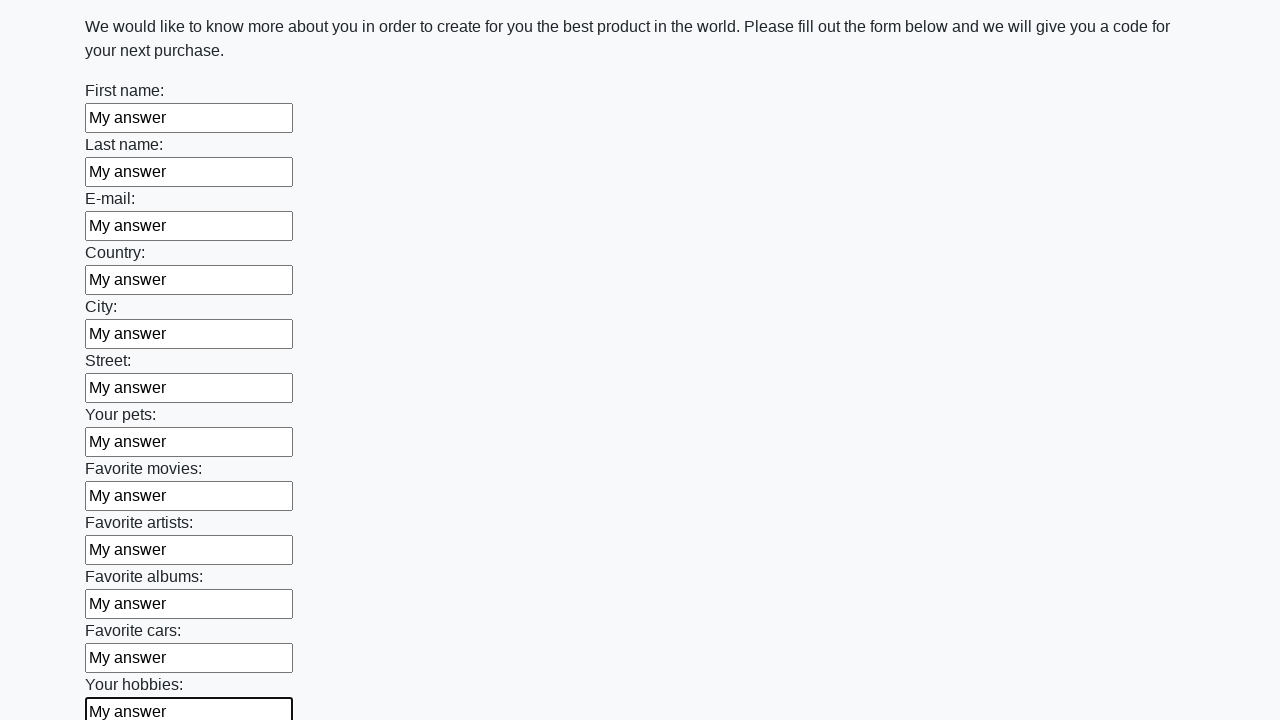

Filled an input field with 'My answer' on input >> nth=12
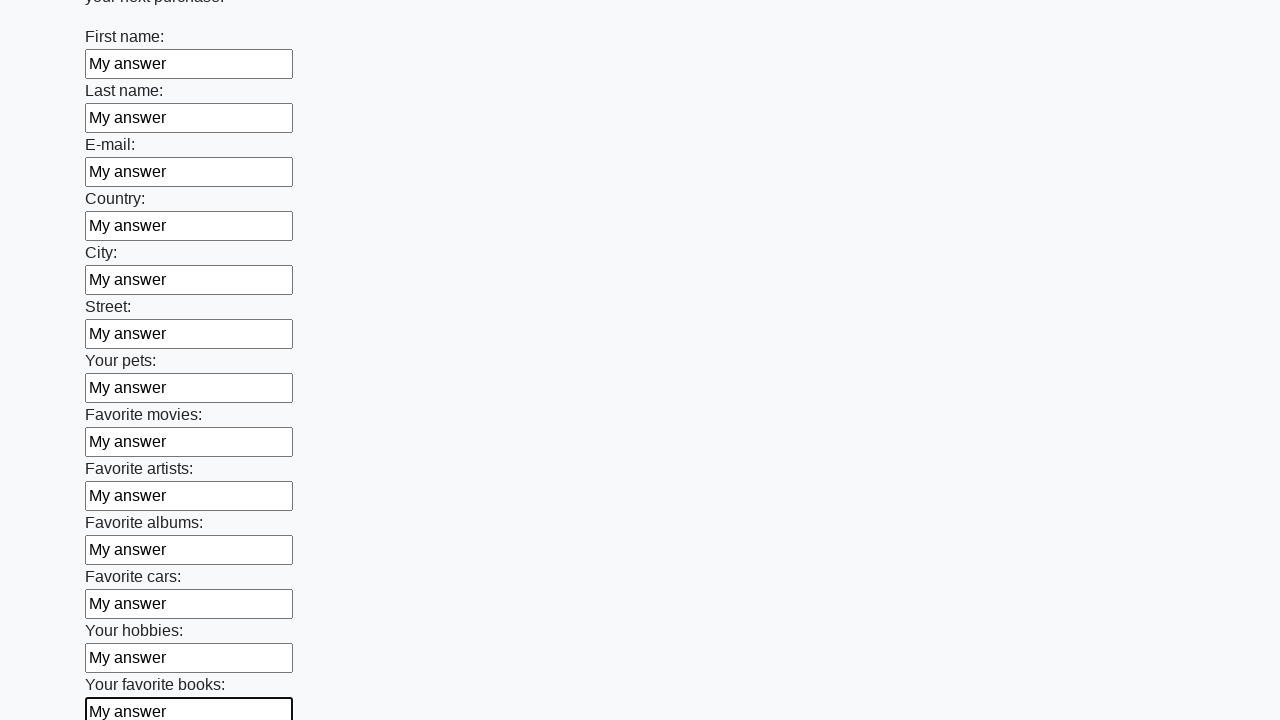

Filled an input field with 'My answer' on input >> nth=13
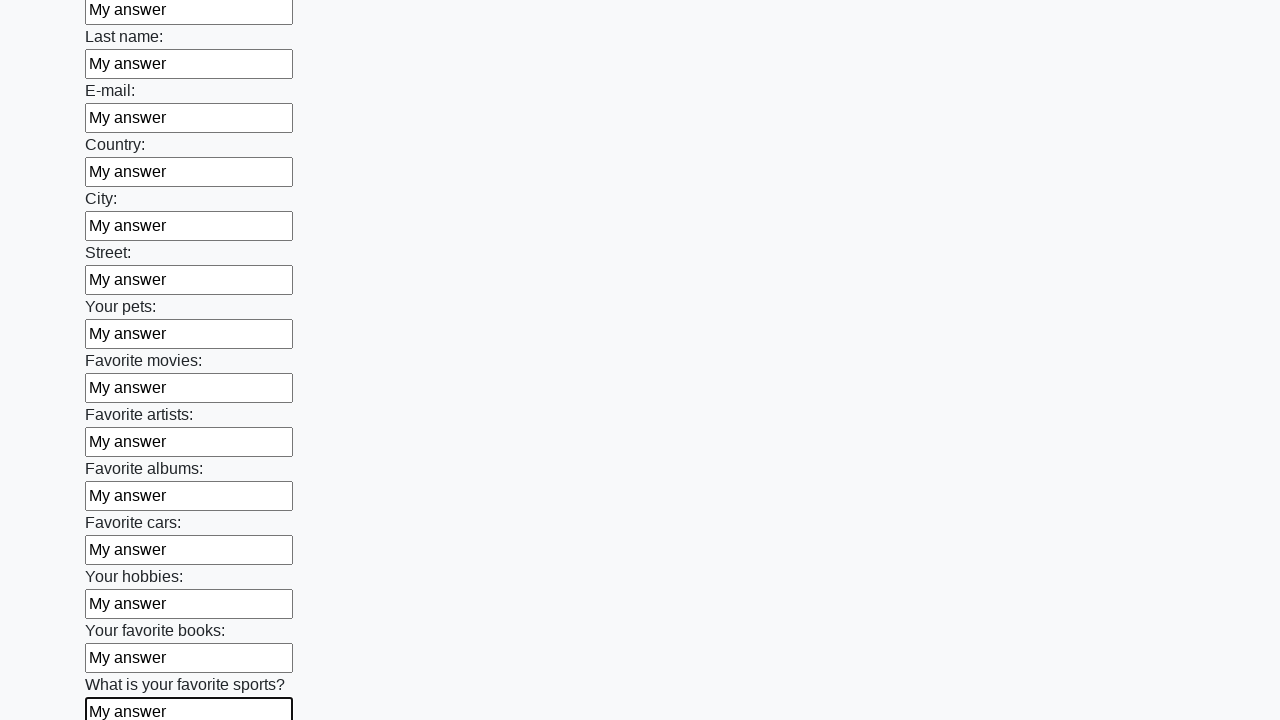

Filled an input field with 'My answer' on input >> nth=14
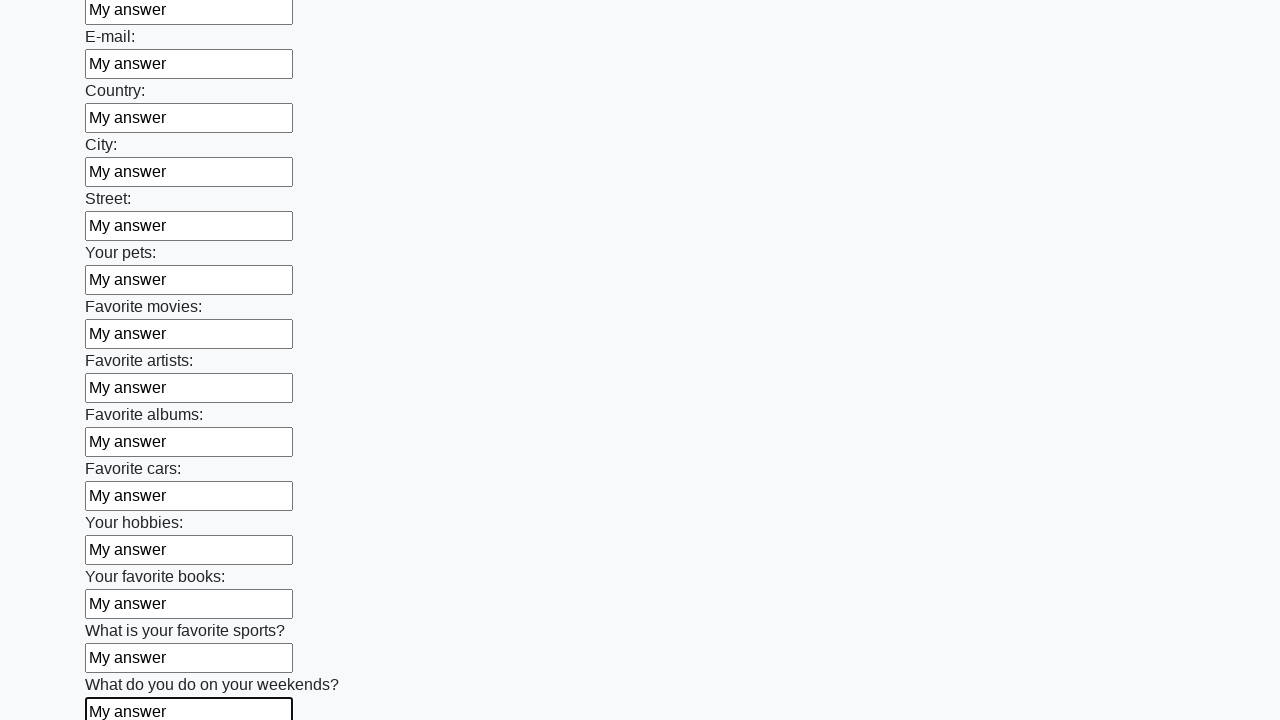

Filled an input field with 'My answer' on input >> nth=15
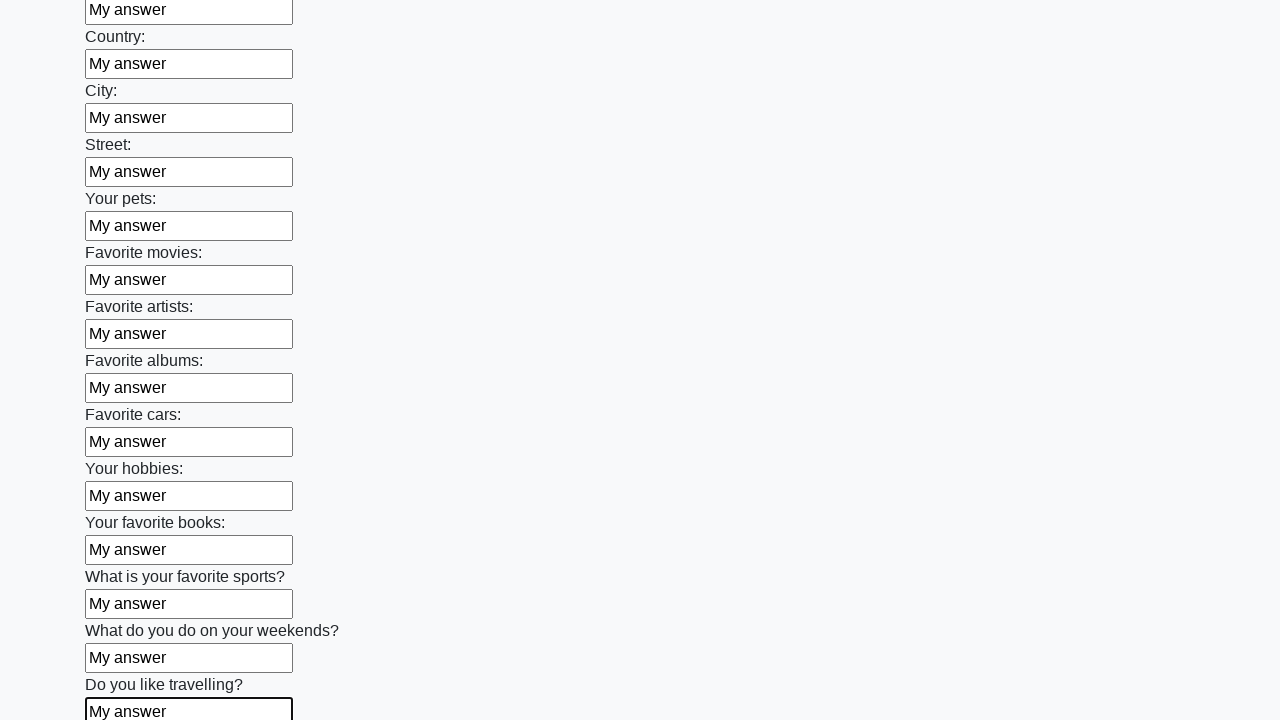

Filled an input field with 'My answer' on input >> nth=16
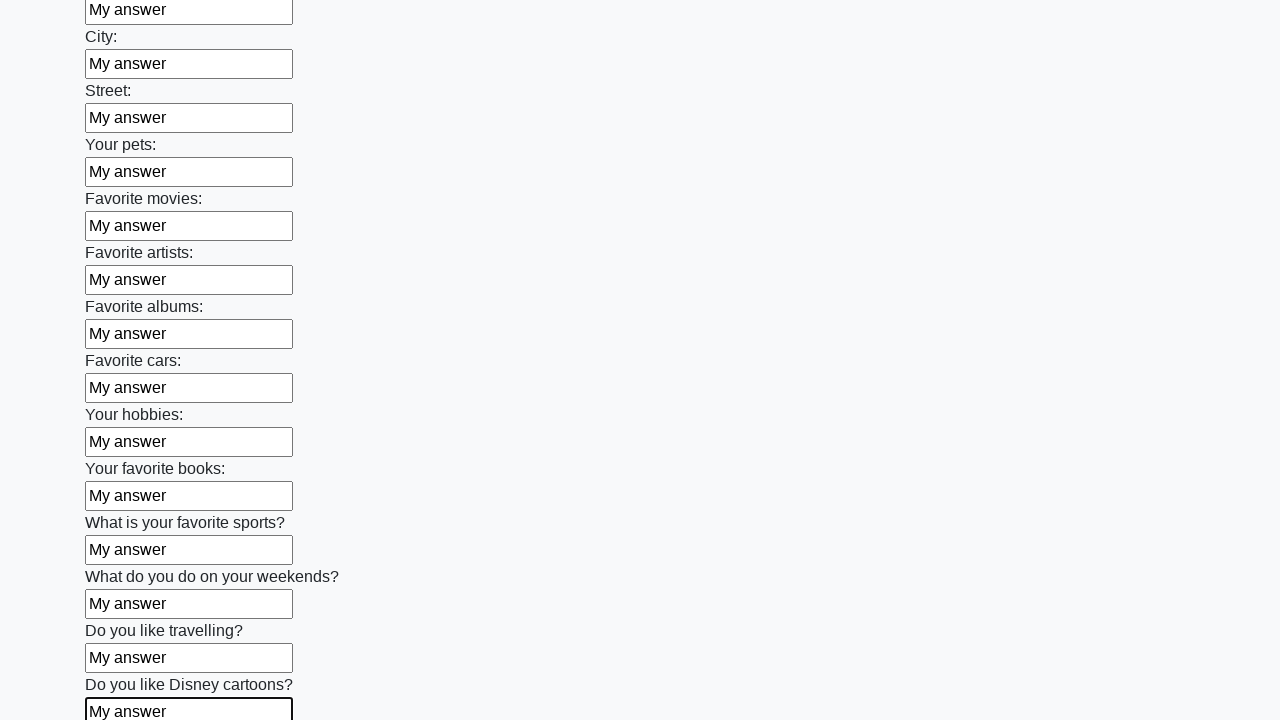

Filled an input field with 'My answer' on input >> nth=17
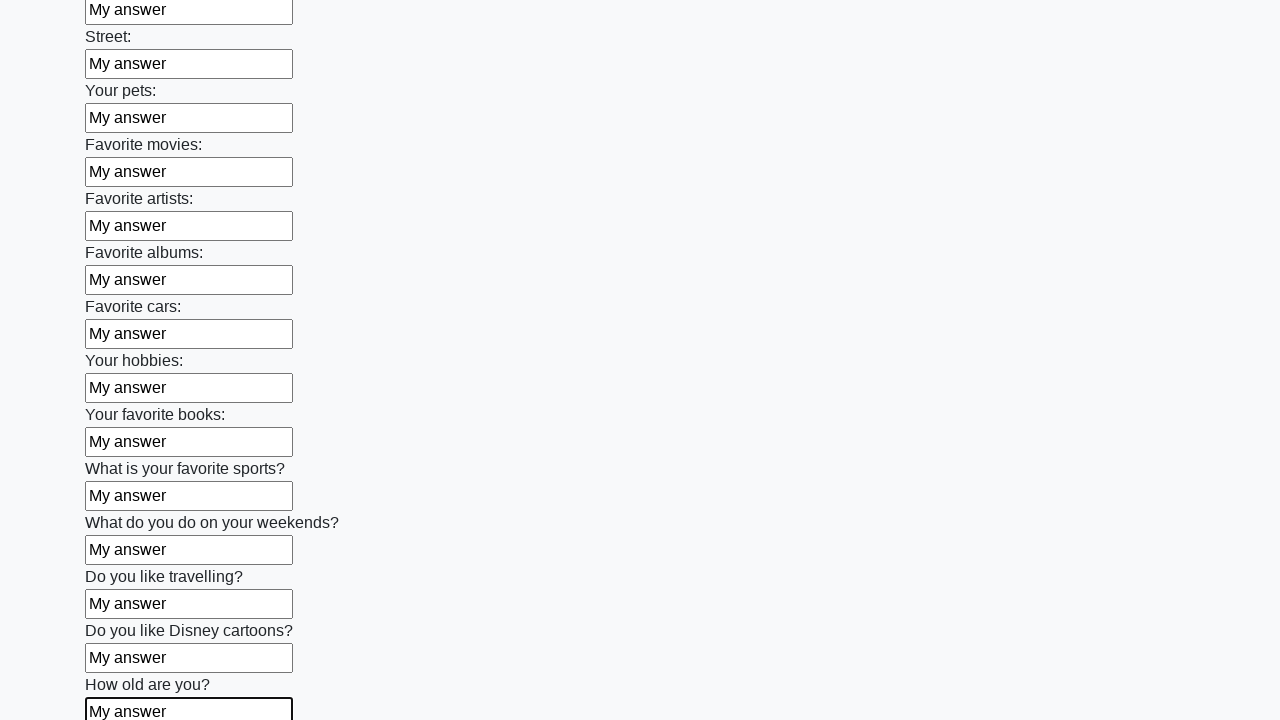

Filled an input field with 'My answer' on input >> nth=18
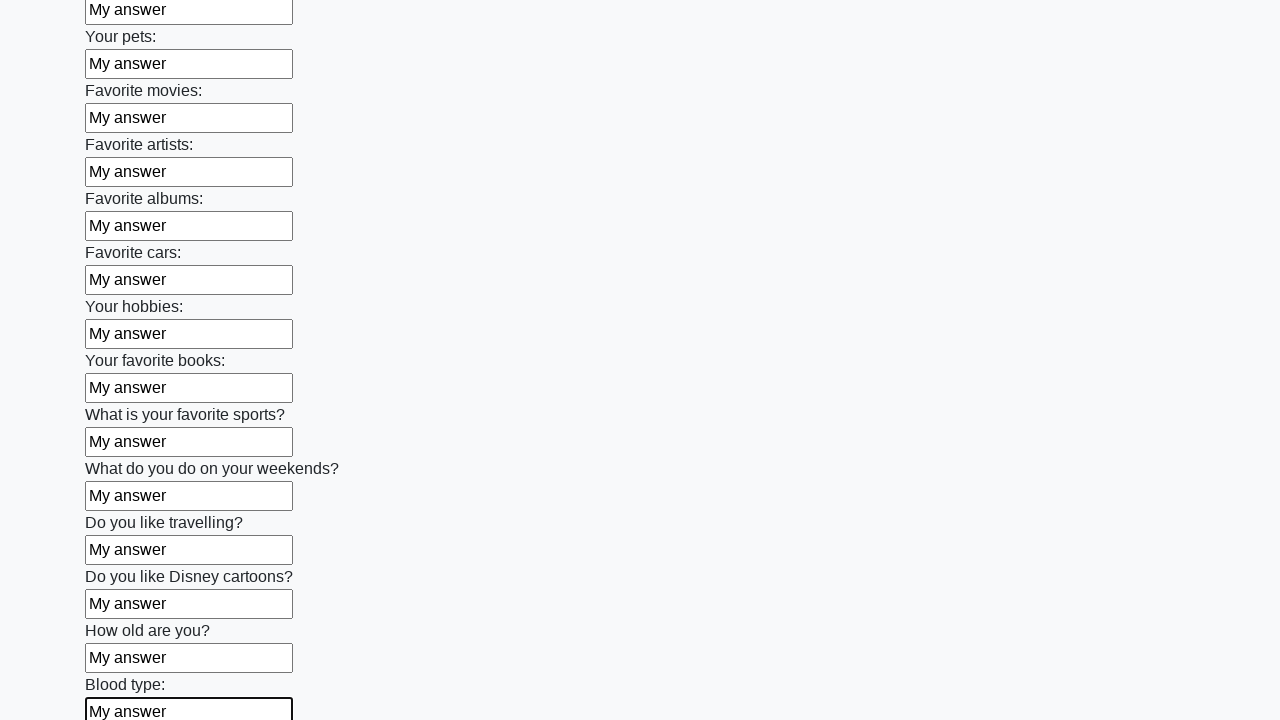

Filled an input field with 'My answer' on input >> nth=19
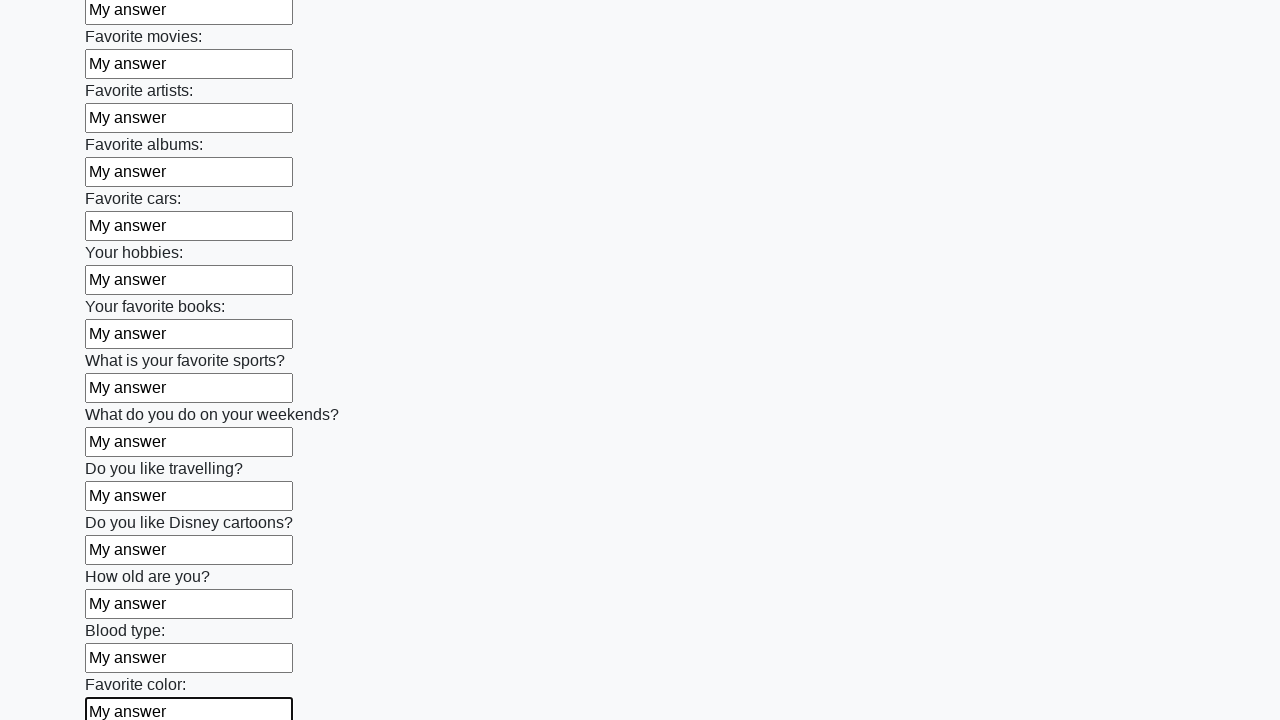

Filled an input field with 'My answer' on input >> nth=20
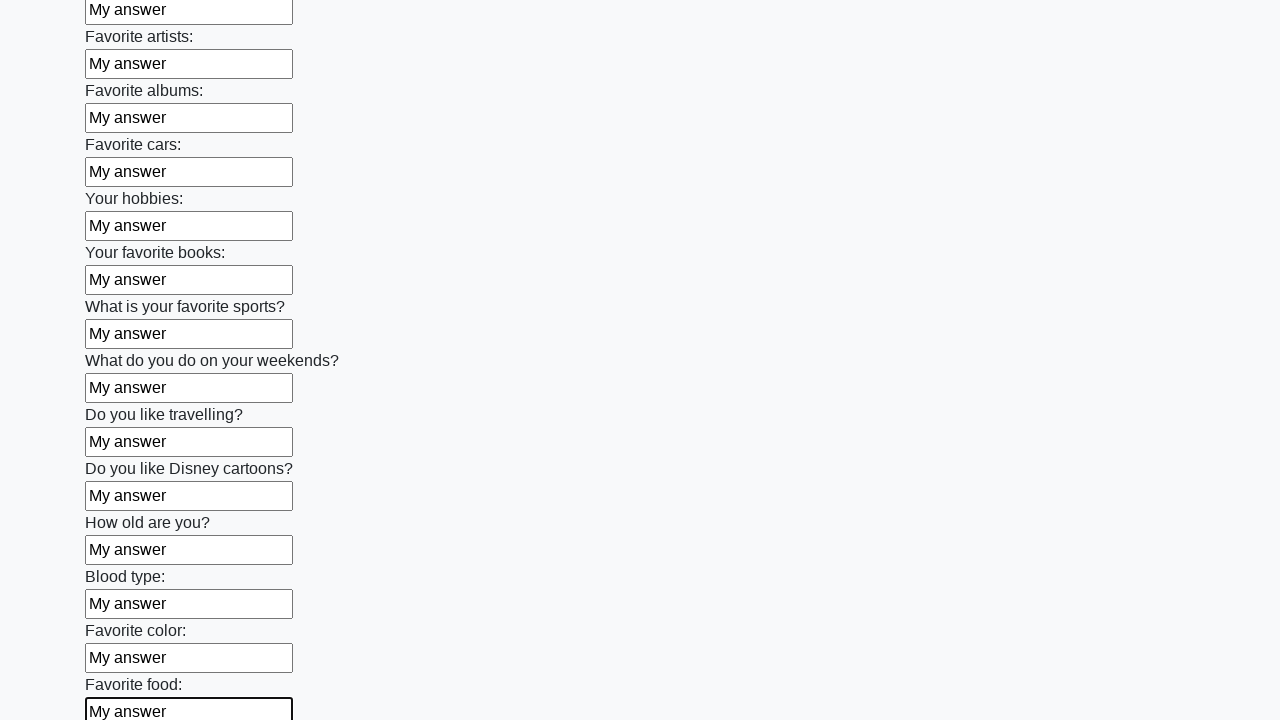

Filled an input field with 'My answer' on input >> nth=21
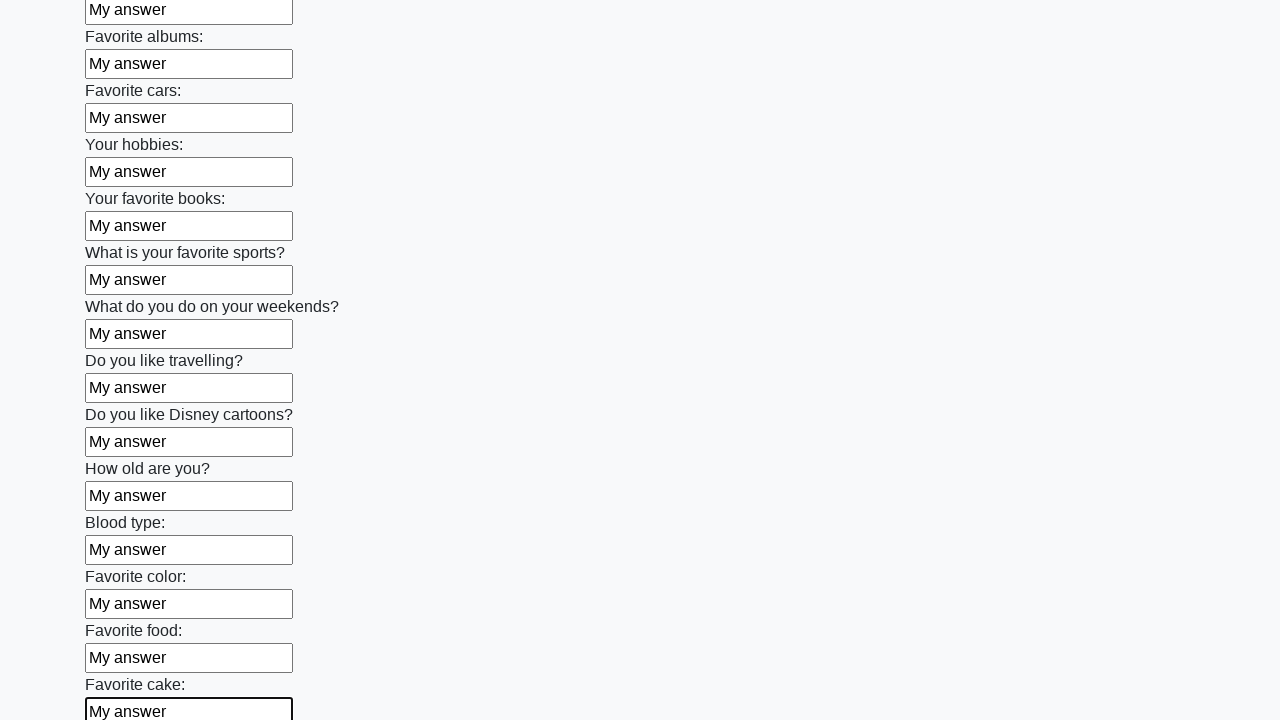

Filled an input field with 'My answer' on input >> nth=22
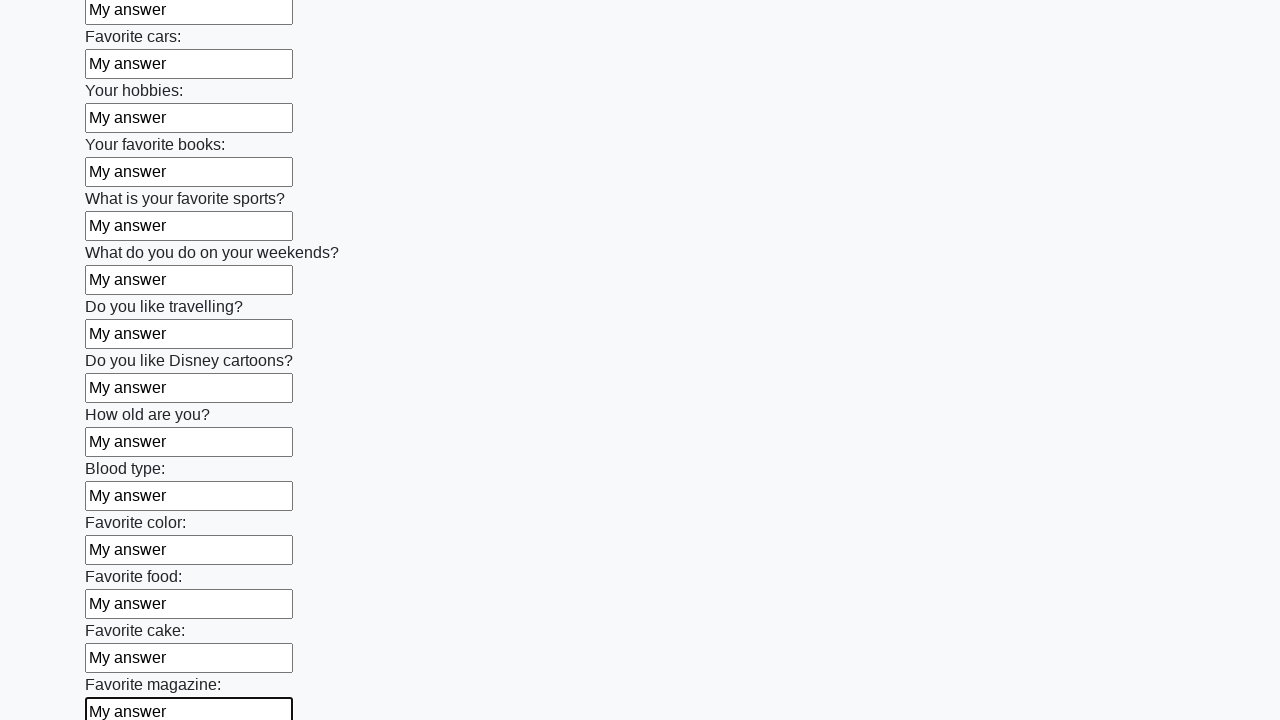

Filled an input field with 'My answer' on input >> nth=23
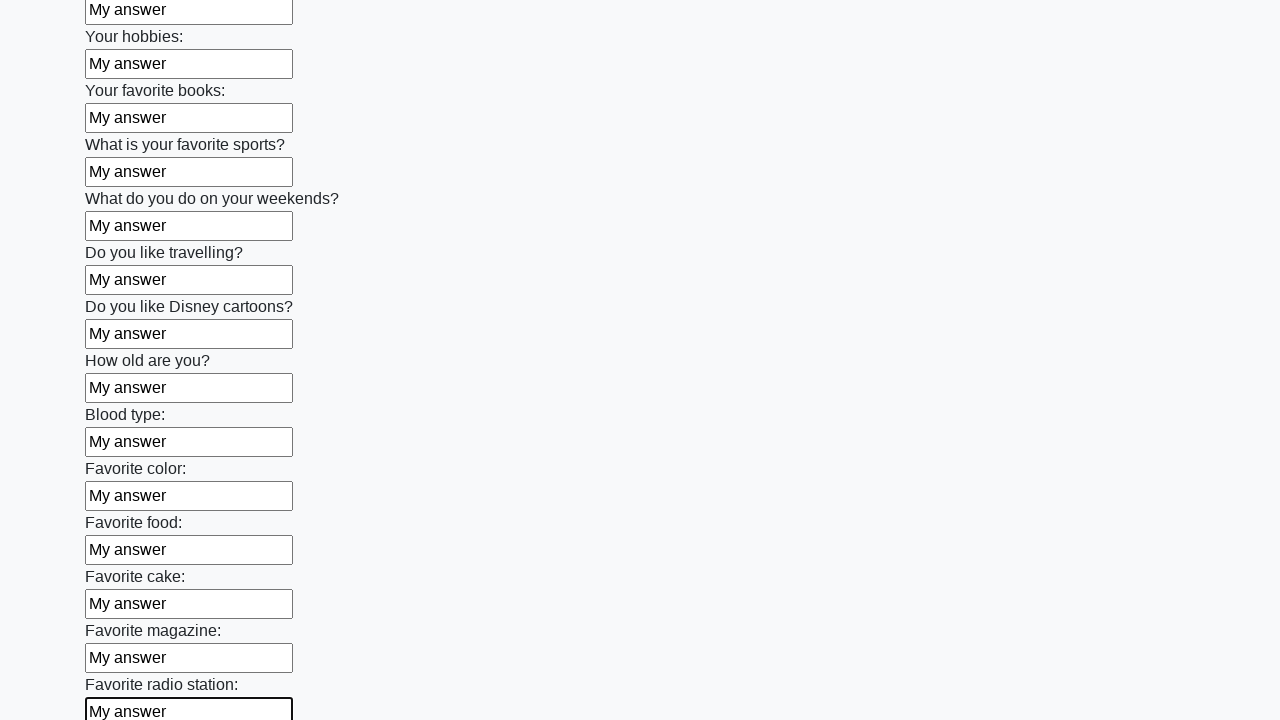

Filled an input field with 'My answer' on input >> nth=24
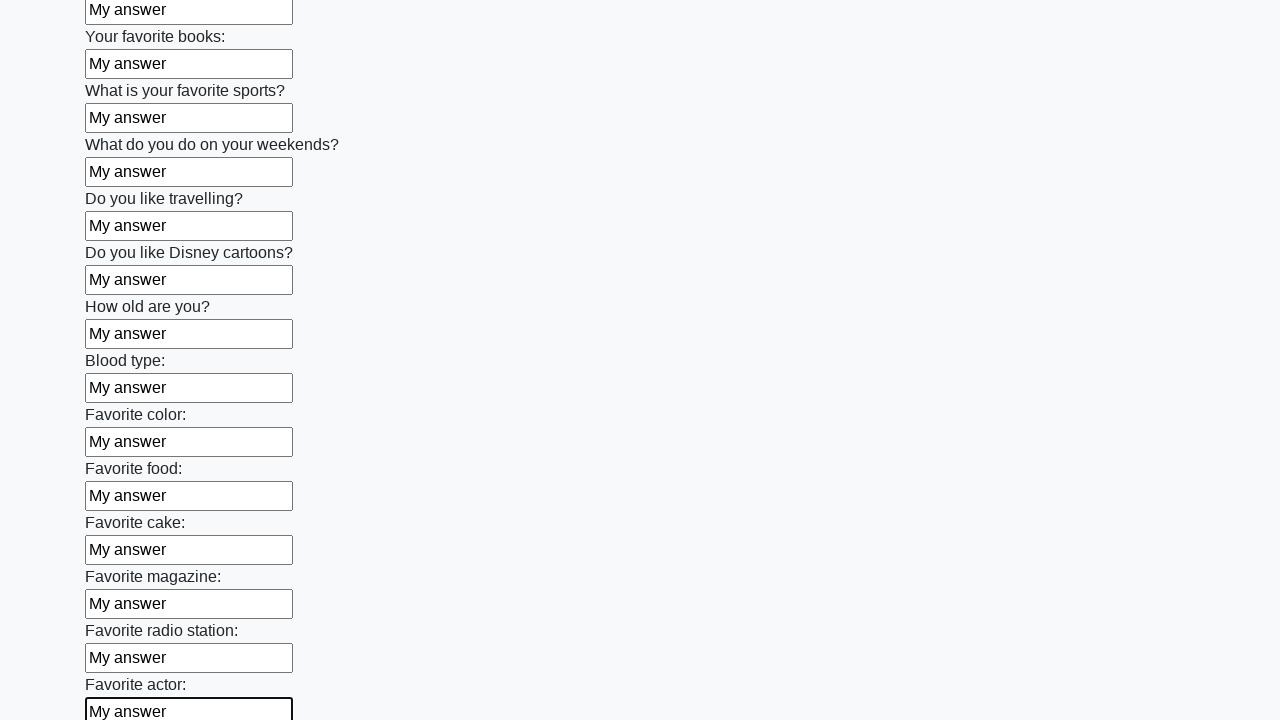

Filled an input field with 'My answer' on input >> nth=25
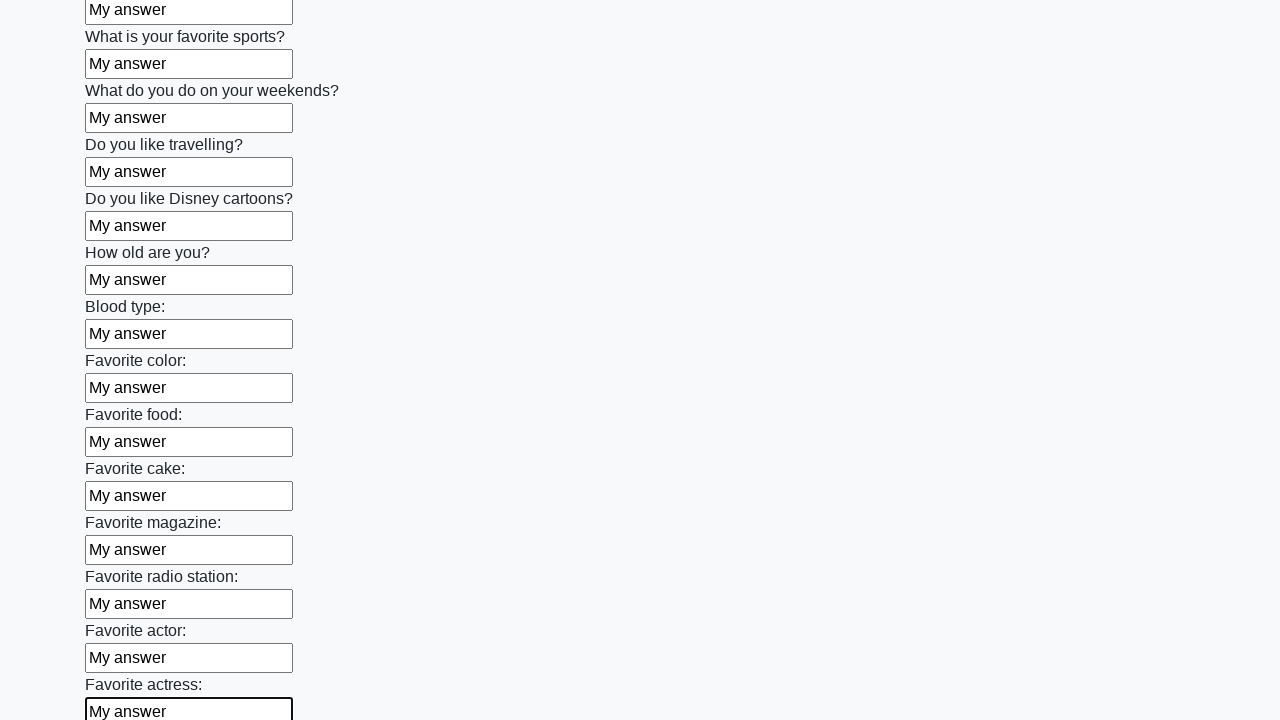

Filled an input field with 'My answer' on input >> nth=26
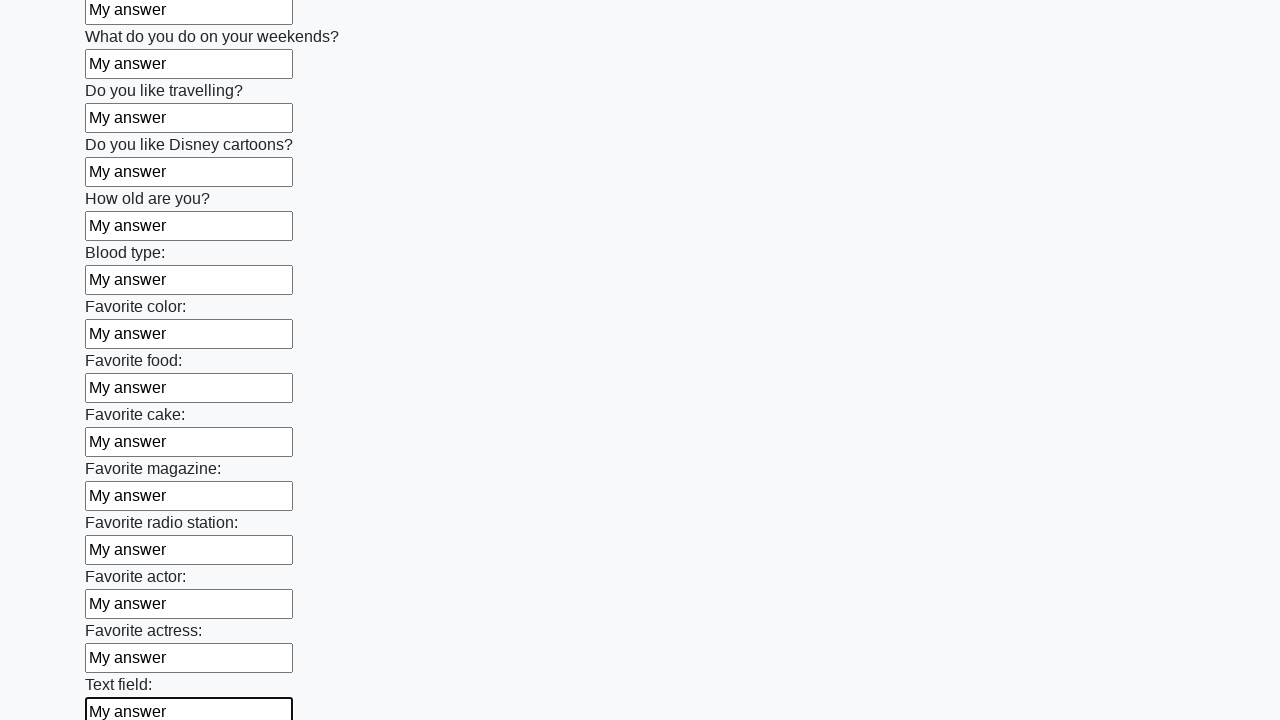

Filled an input field with 'My answer' on input >> nth=27
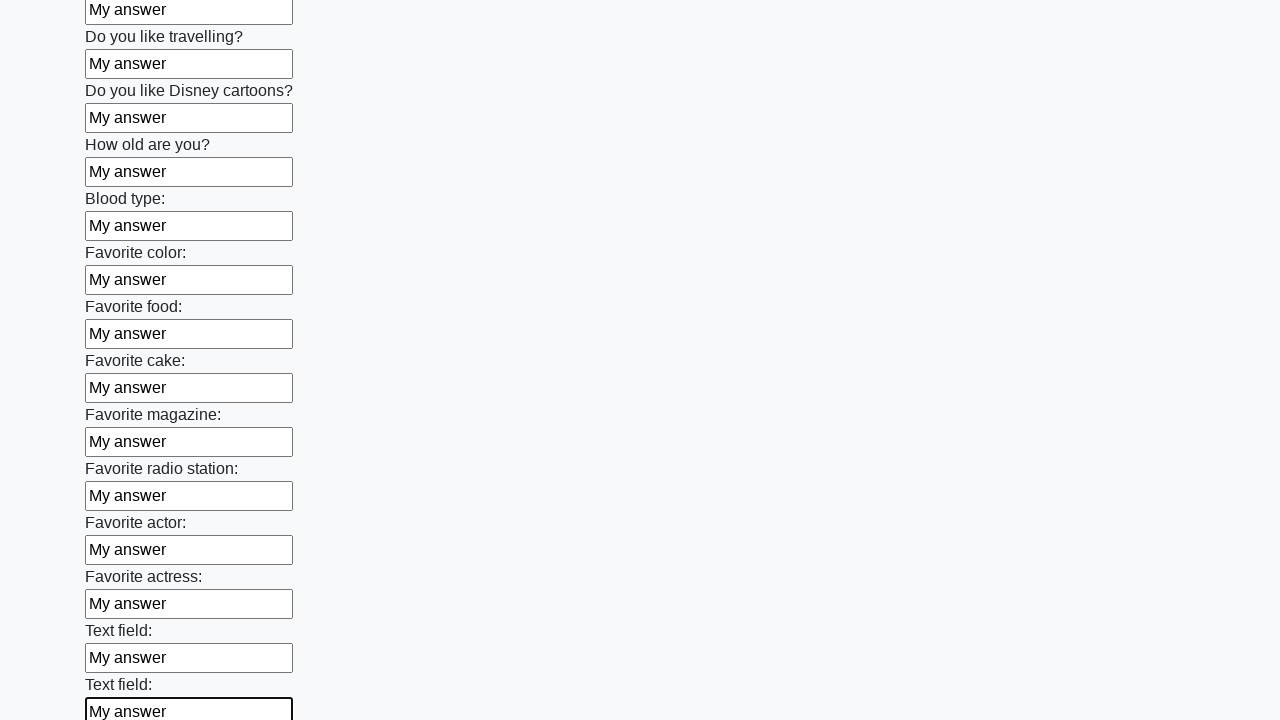

Filled an input field with 'My answer' on input >> nth=28
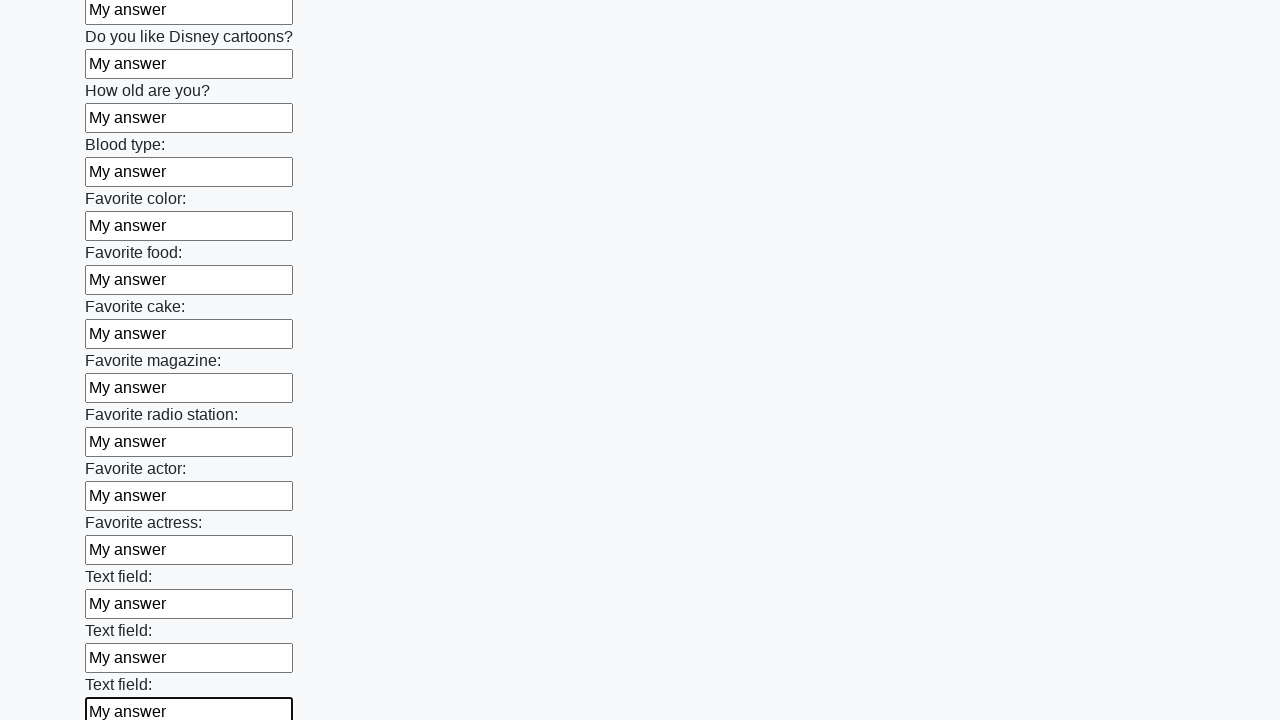

Filled an input field with 'My answer' on input >> nth=29
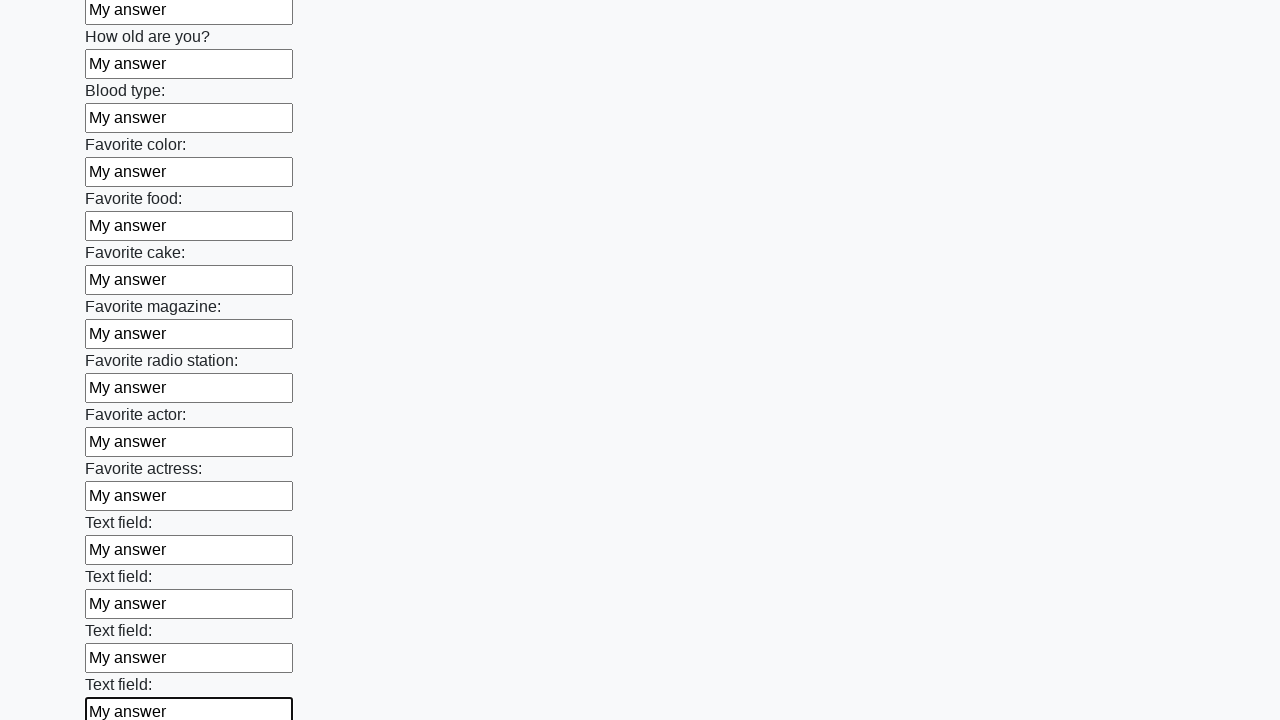

Filled an input field with 'My answer' on input >> nth=30
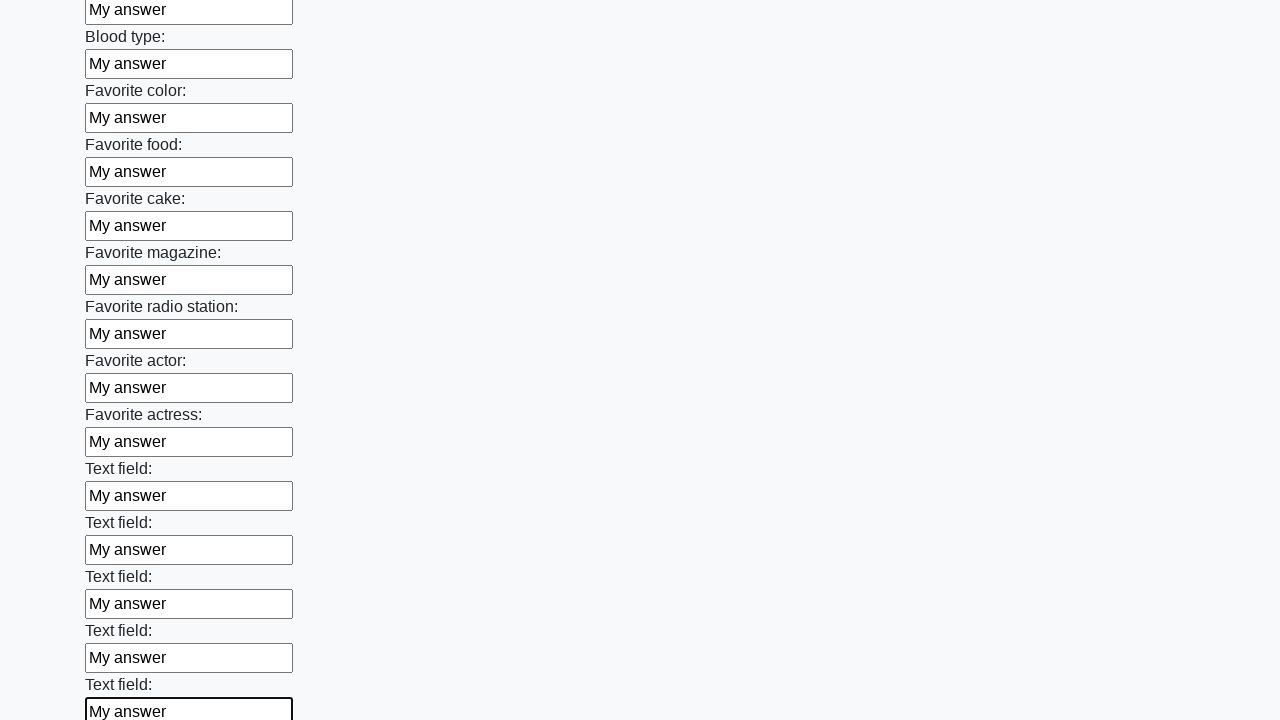

Filled an input field with 'My answer' on input >> nth=31
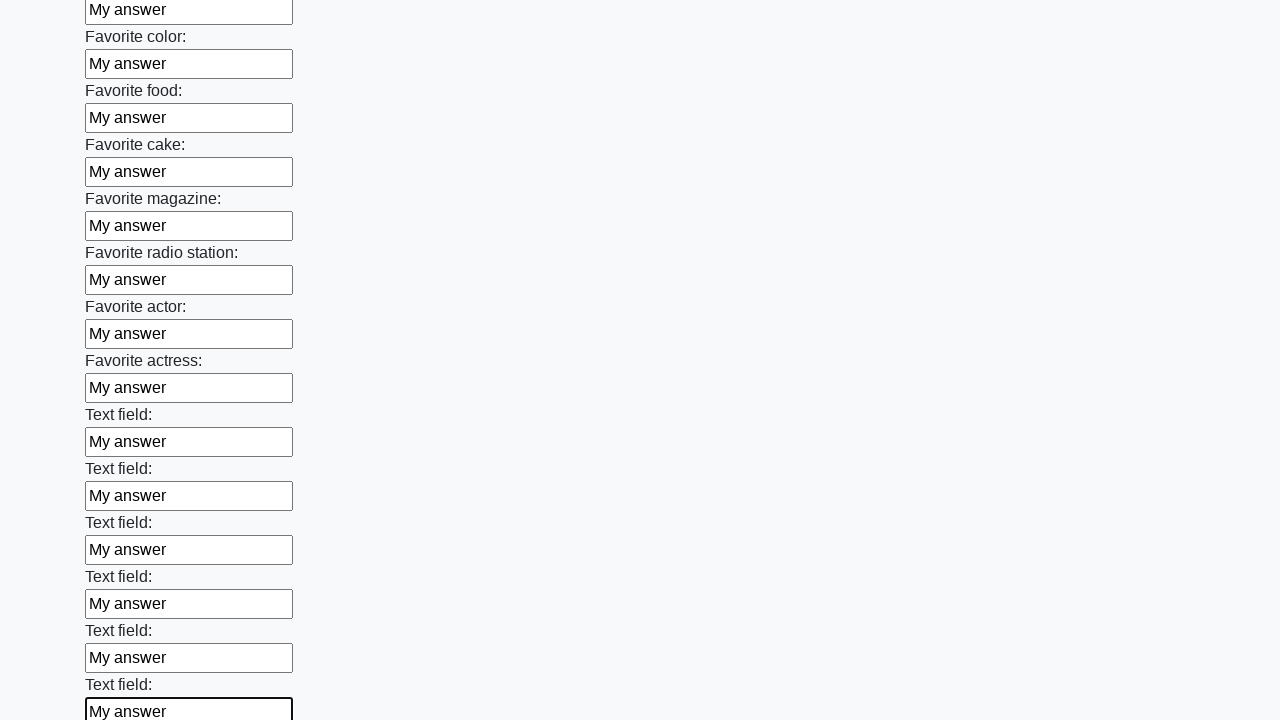

Filled an input field with 'My answer' on input >> nth=32
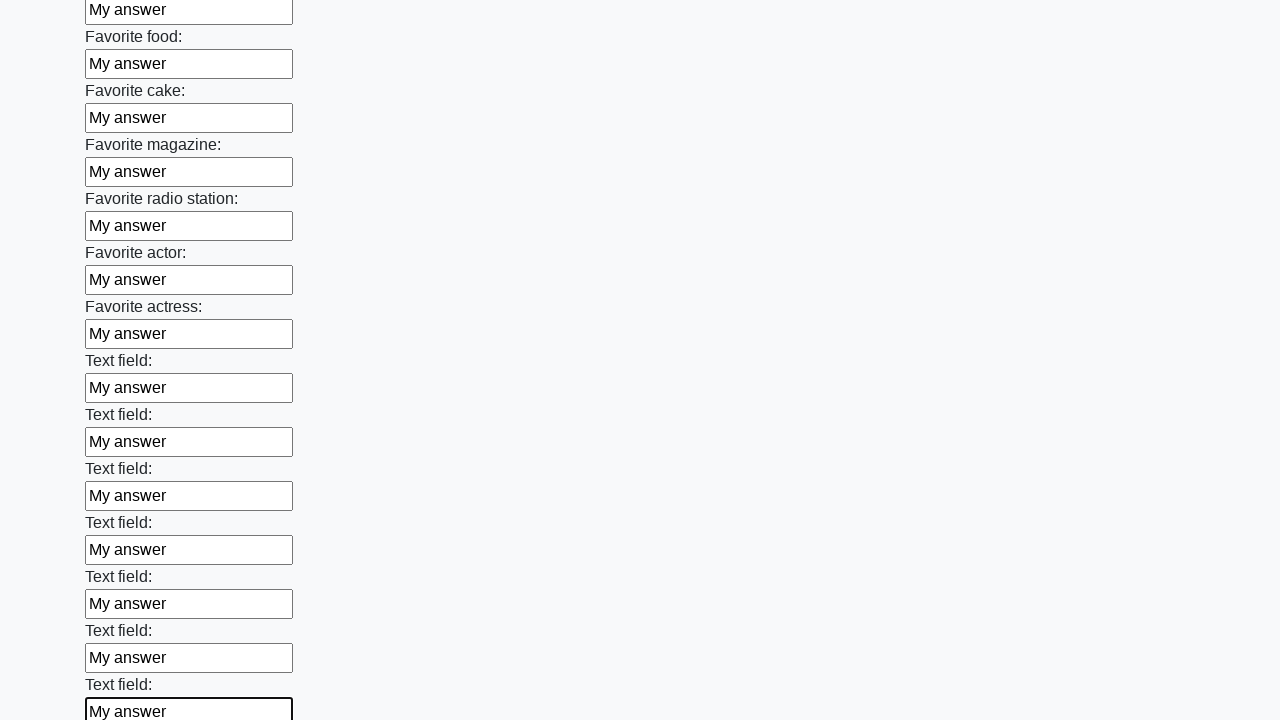

Filled an input field with 'My answer' on input >> nth=33
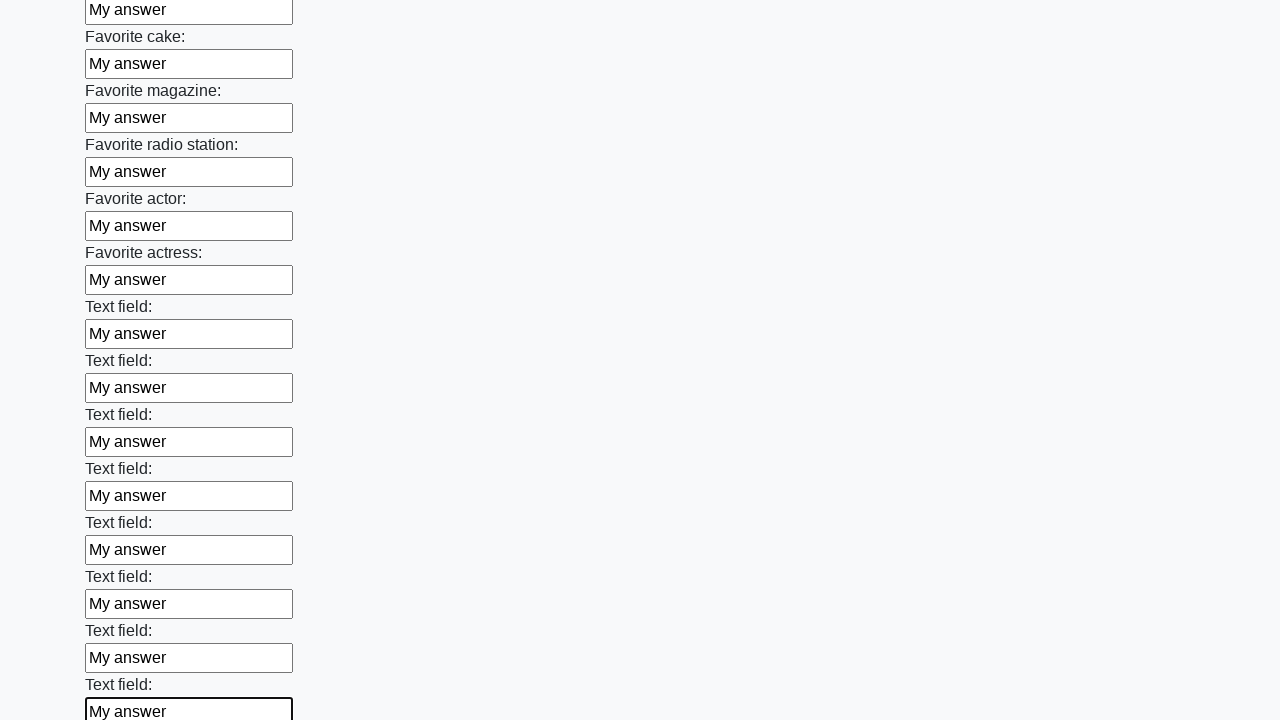

Filled an input field with 'My answer' on input >> nth=34
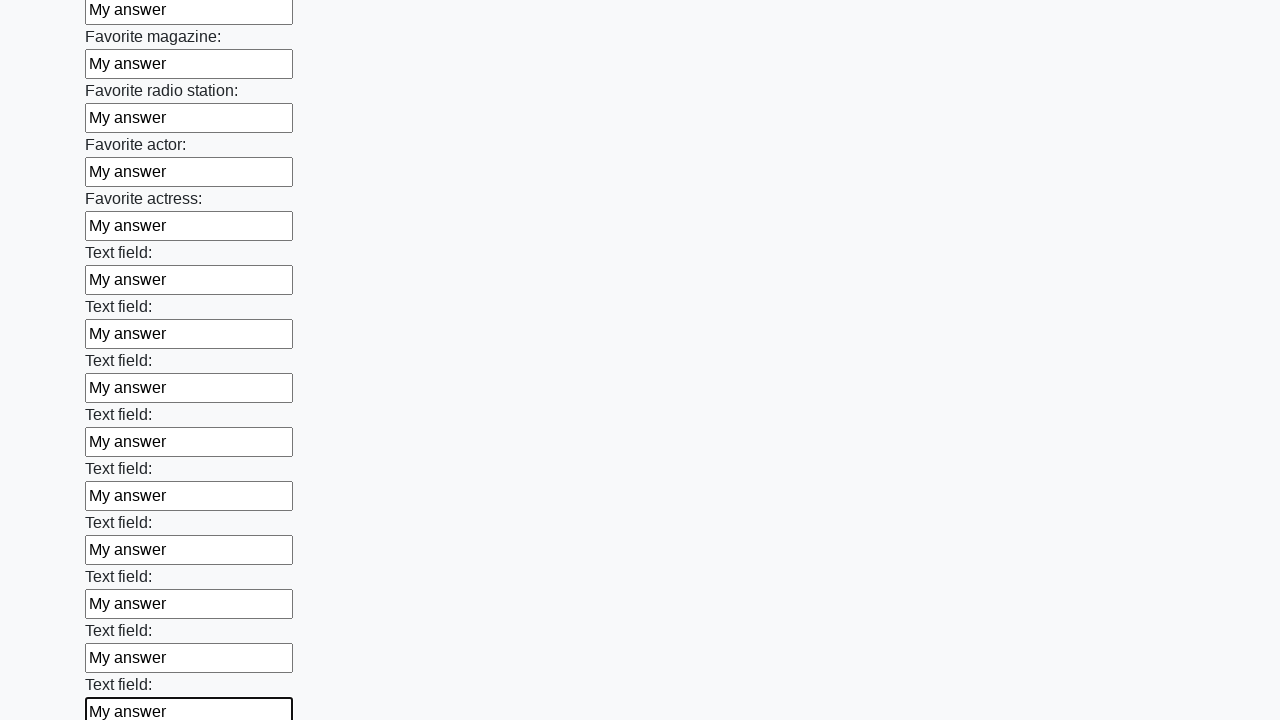

Filled an input field with 'My answer' on input >> nth=35
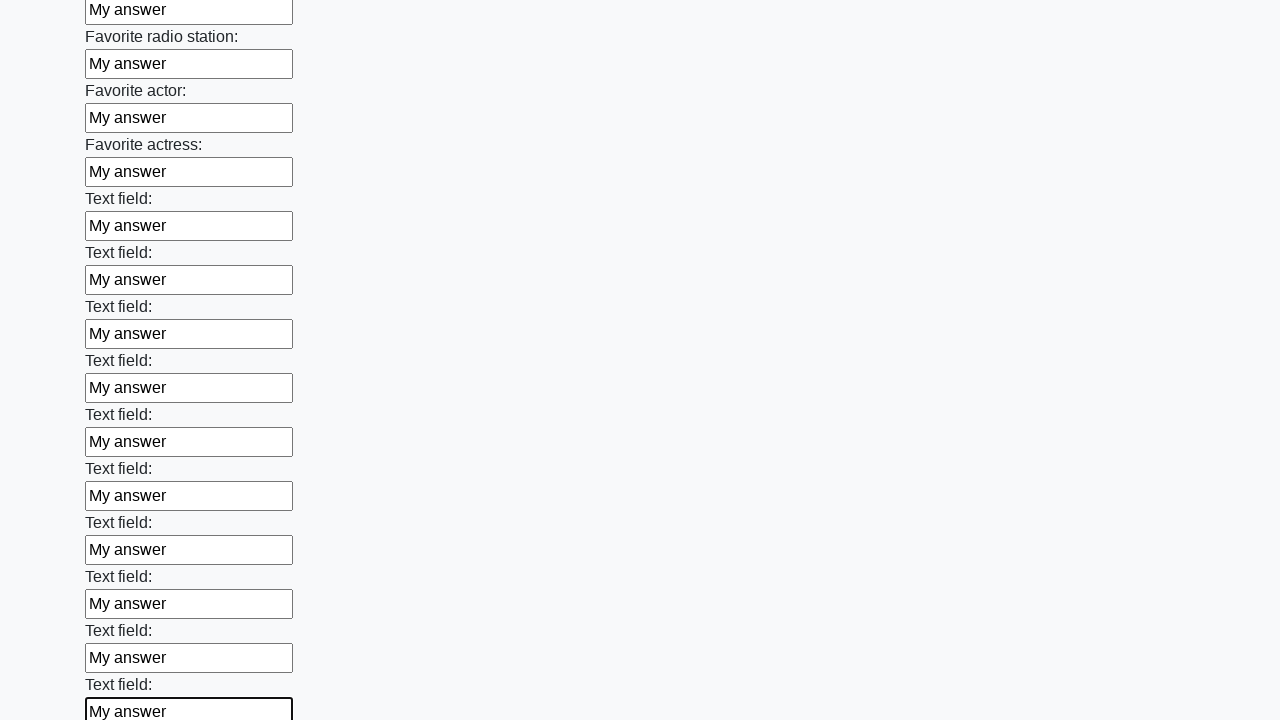

Filled an input field with 'My answer' on input >> nth=36
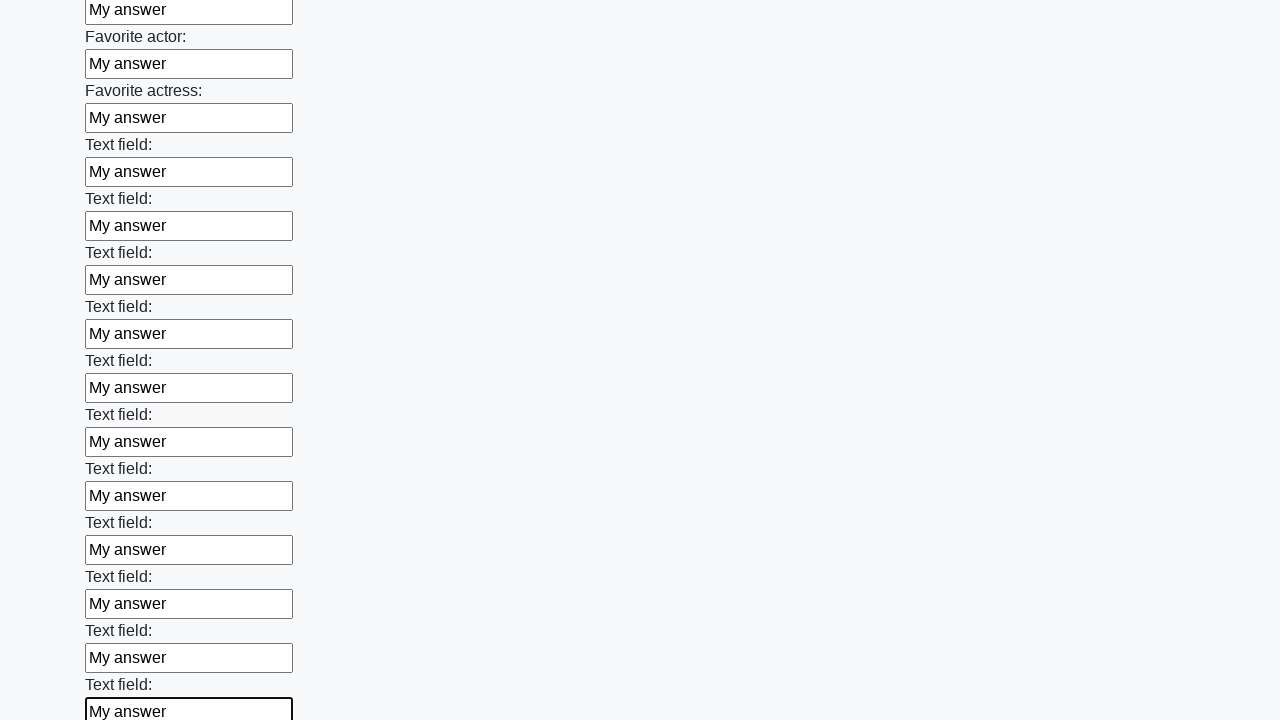

Filled an input field with 'My answer' on input >> nth=37
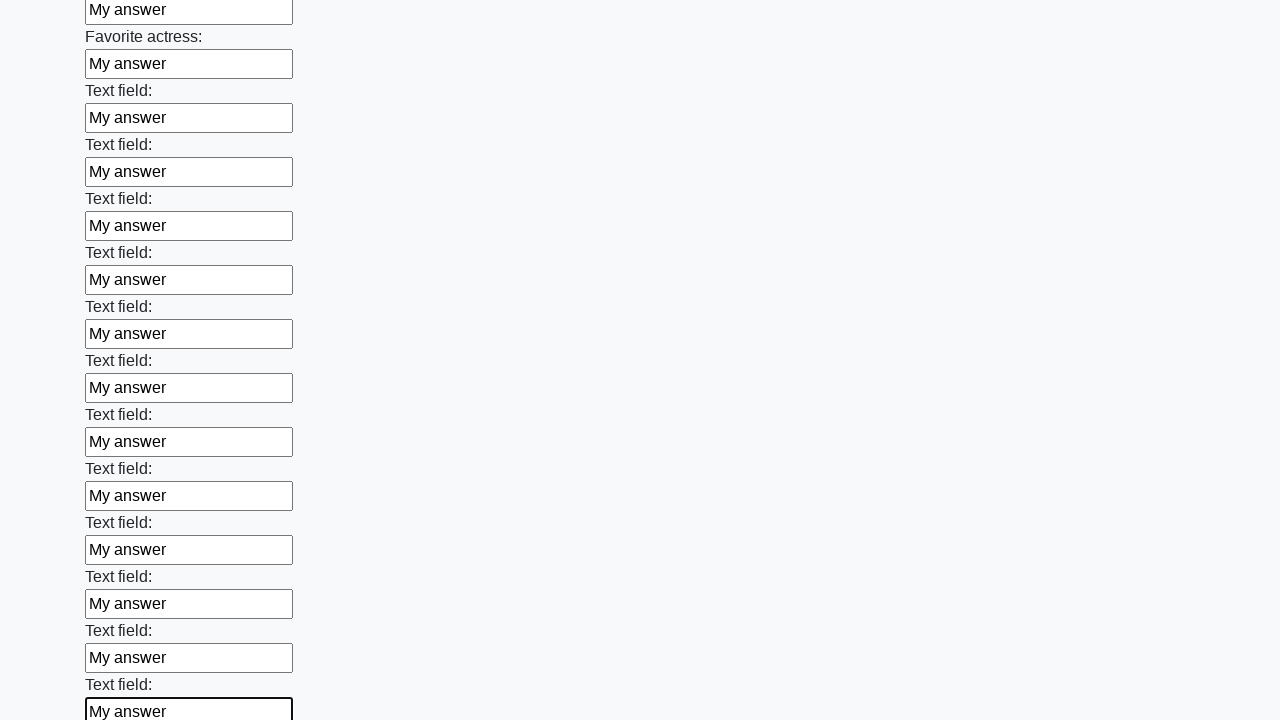

Filled an input field with 'My answer' on input >> nth=38
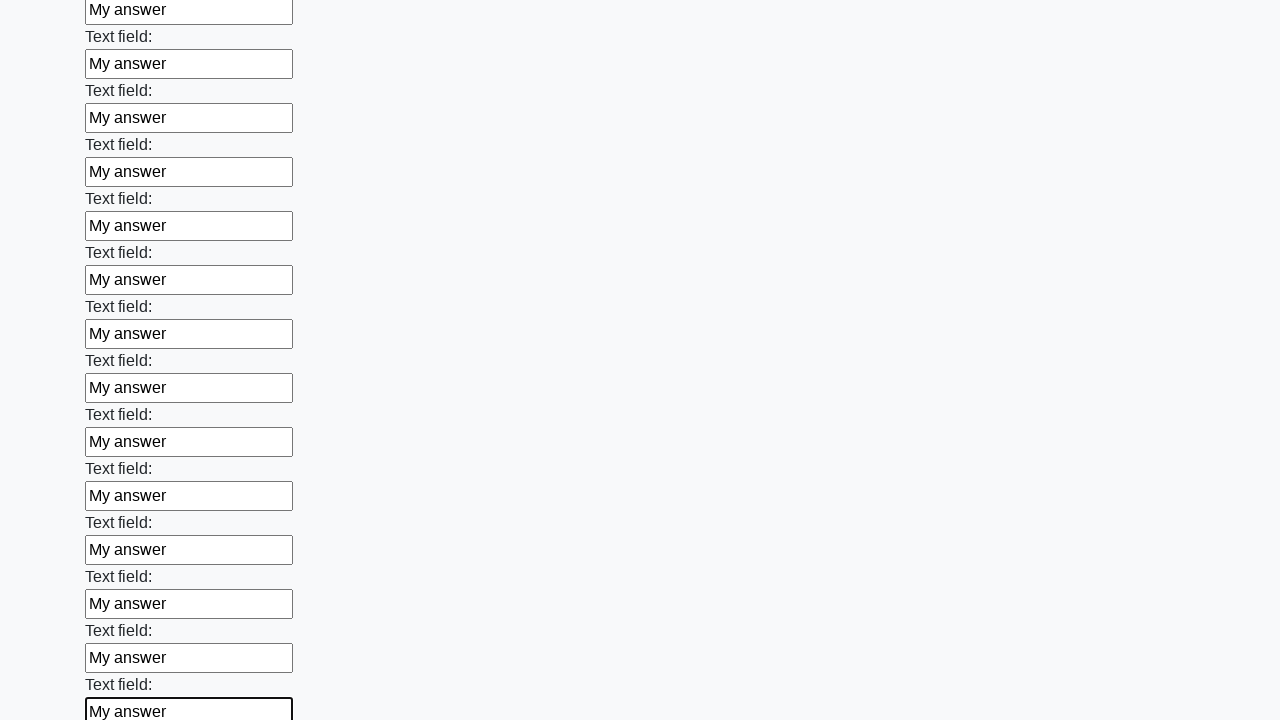

Filled an input field with 'My answer' on input >> nth=39
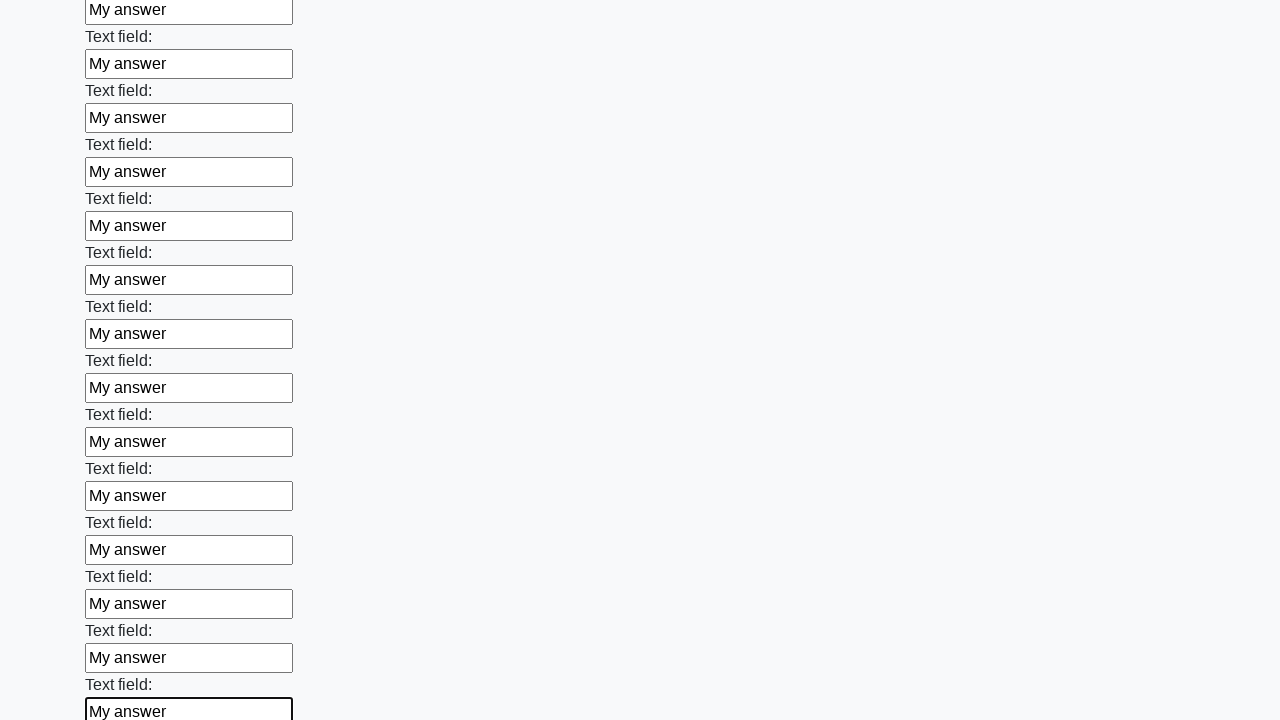

Filled an input field with 'My answer' on input >> nth=40
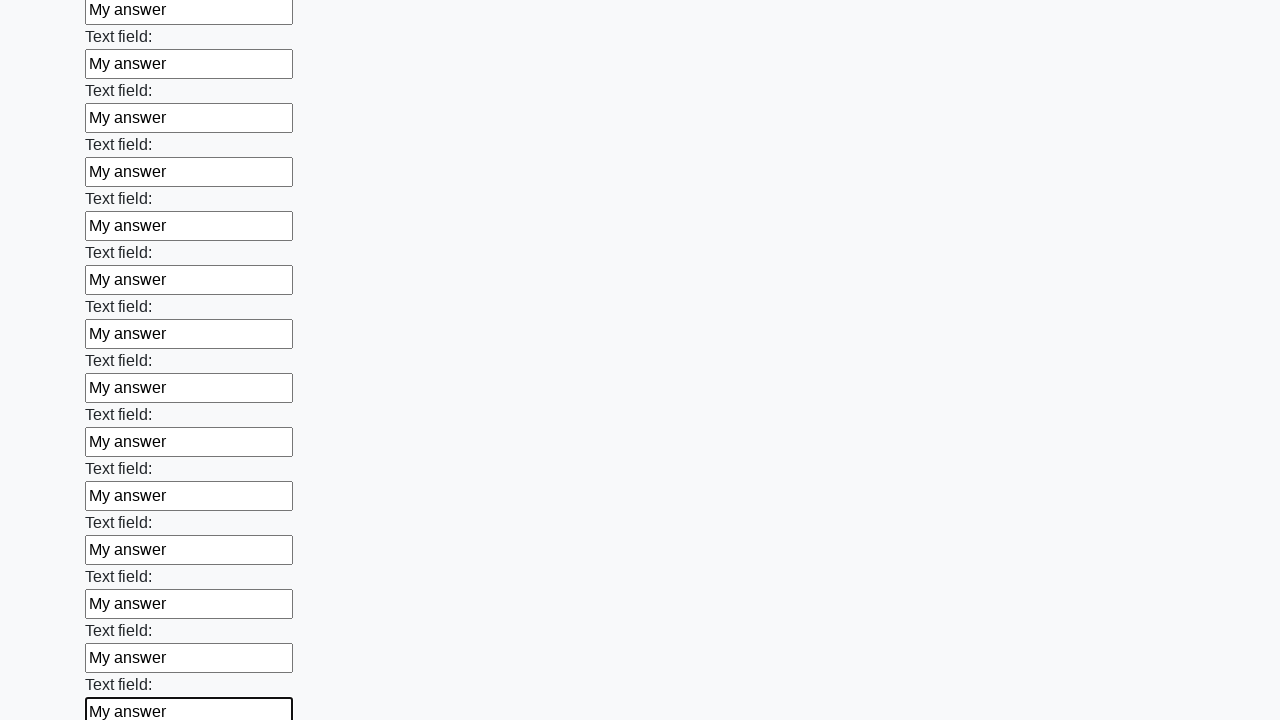

Filled an input field with 'My answer' on input >> nth=41
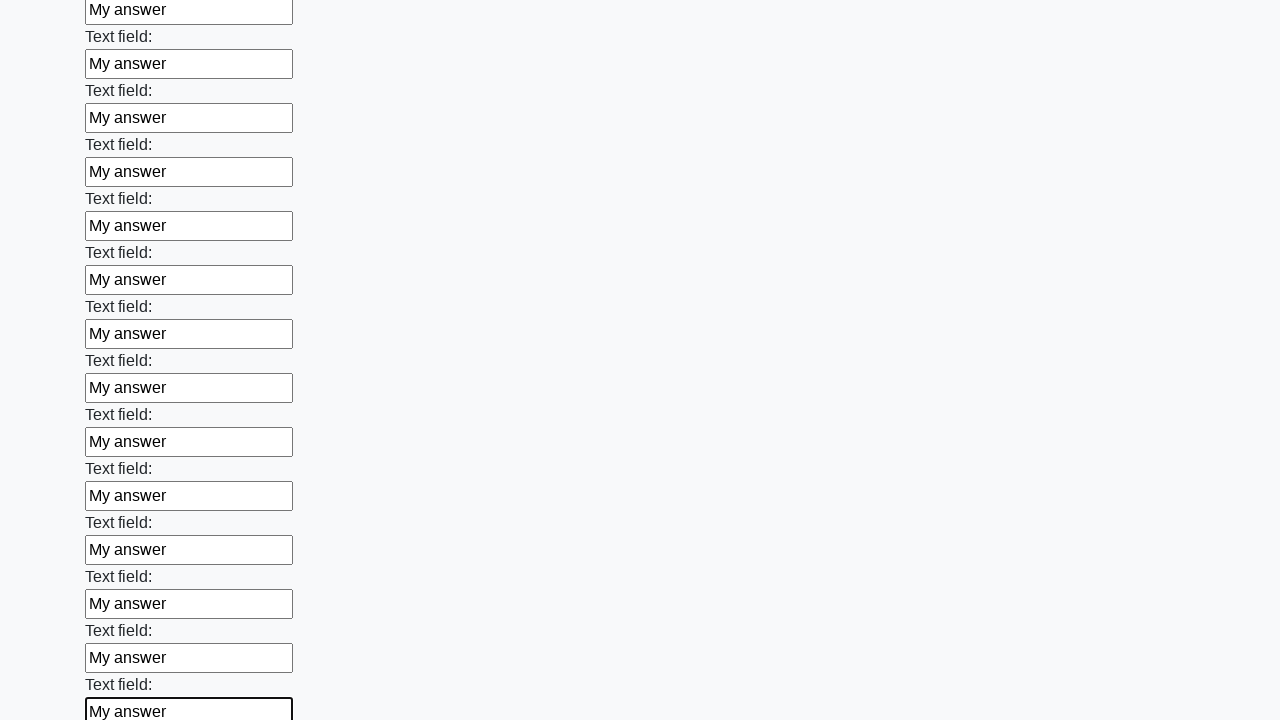

Filled an input field with 'My answer' on input >> nth=42
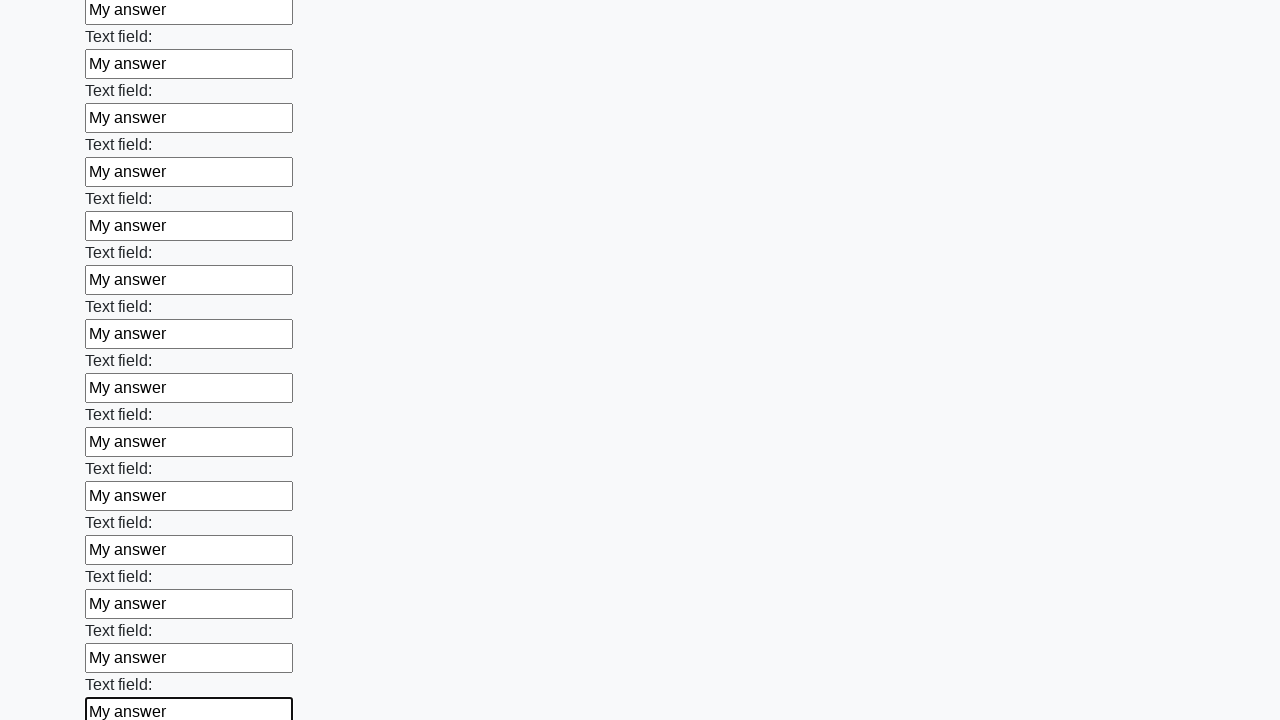

Filled an input field with 'My answer' on input >> nth=43
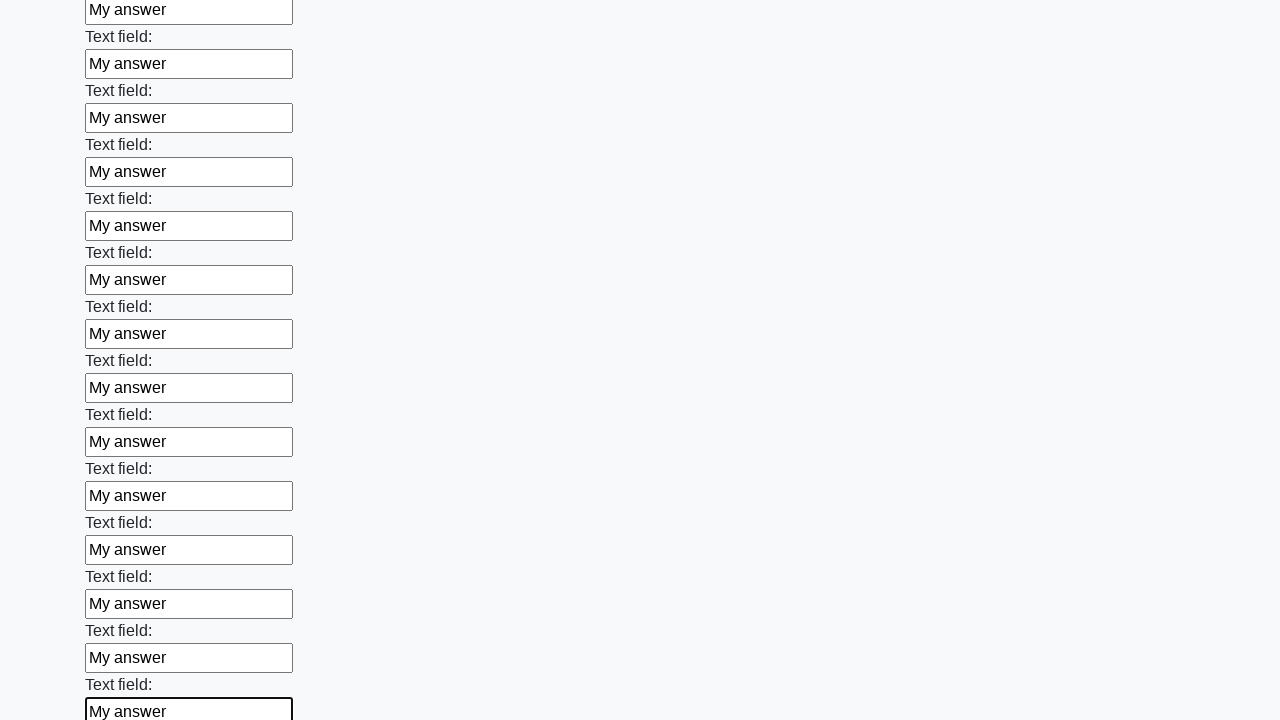

Filled an input field with 'My answer' on input >> nth=44
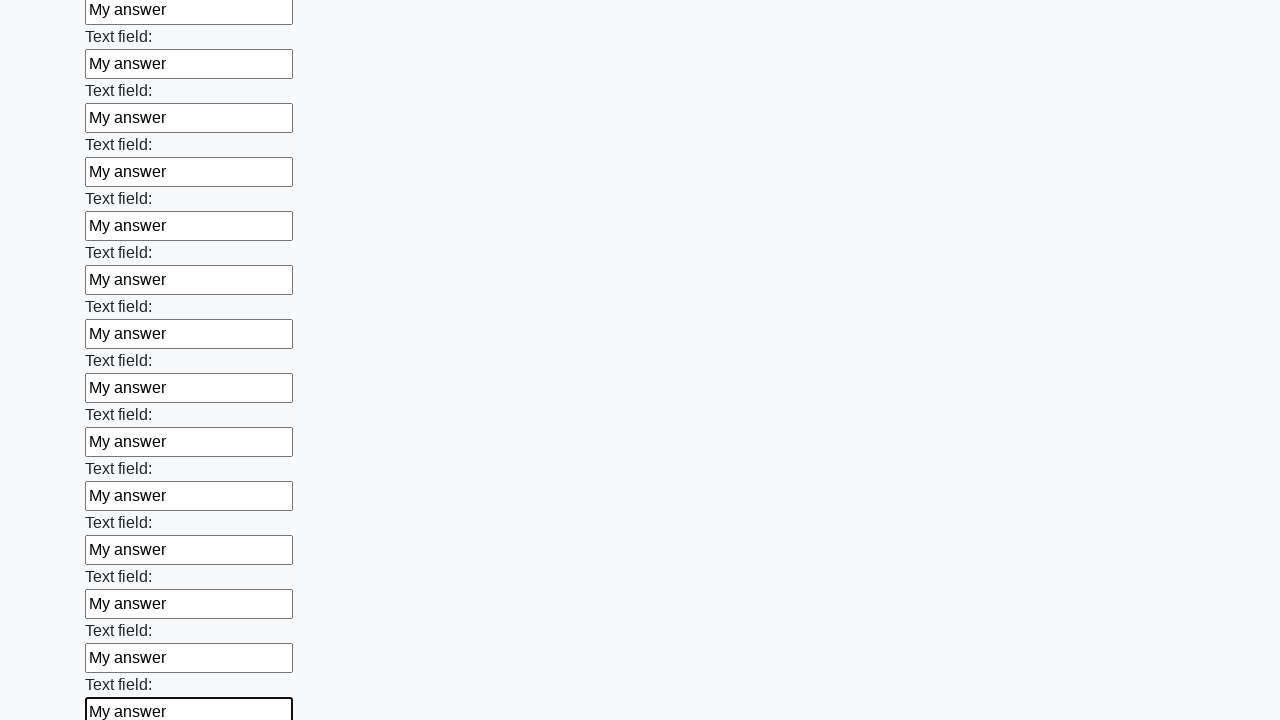

Filled an input field with 'My answer' on input >> nth=45
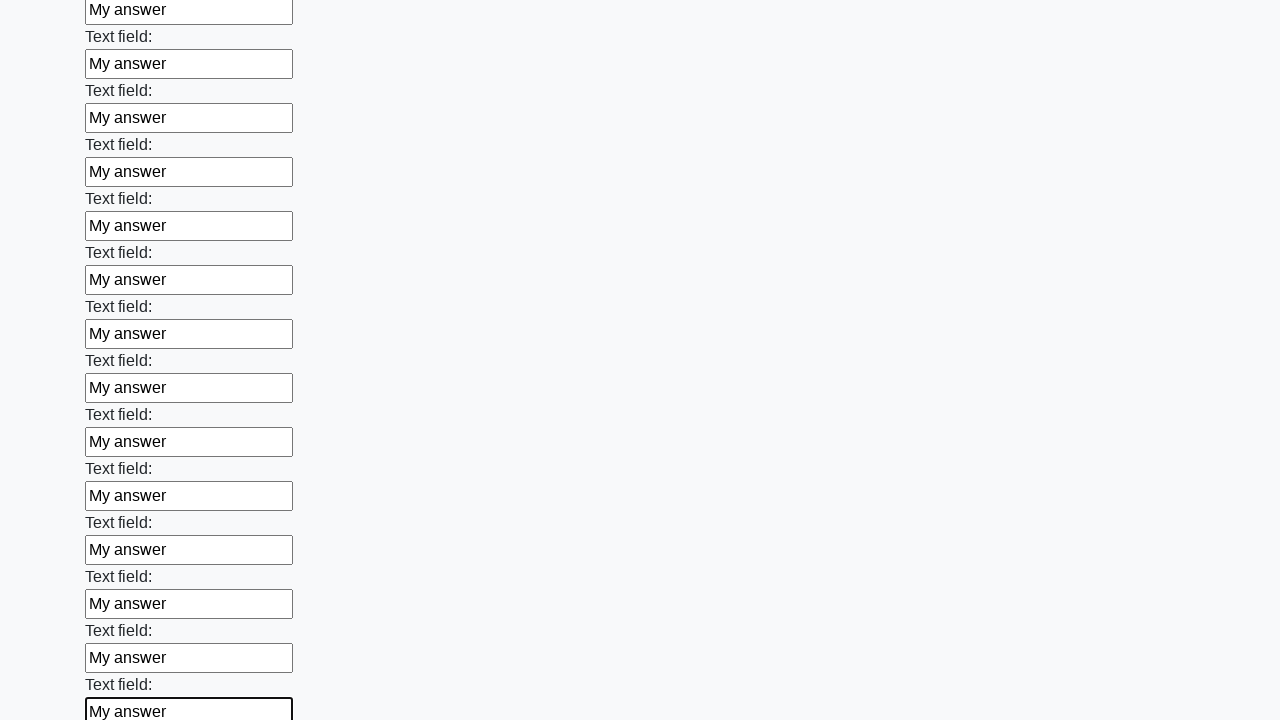

Filled an input field with 'My answer' on input >> nth=46
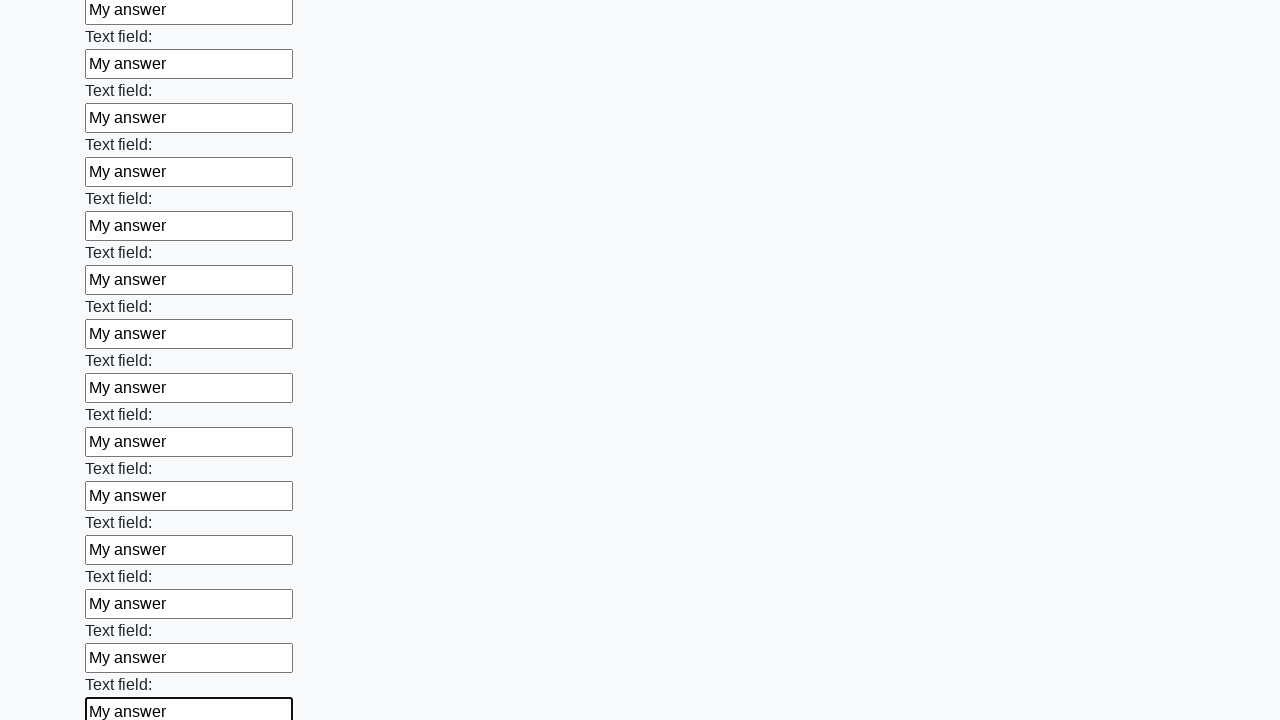

Filled an input field with 'My answer' on input >> nth=47
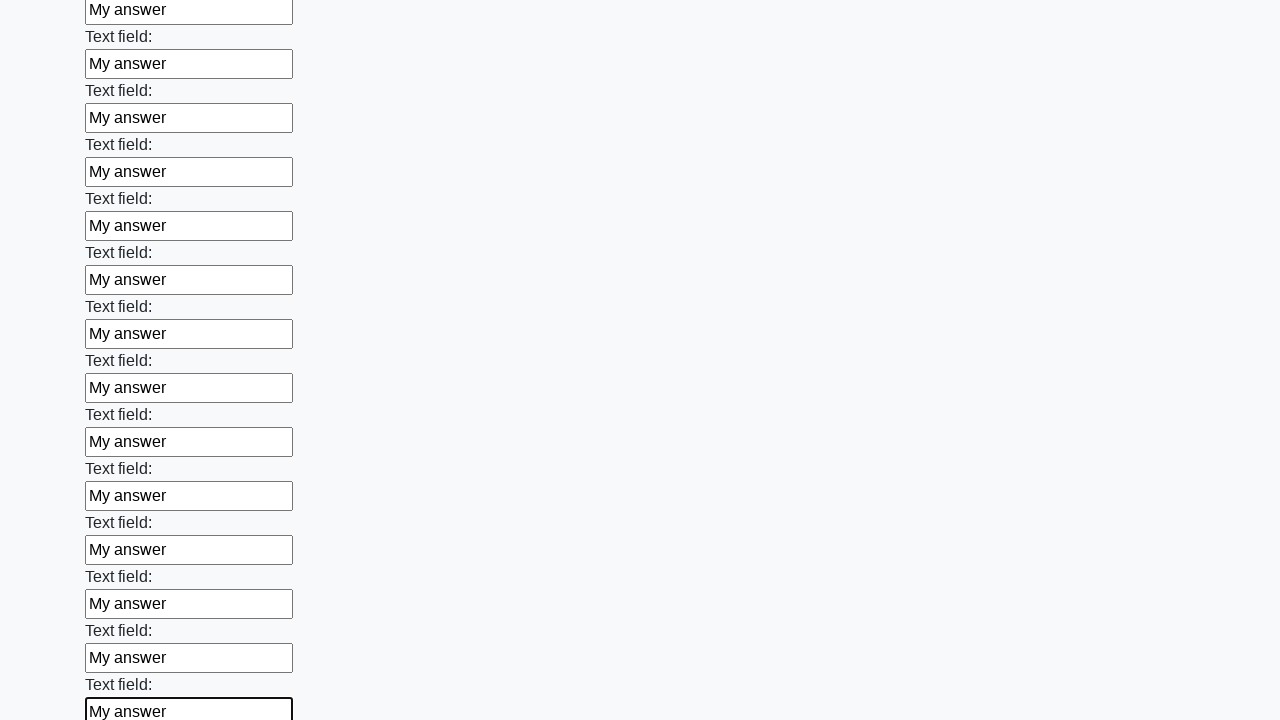

Filled an input field with 'My answer' on input >> nth=48
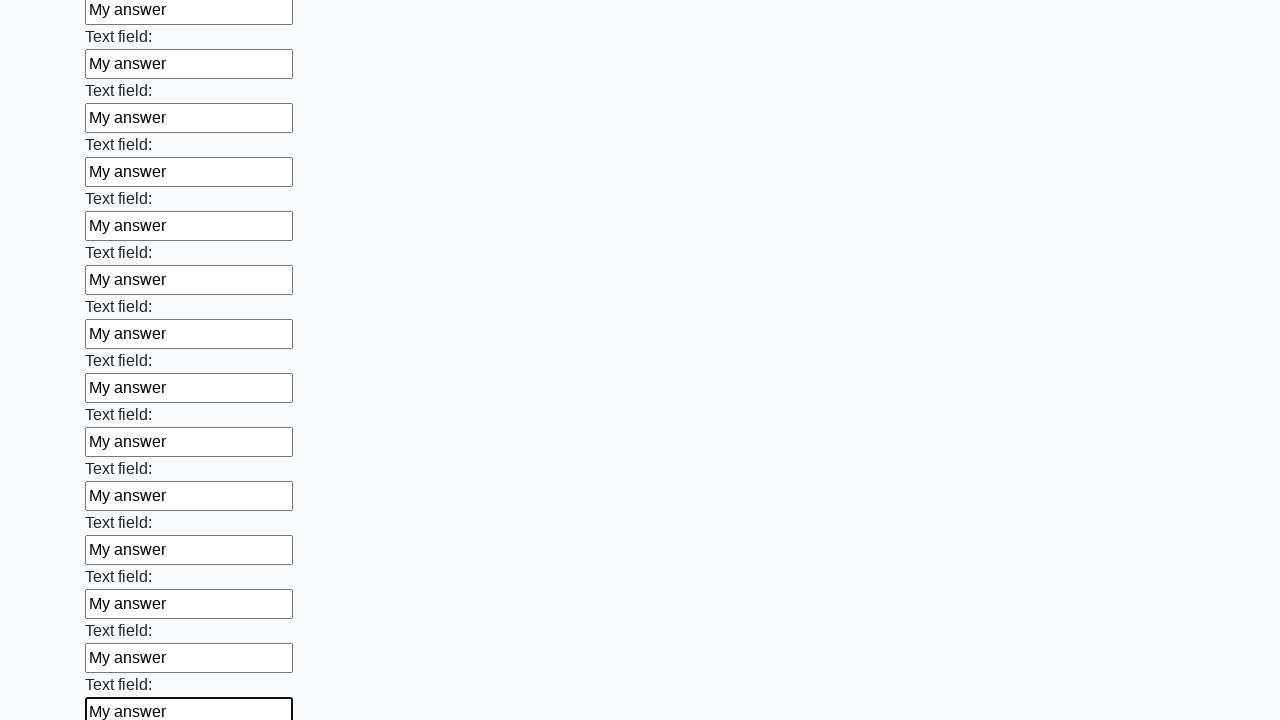

Filled an input field with 'My answer' on input >> nth=49
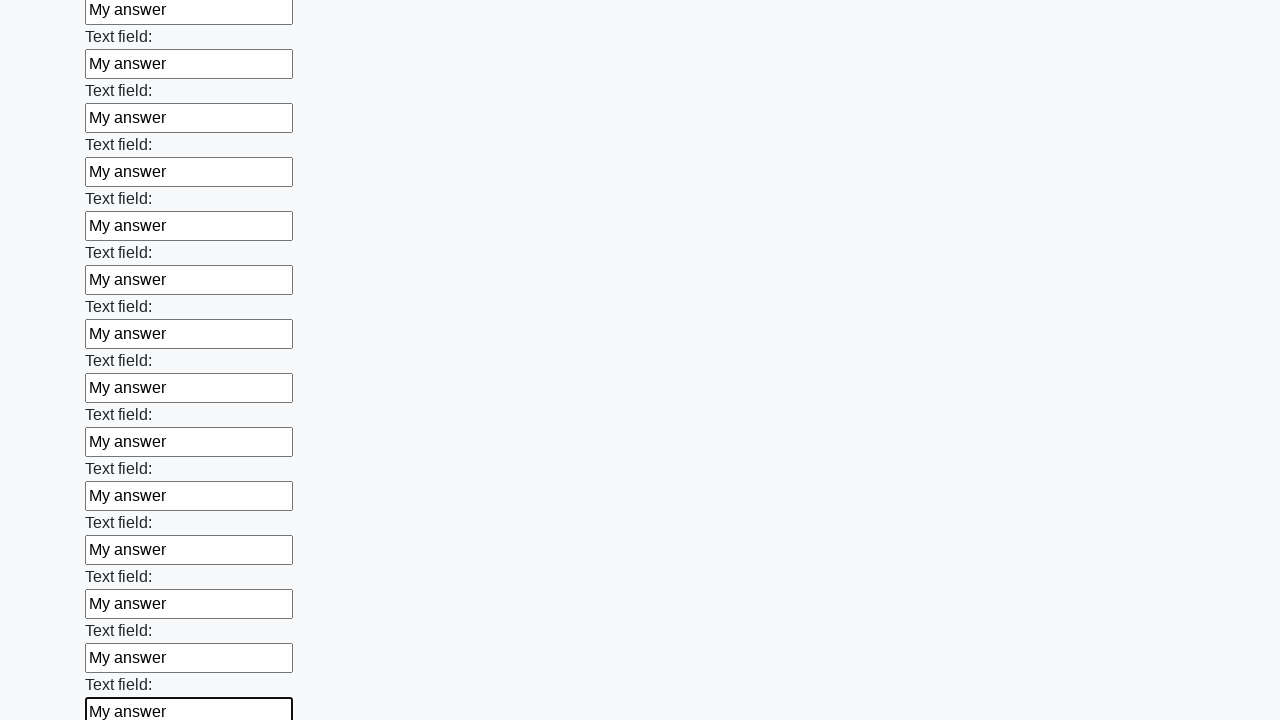

Filled an input field with 'My answer' on input >> nth=50
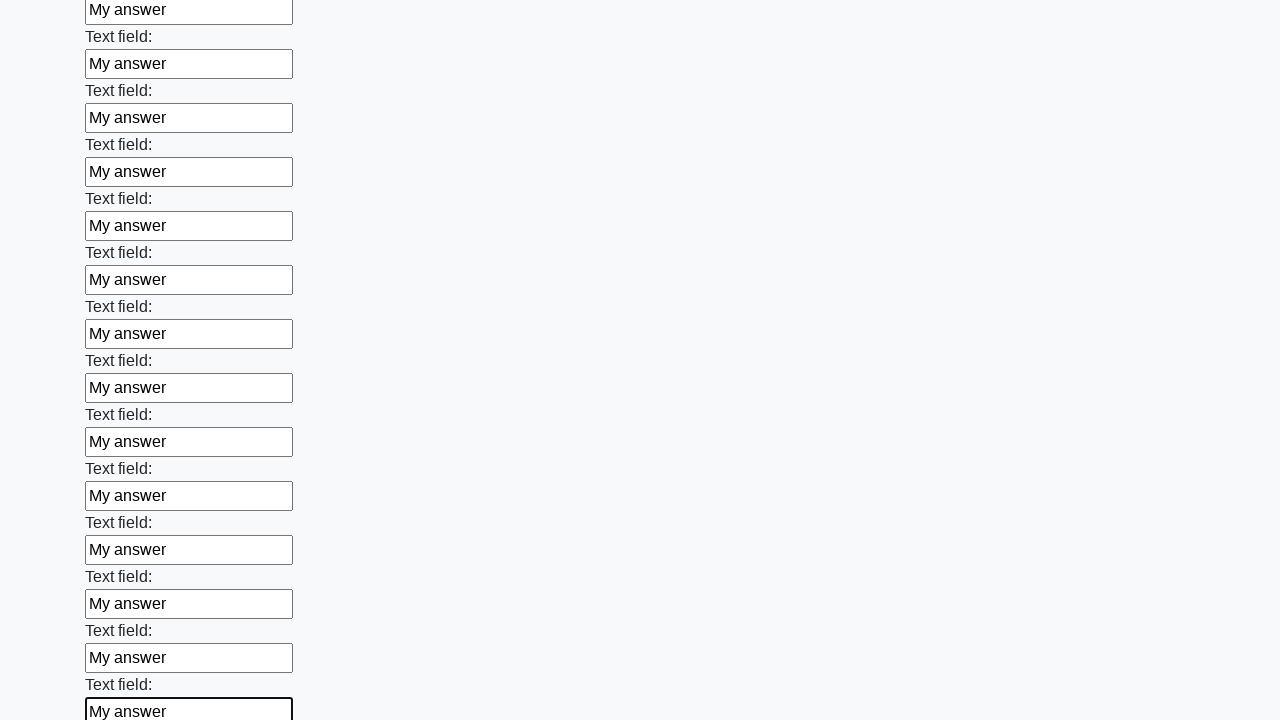

Filled an input field with 'My answer' on input >> nth=51
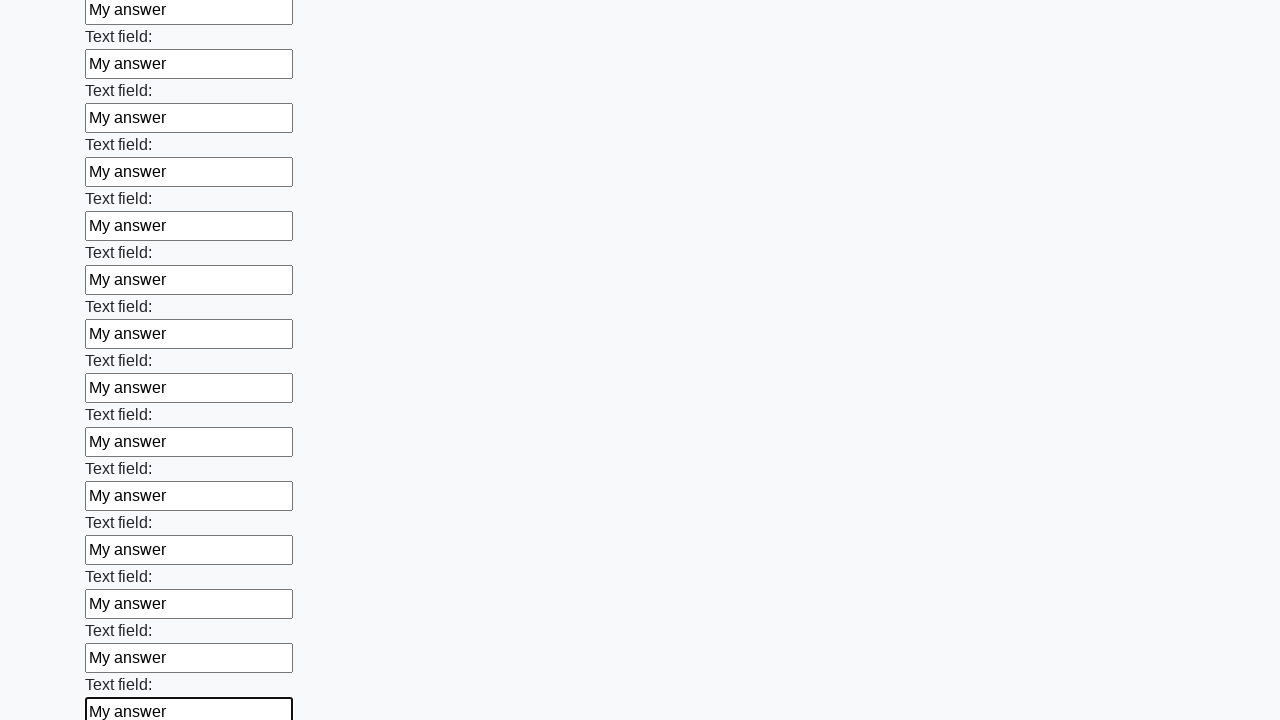

Filled an input field with 'My answer' on input >> nth=52
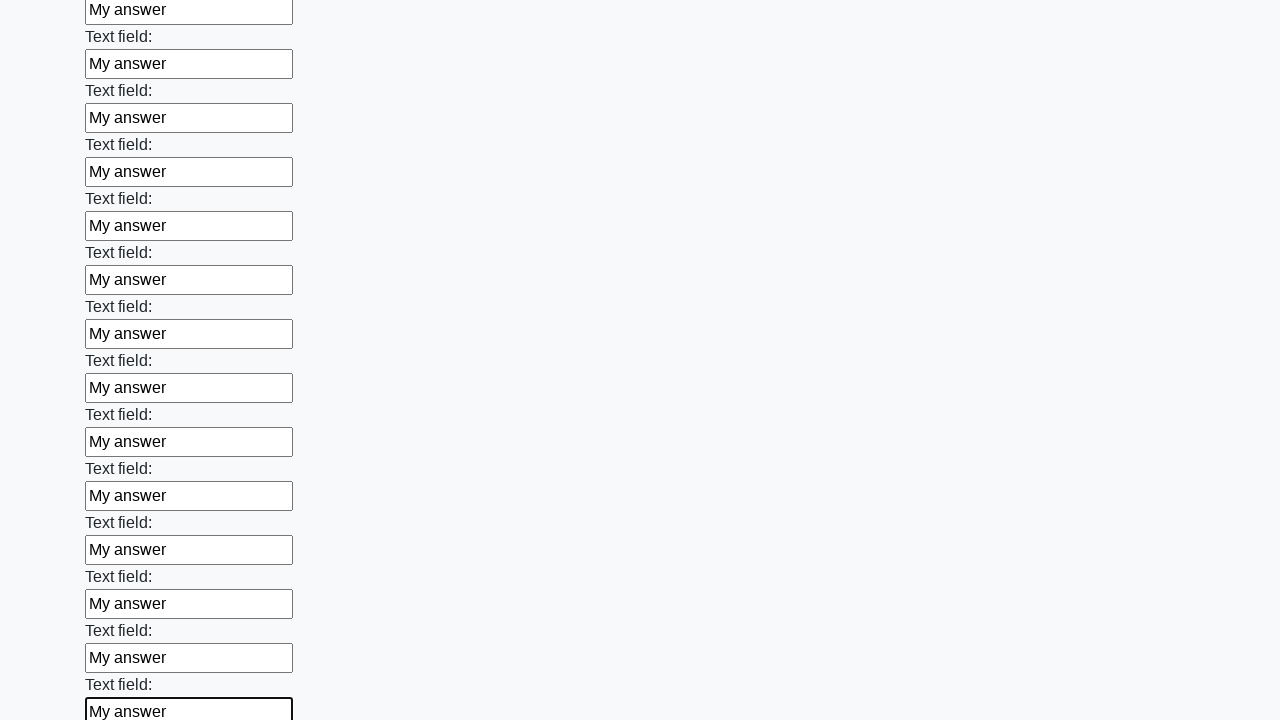

Filled an input field with 'My answer' on input >> nth=53
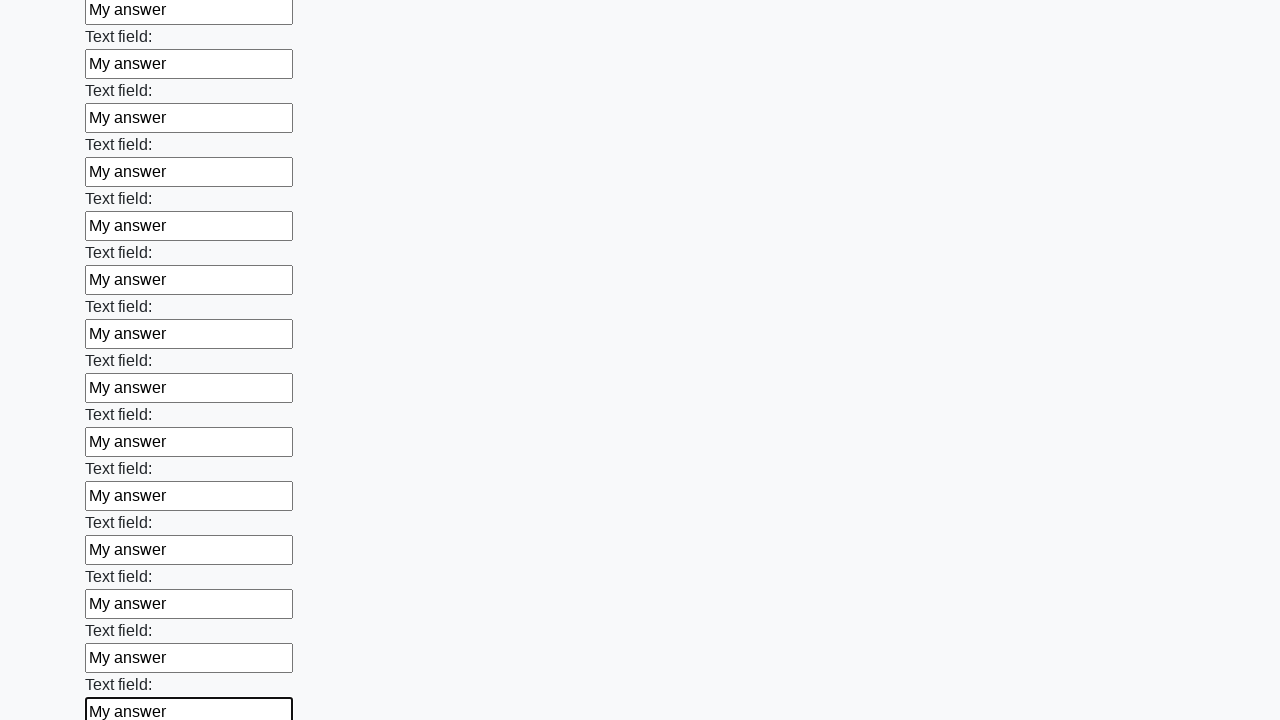

Filled an input field with 'My answer' on input >> nth=54
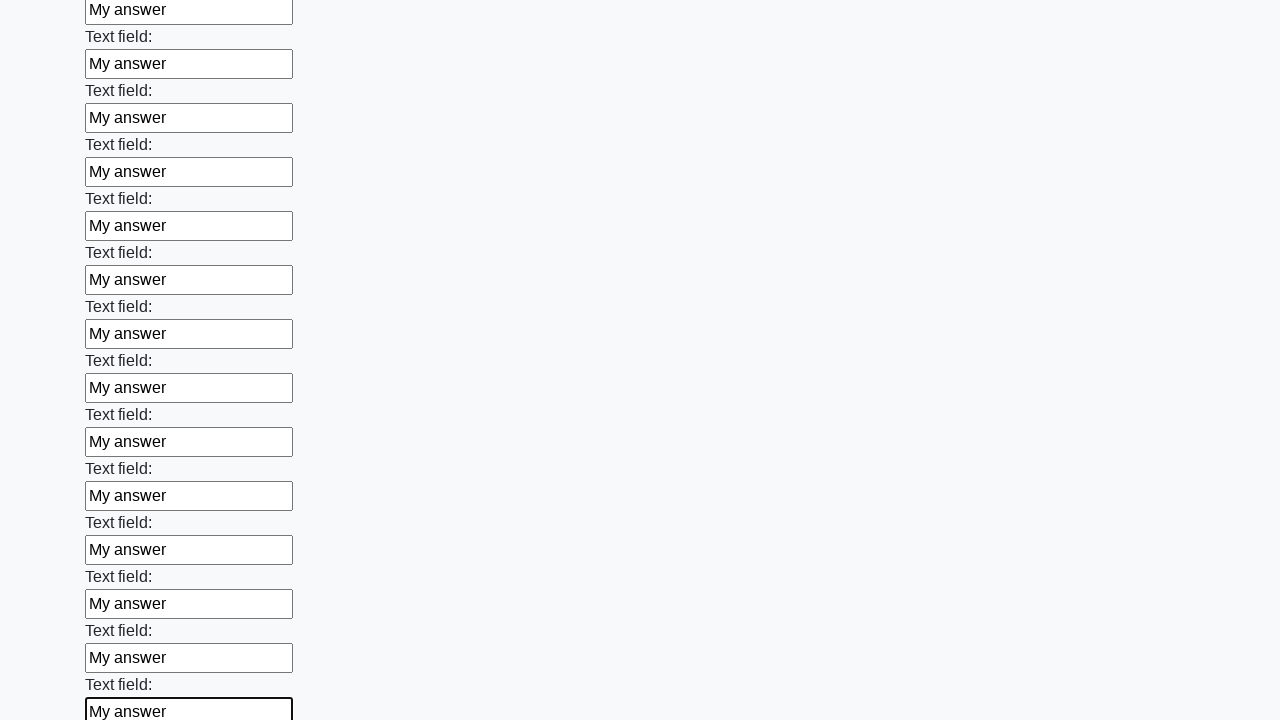

Filled an input field with 'My answer' on input >> nth=55
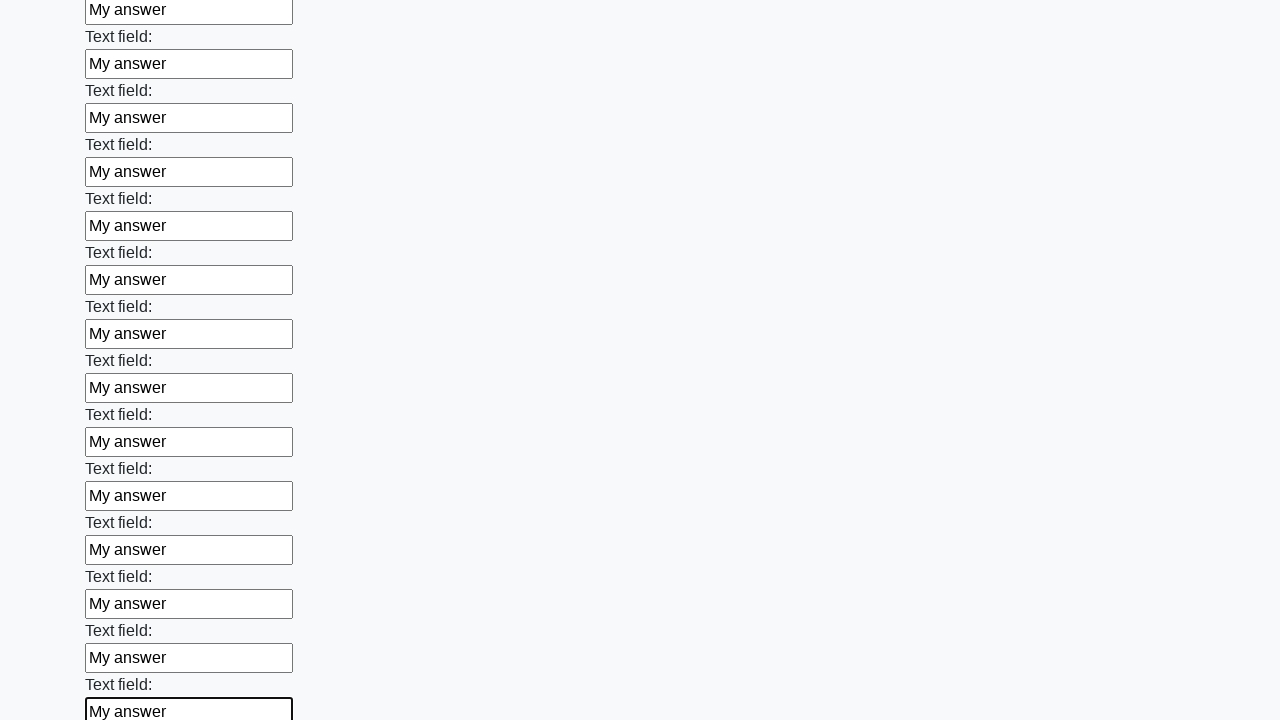

Filled an input field with 'My answer' on input >> nth=56
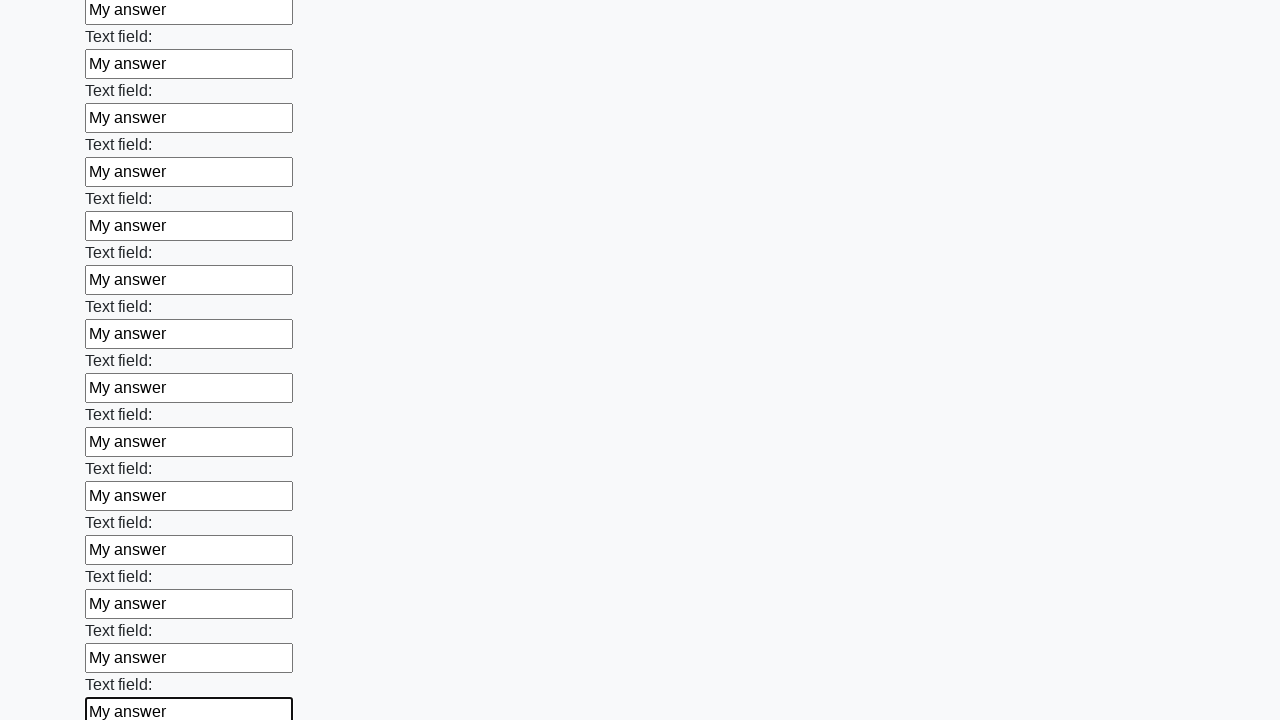

Filled an input field with 'My answer' on input >> nth=57
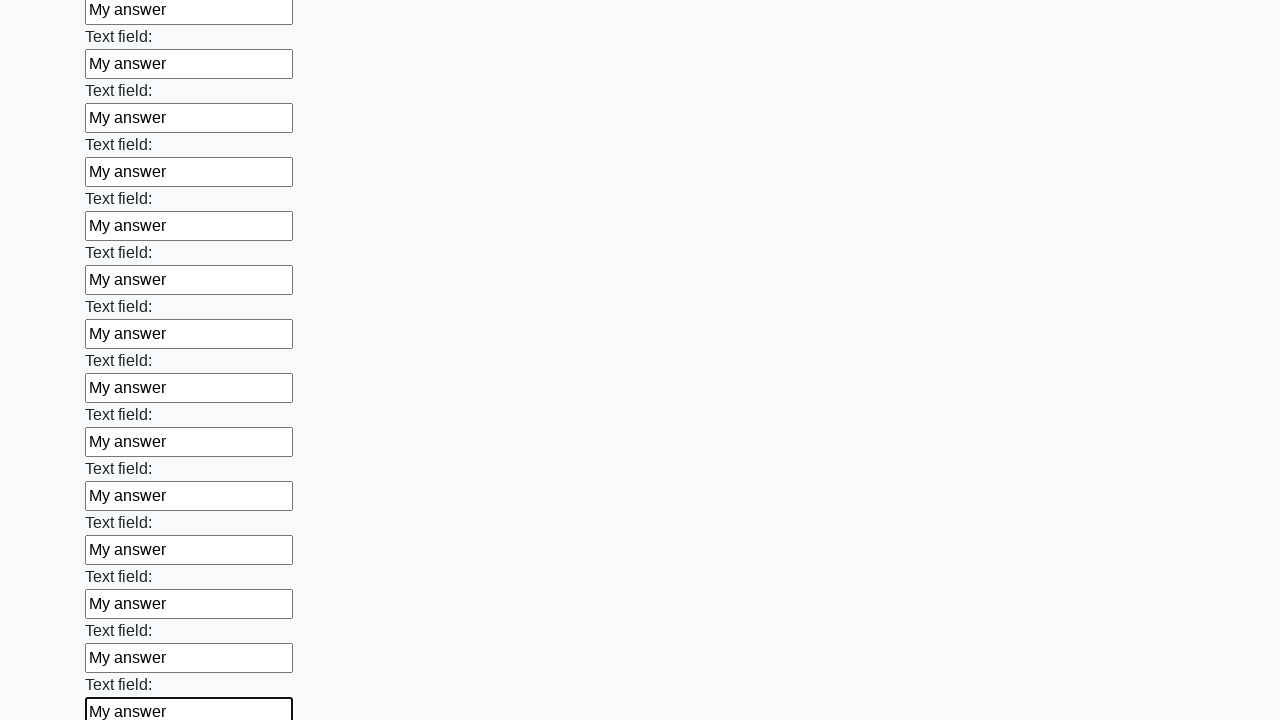

Filled an input field with 'My answer' on input >> nth=58
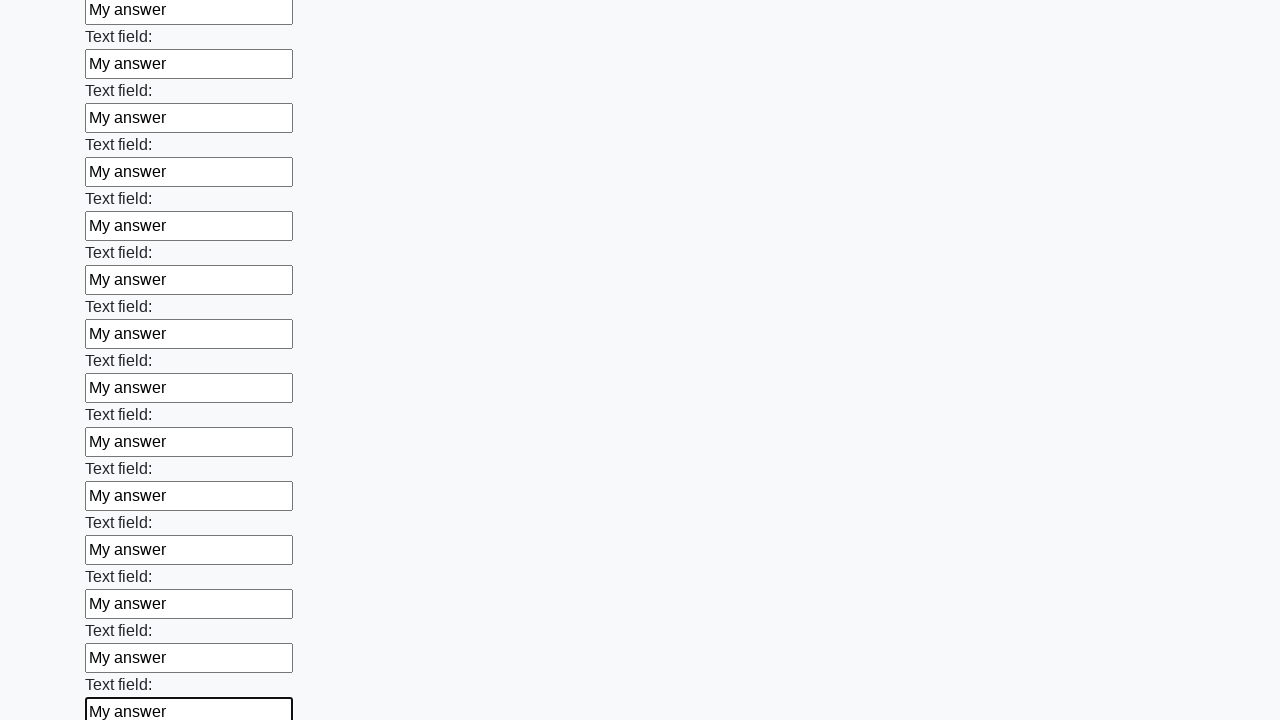

Filled an input field with 'My answer' on input >> nth=59
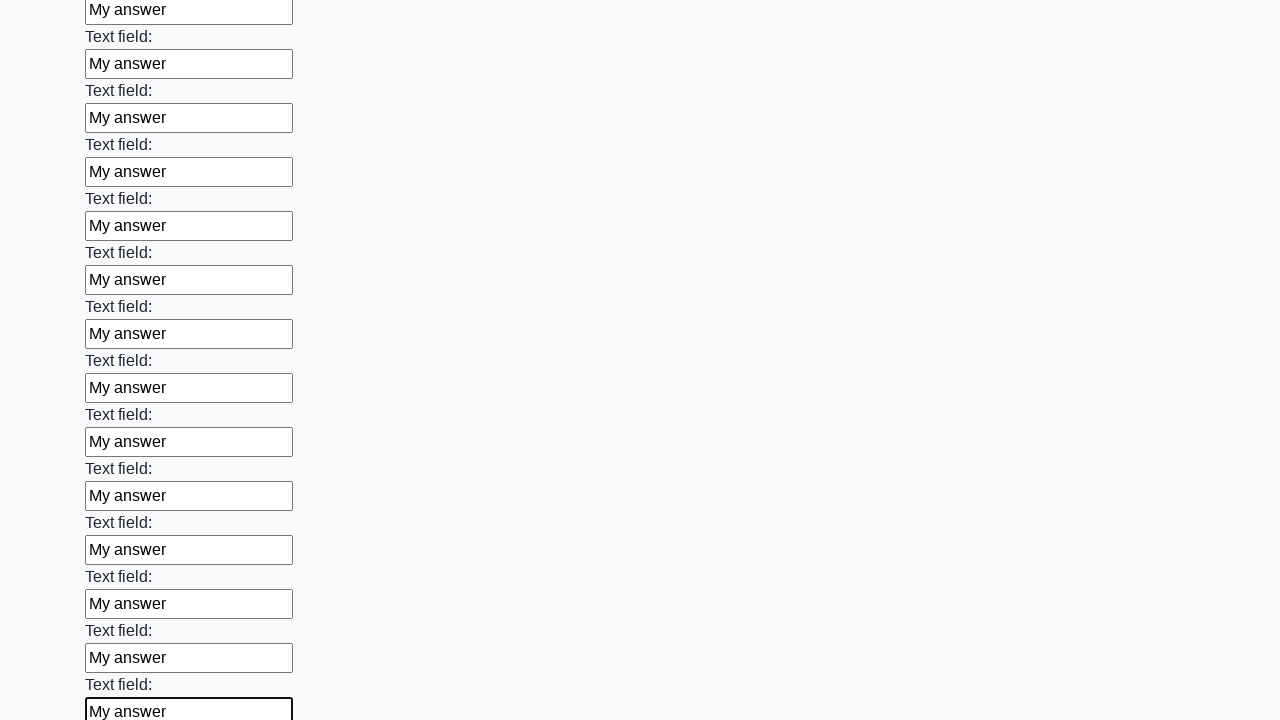

Filled an input field with 'My answer' on input >> nth=60
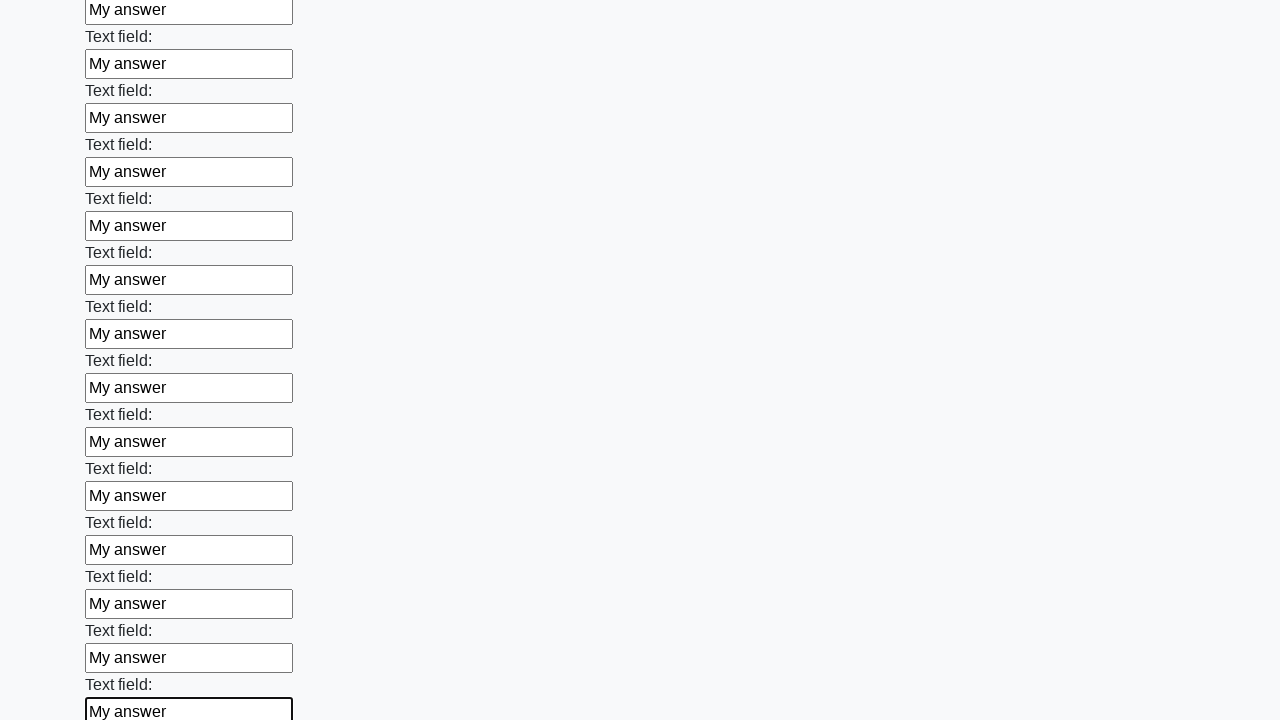

Filled an input field with 'My answer' on input >> nth=61
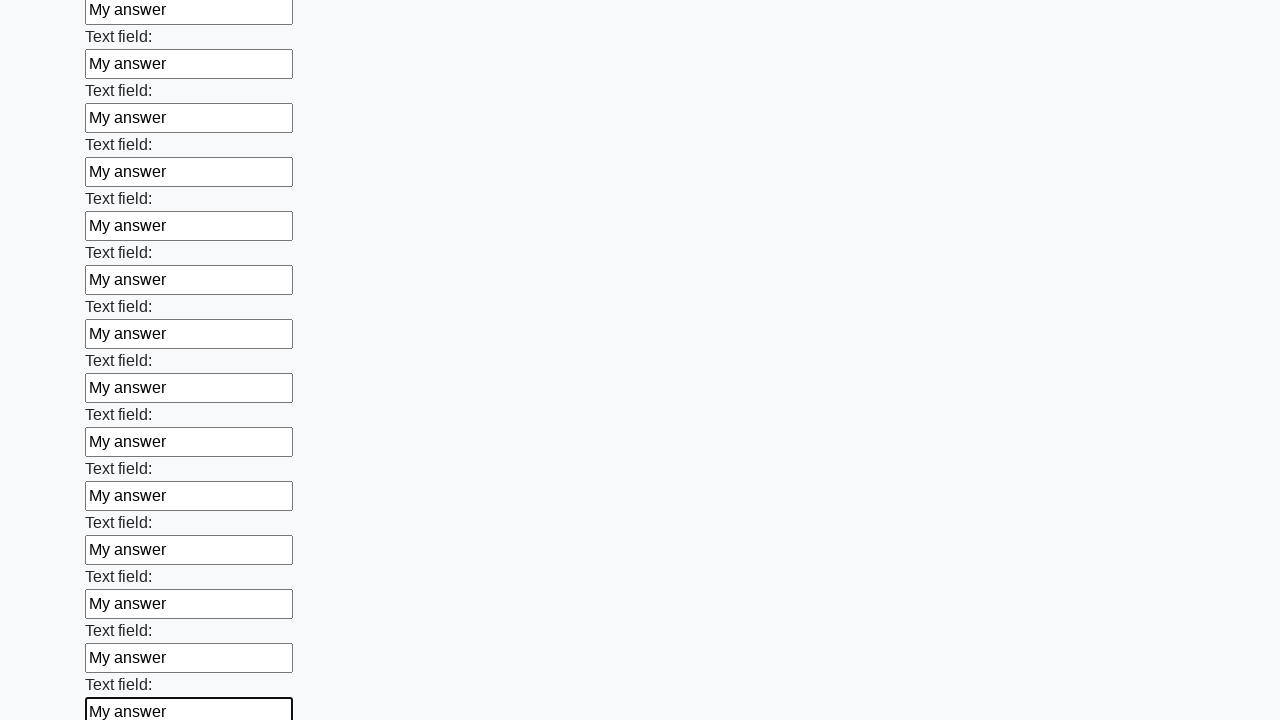

Filled an input field with 'My answer' on input >> nth=62
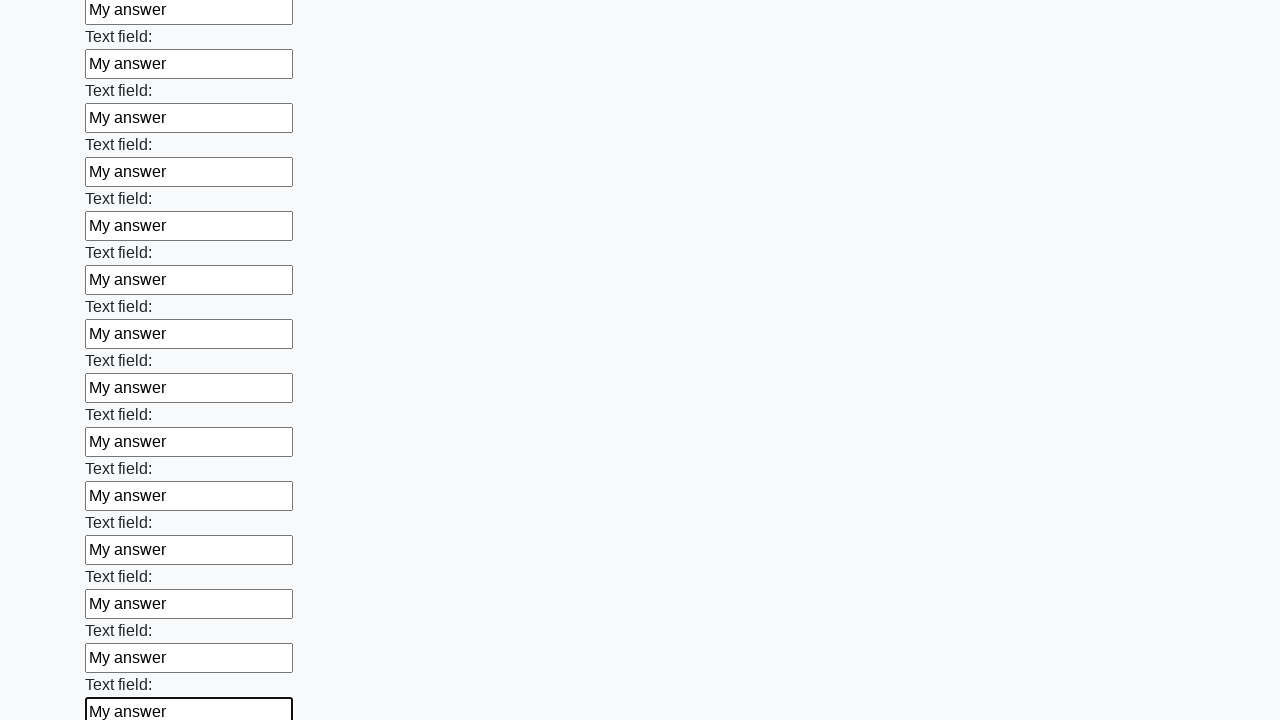

Filled an input field with 'My answer' on input >> nth=63
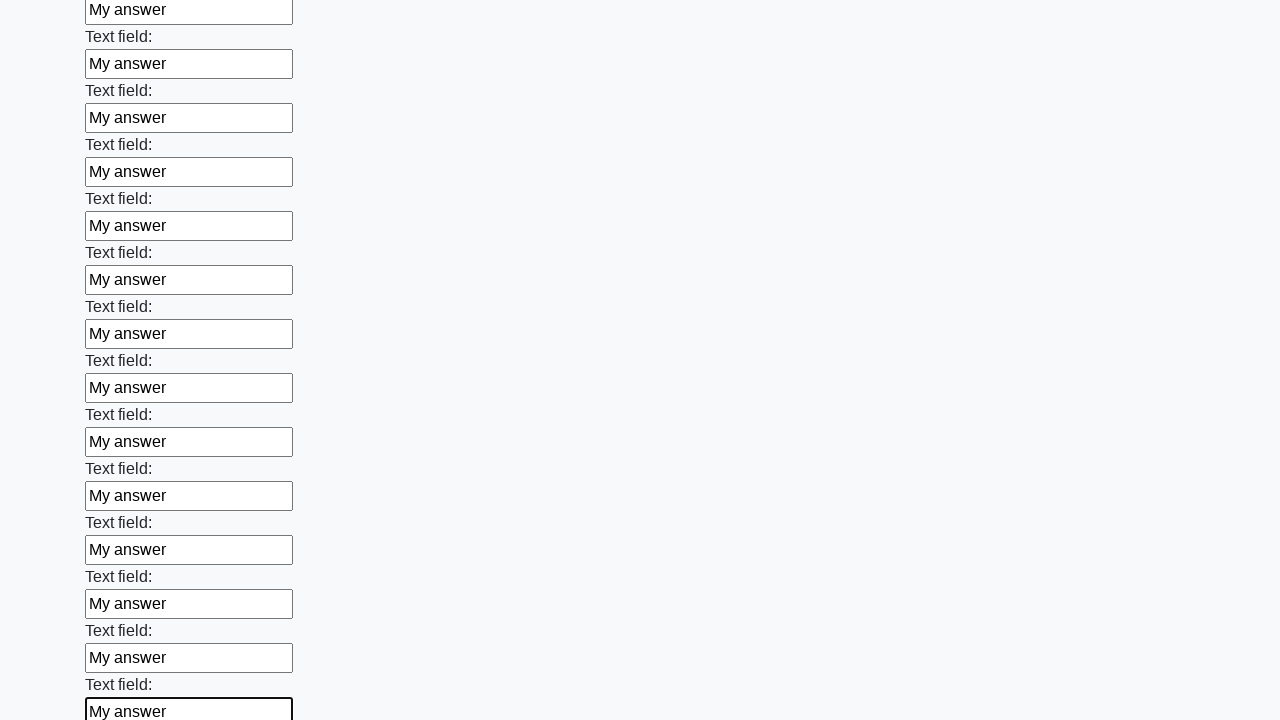

Filled an input field with 'My answer' on input >> nth=64
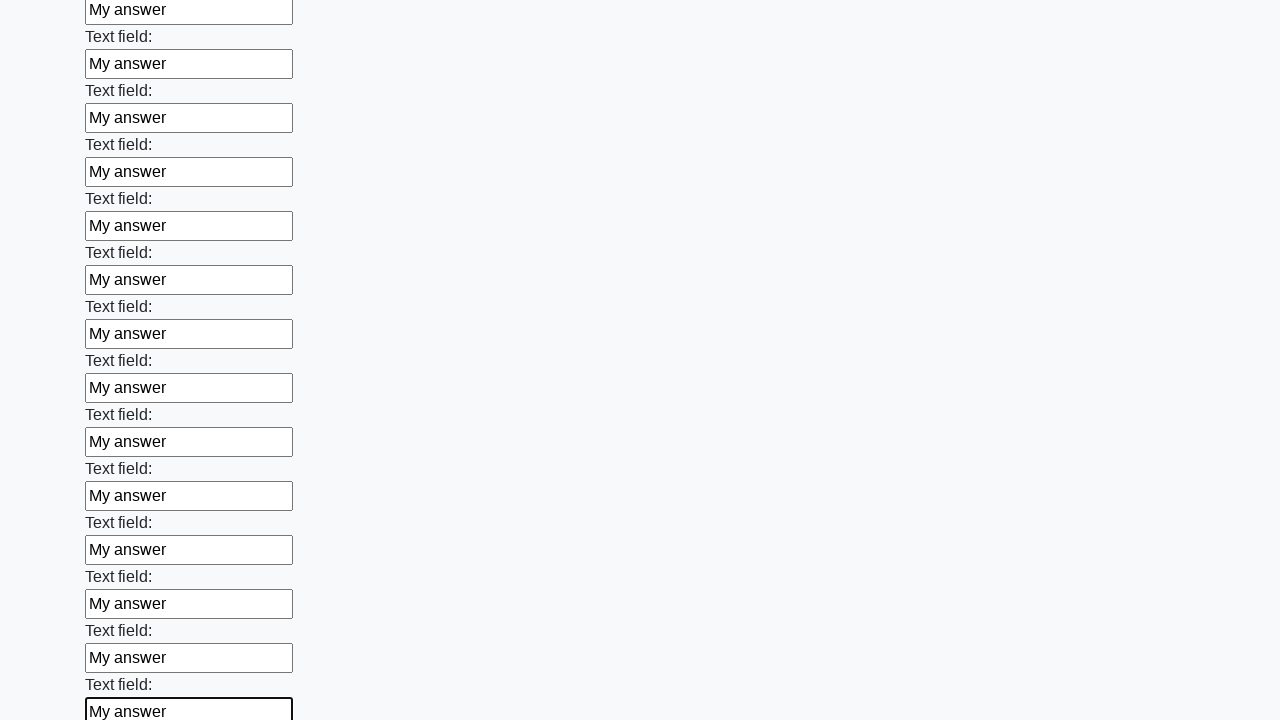

Filled an input field with 'My answer' on input >> nth=65
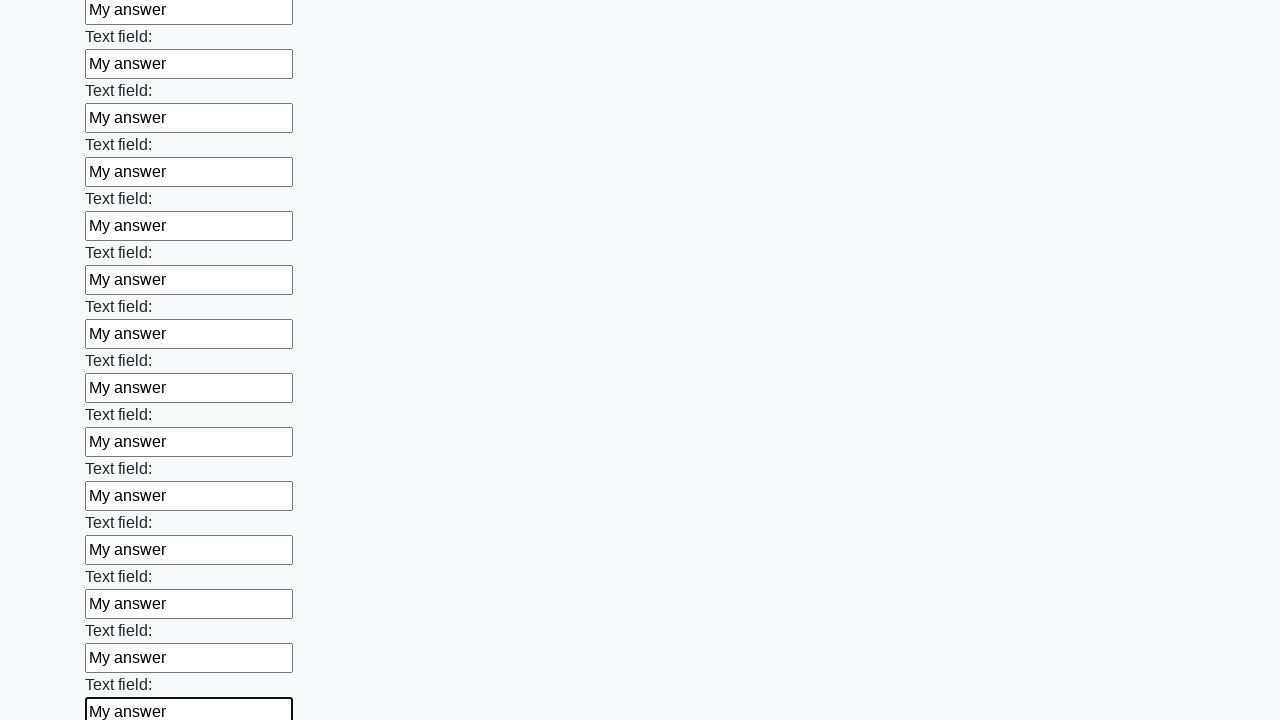

Filled an input field with 'My answer' on input >> nth=66
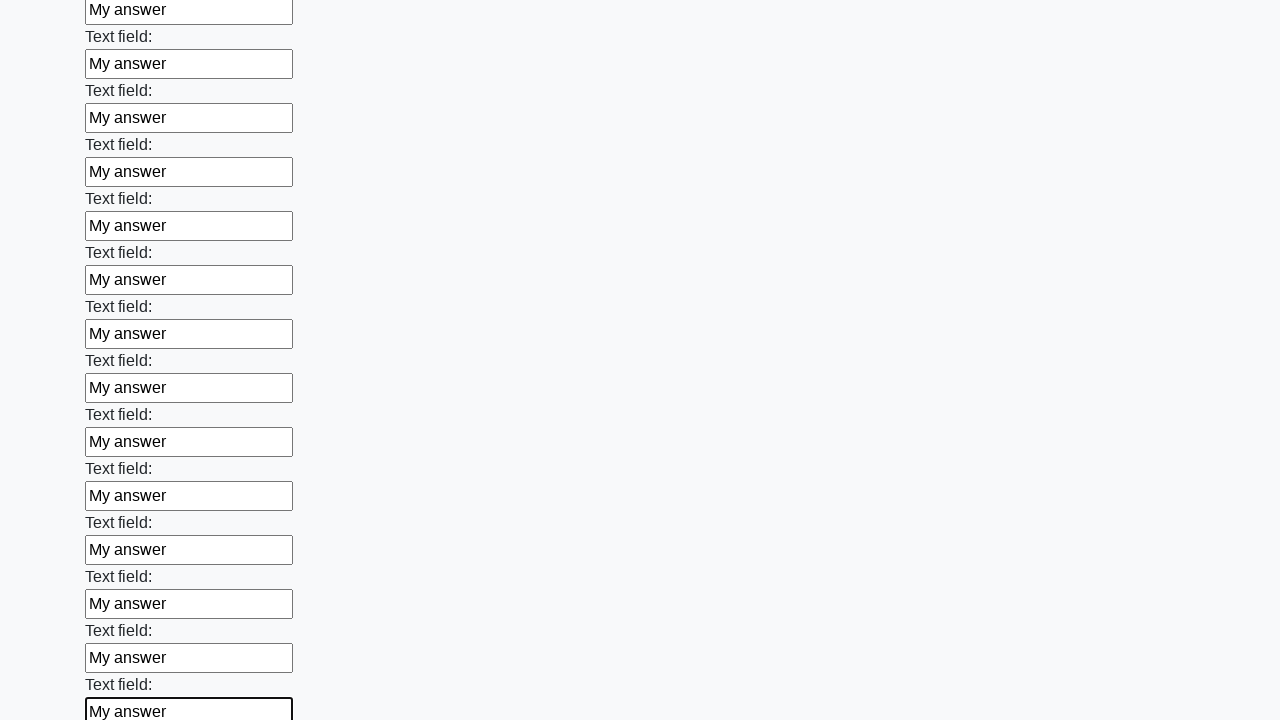

Filled an input field with 'My answer' on input >> nth=67
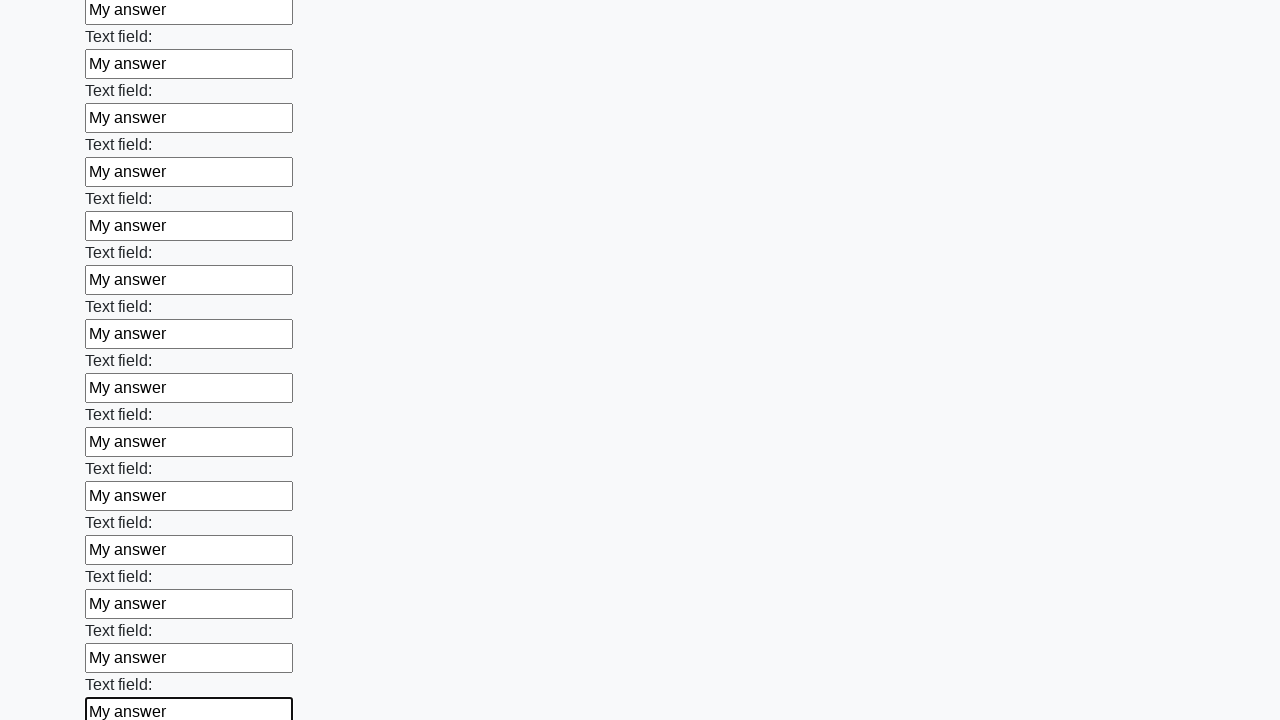

Filled an input field with 'My answer' on input >> nth=68
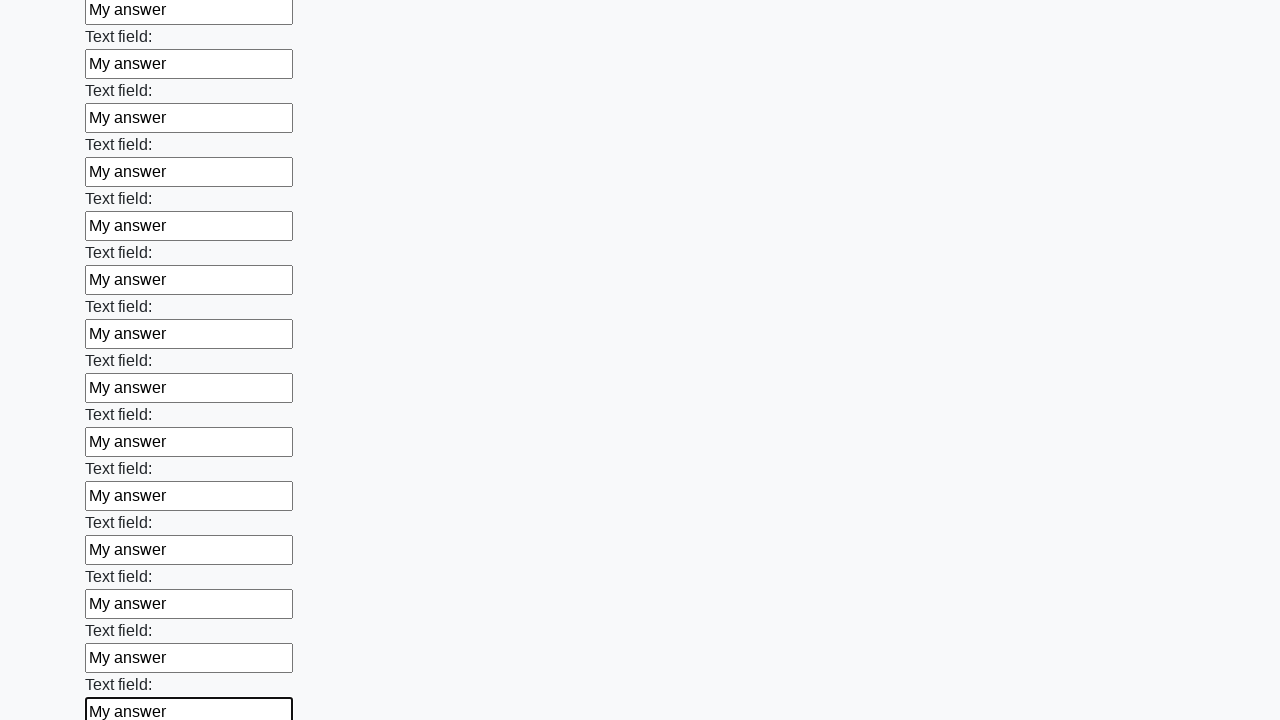

Filled an input field with 'My answer' on input >> nth=69
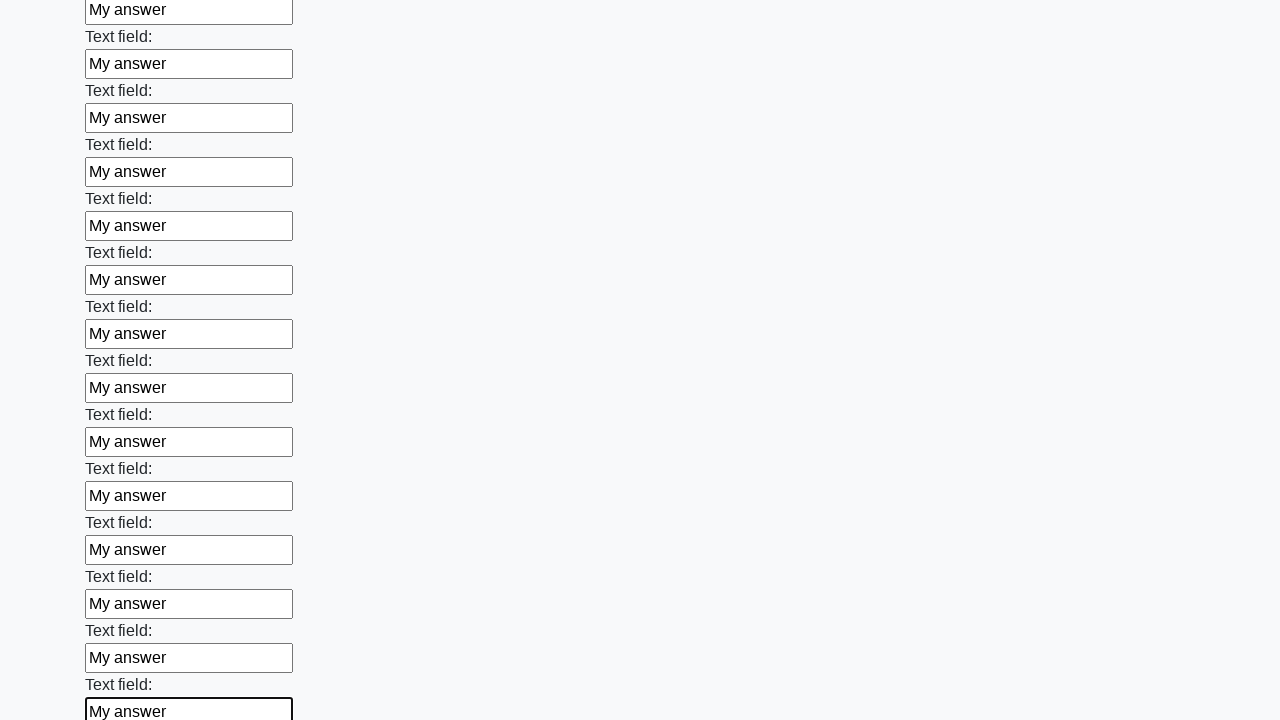

Filled an input field with 'My answer' on input >> nth=70
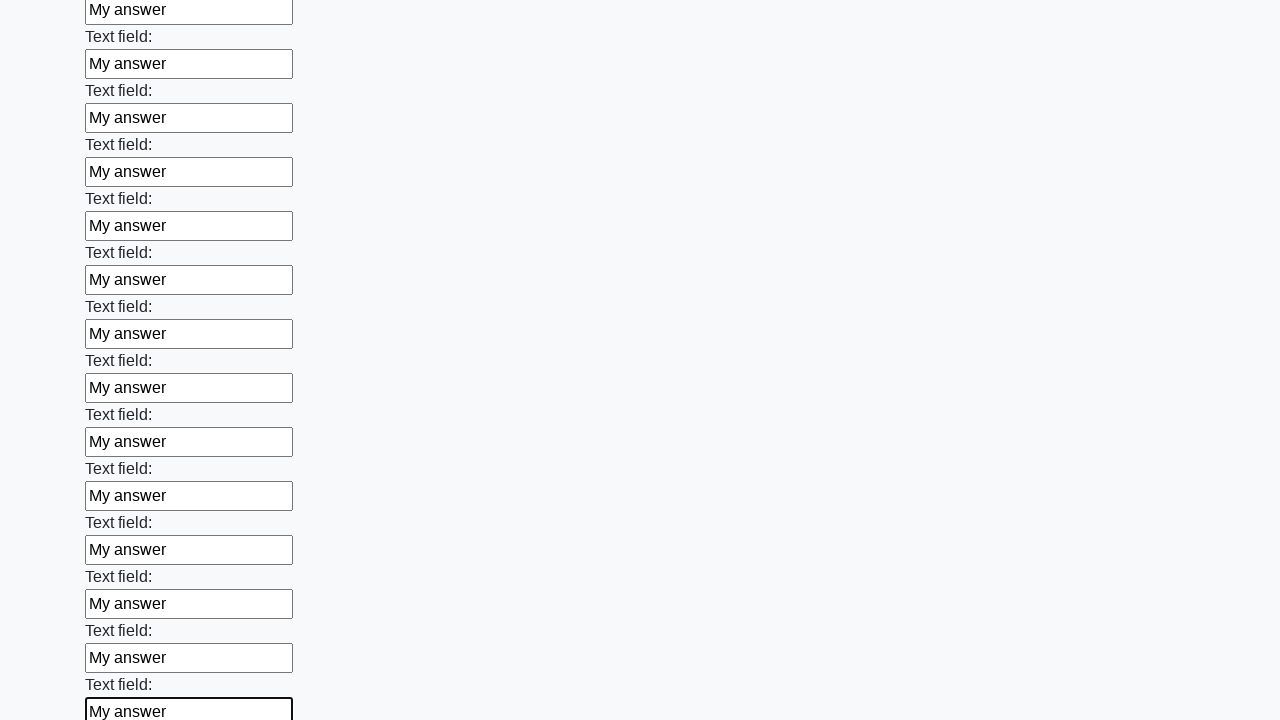

Filled an input field with 'My answer' on input >> nth=71
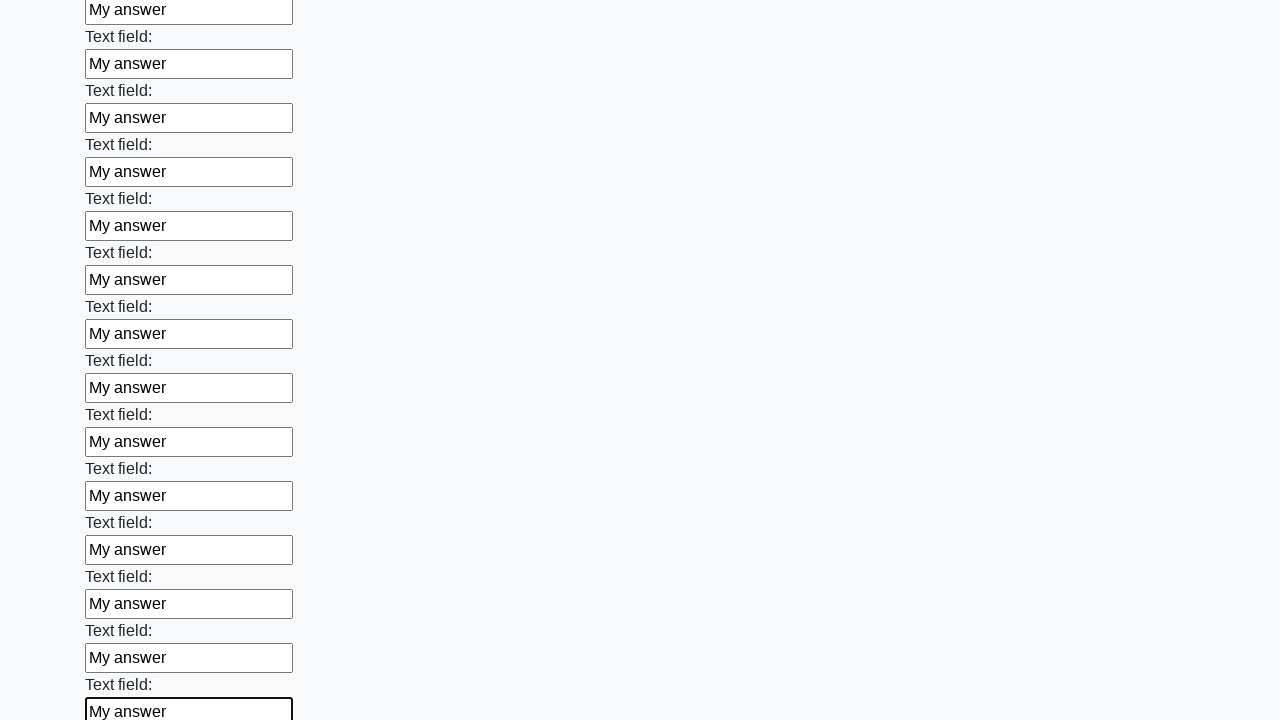

Filled an input field with 'My answer' on input >> nth=72
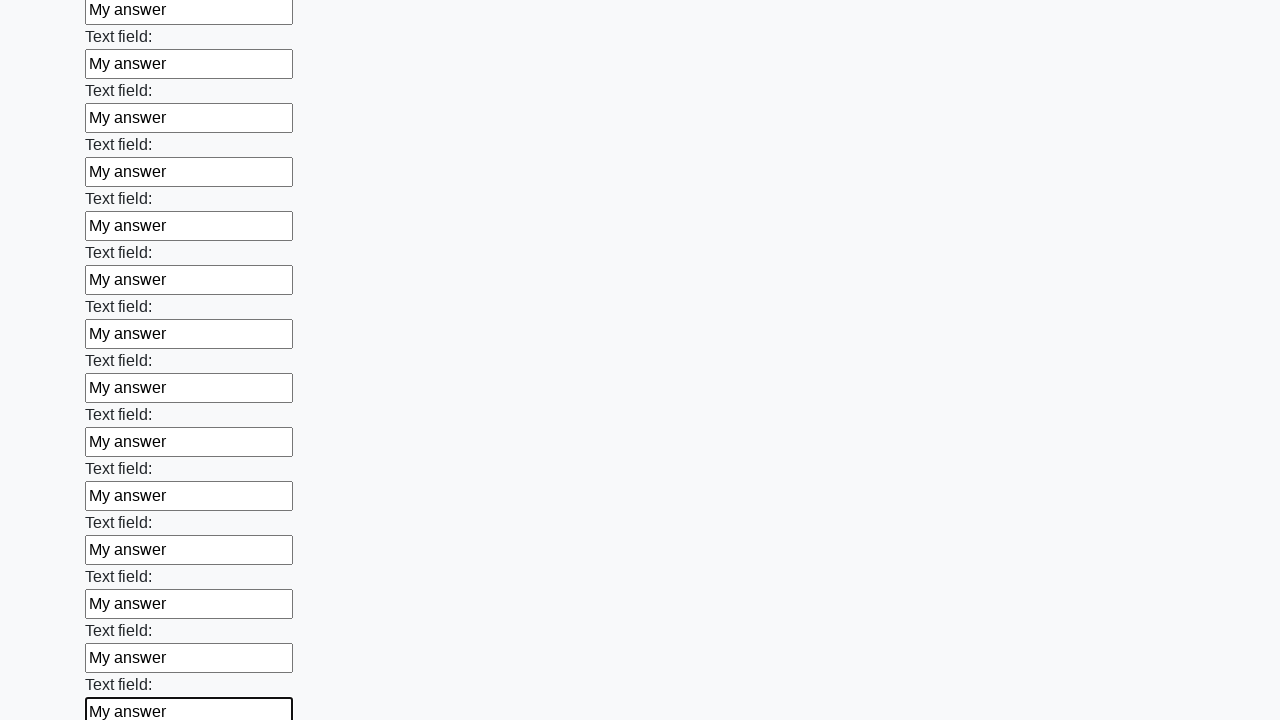

Filled an input field with 'My answer' on input >> nth=73
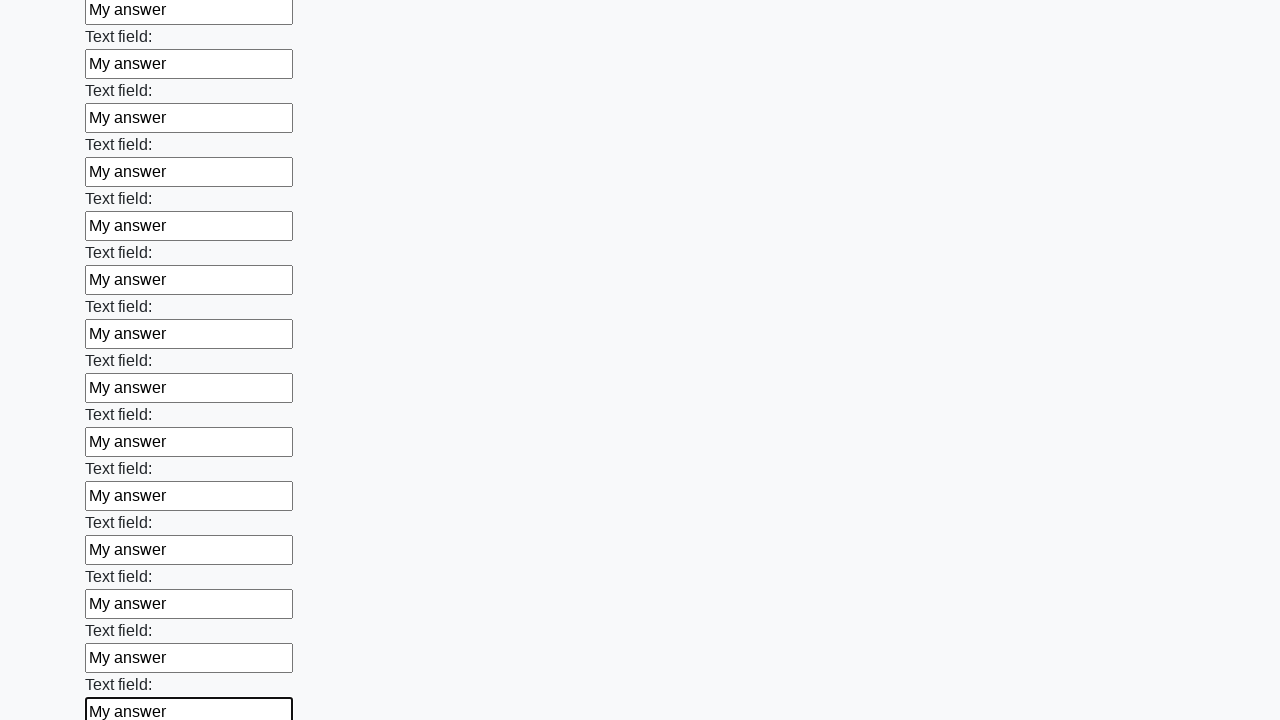

Filled an input field with 'My answer' on input >> nth=74
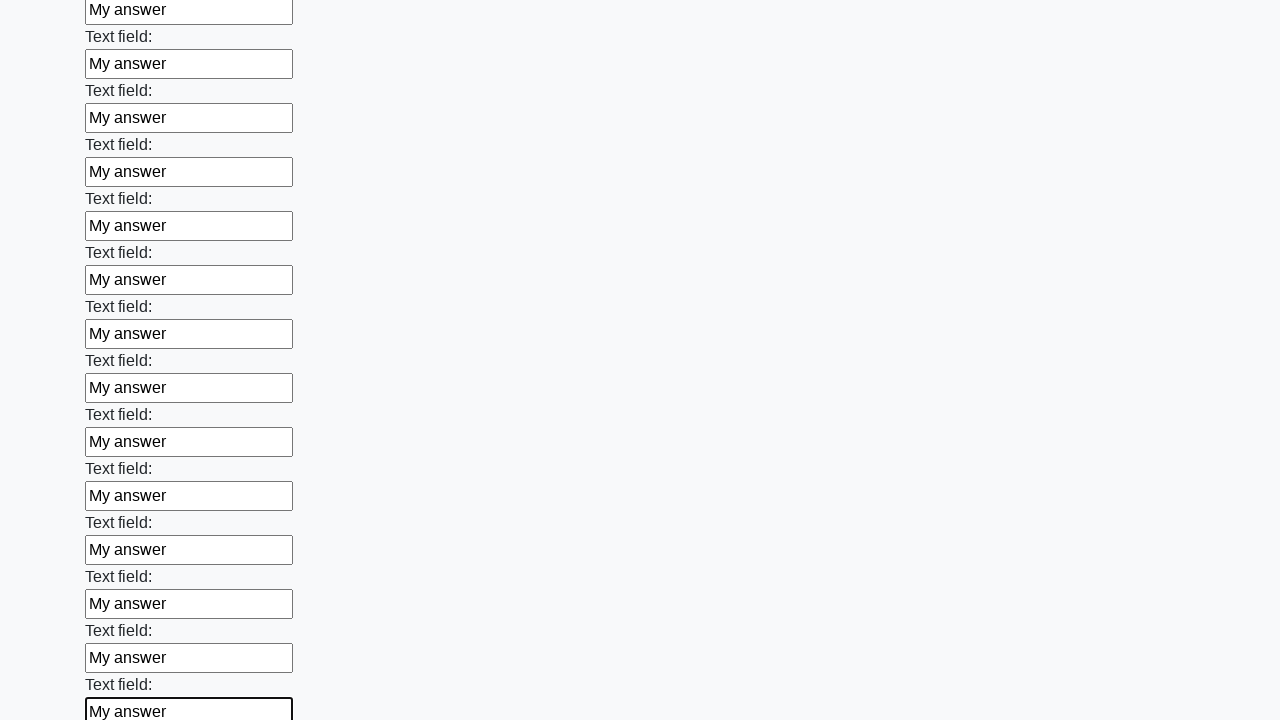

Filled an input field with 'My answer' on input >> nth=75
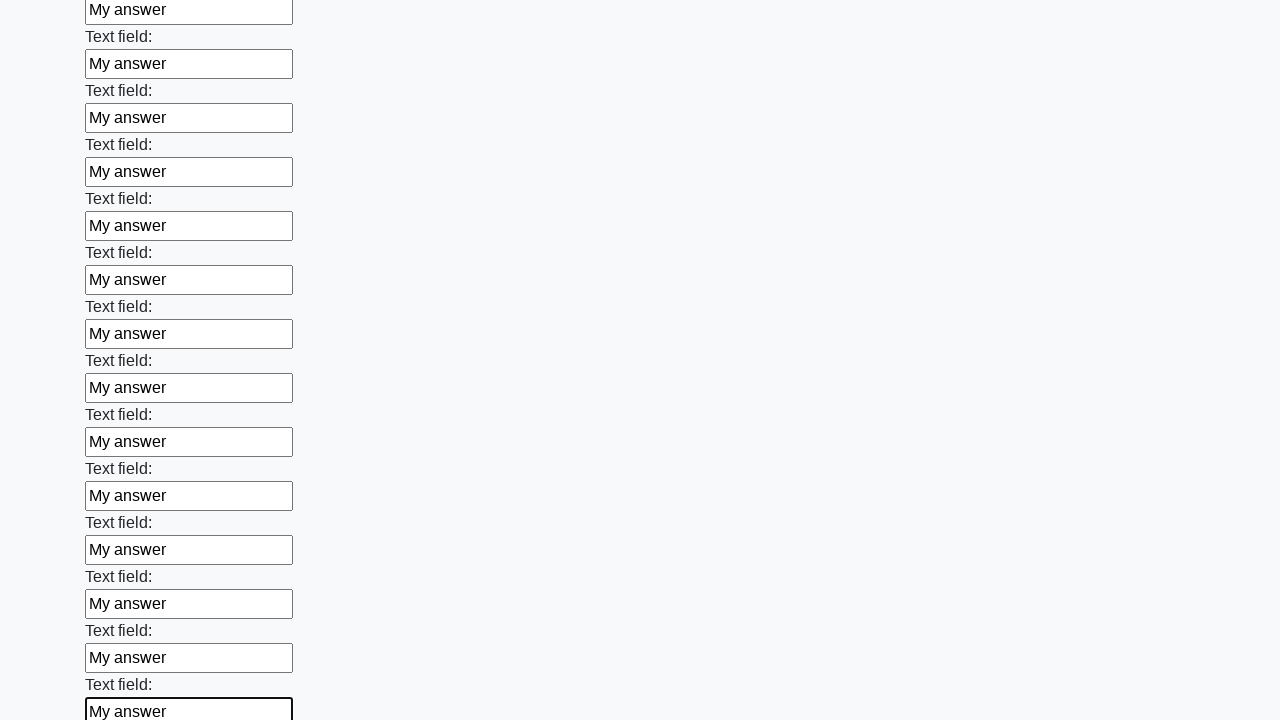

Filled an input field with 'My answer' on input >> nth=76
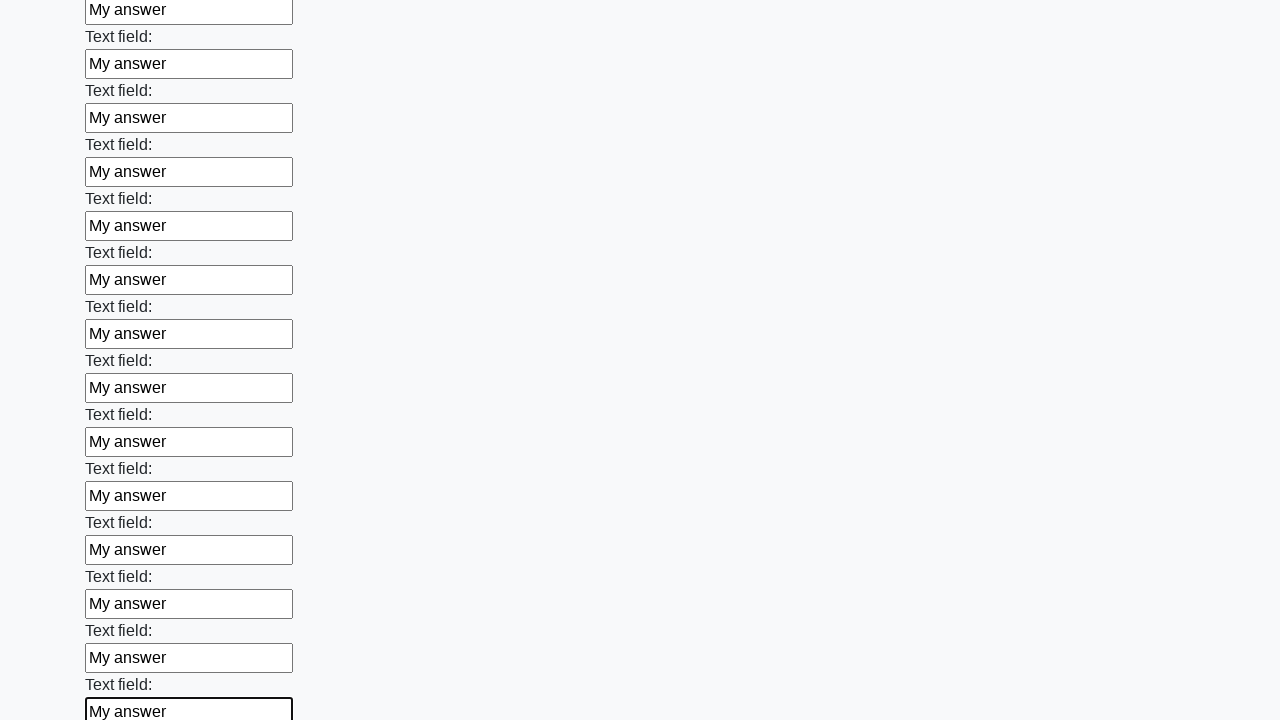

Filled an input field with 'My answer' on input >> nth=77
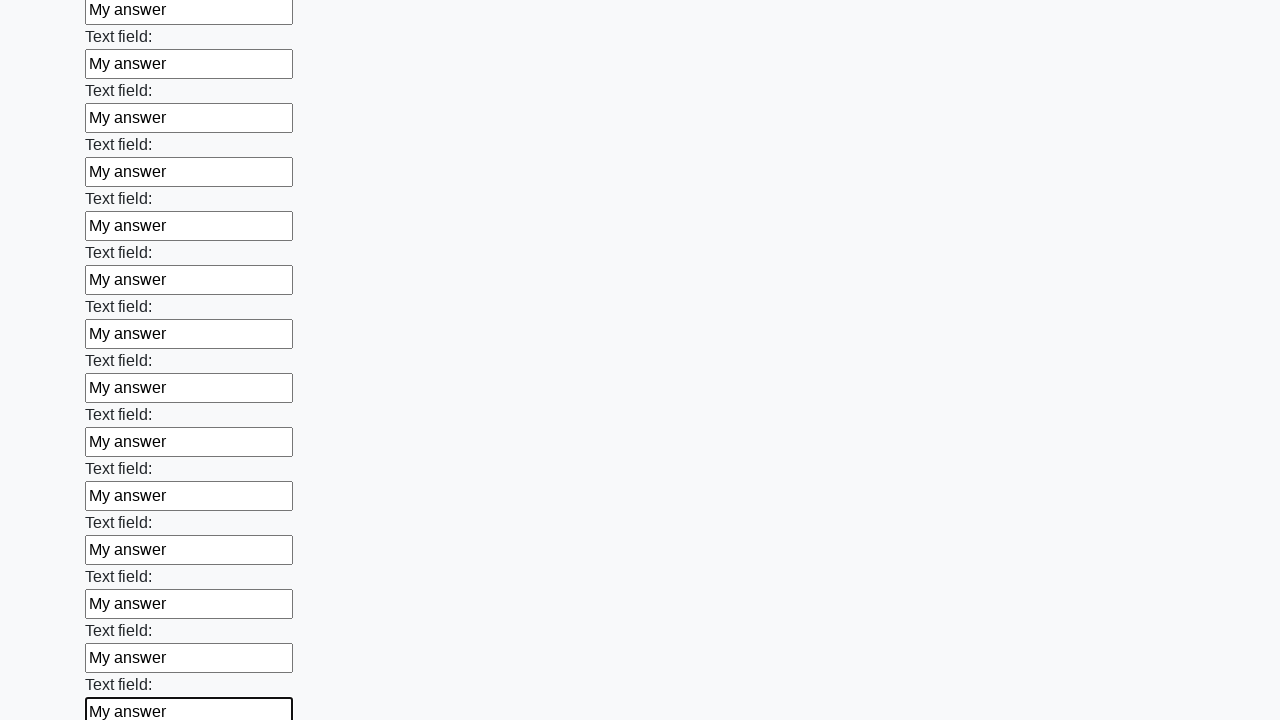

Filled an input field with 'My answer' on input >> nth=78
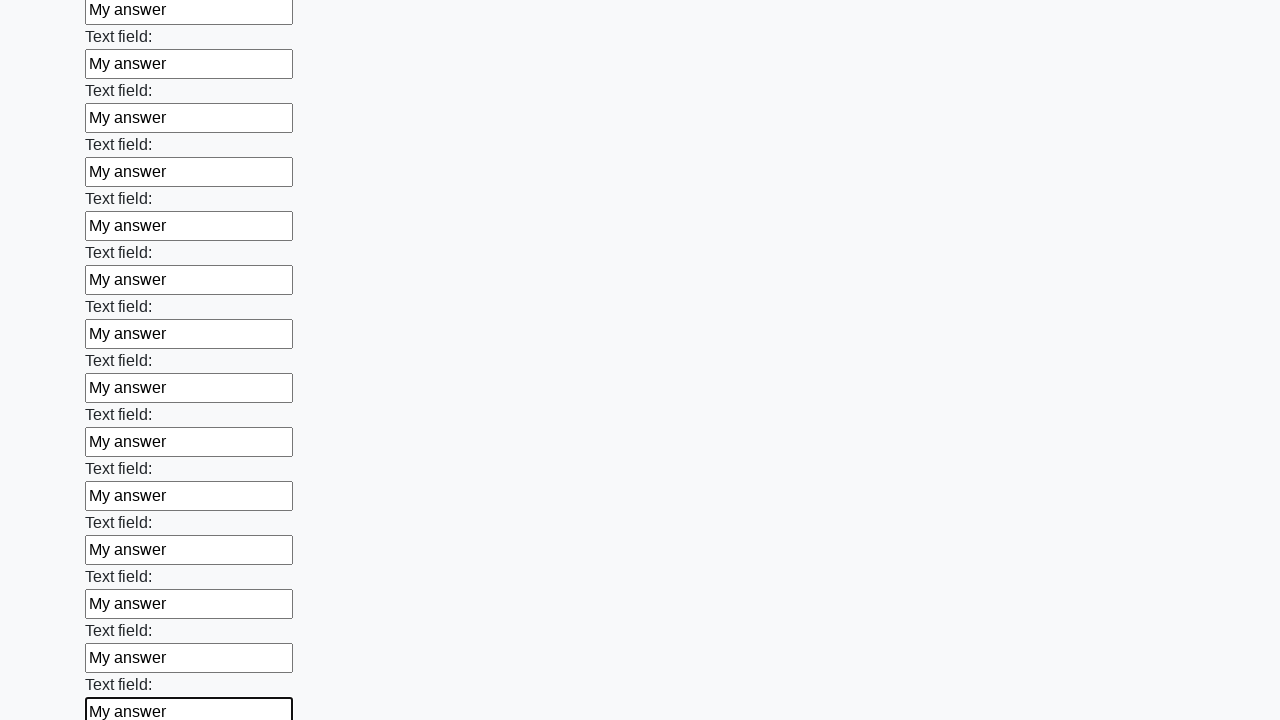

Filled an input field with 'My answer' on input >> nth=79
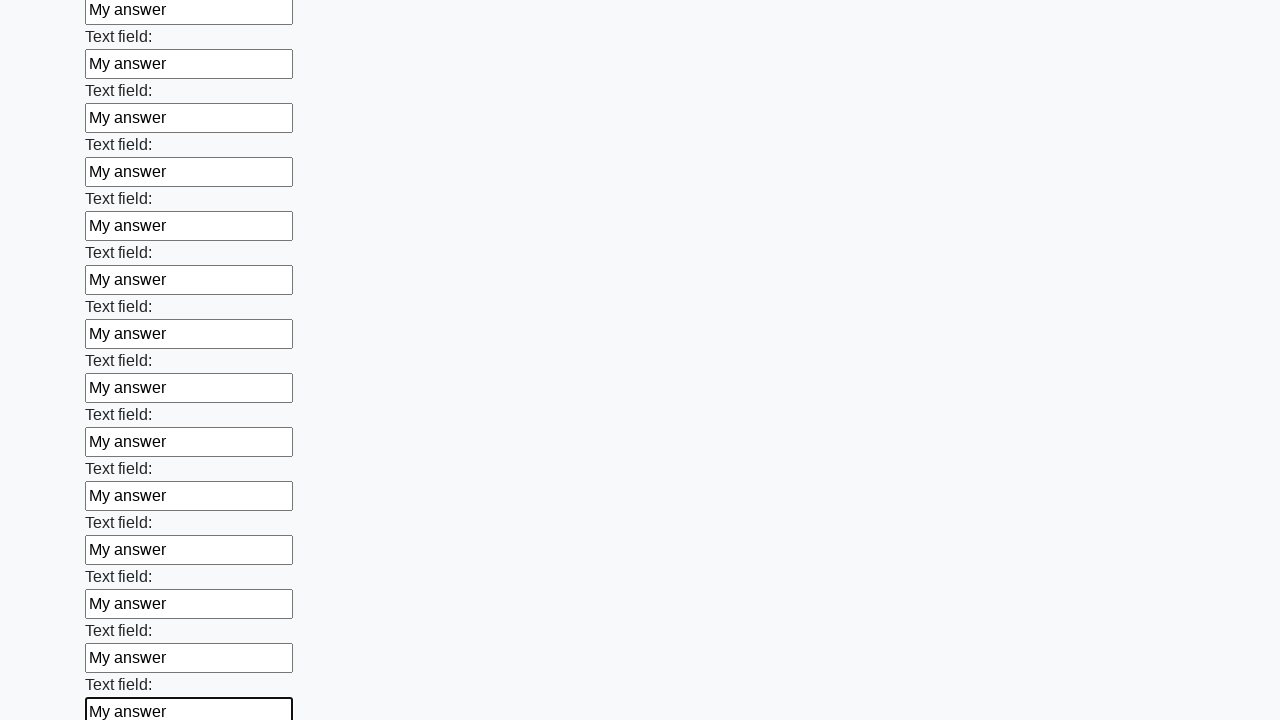

Filled an input field with 'My answer' on input >> nth=80
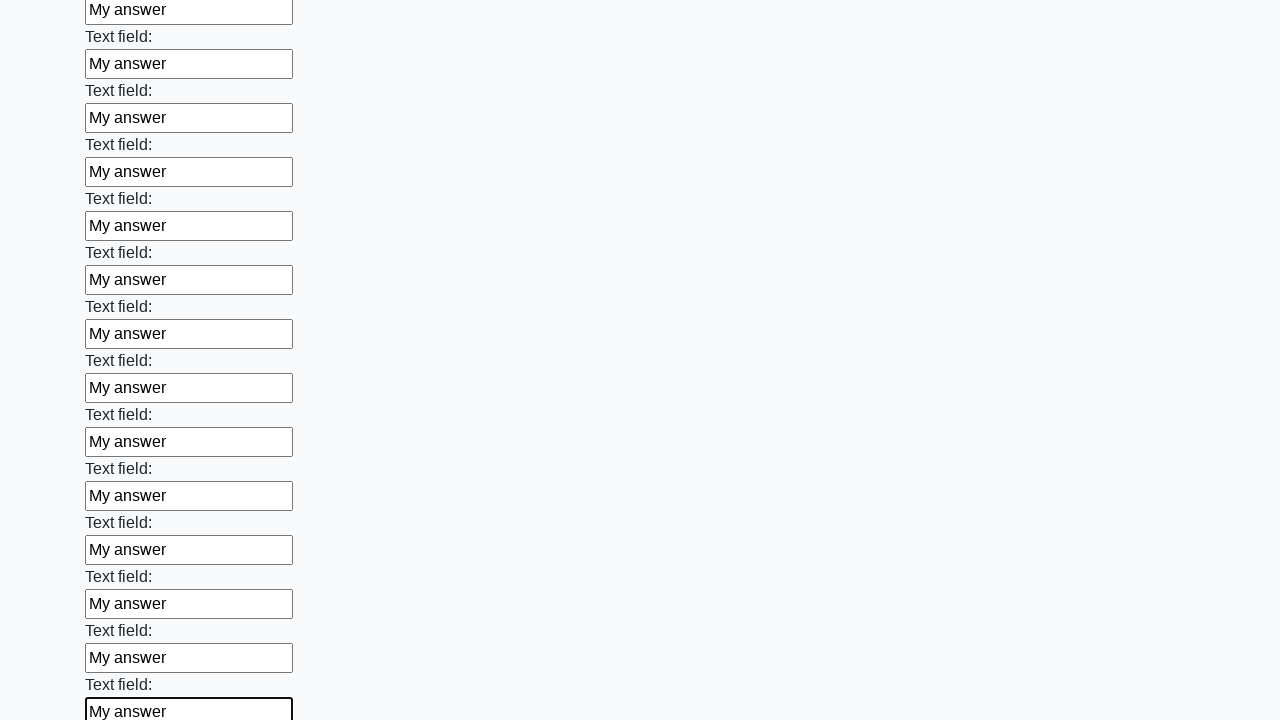

Filled an input field with 'My answer' on input >> nth=81
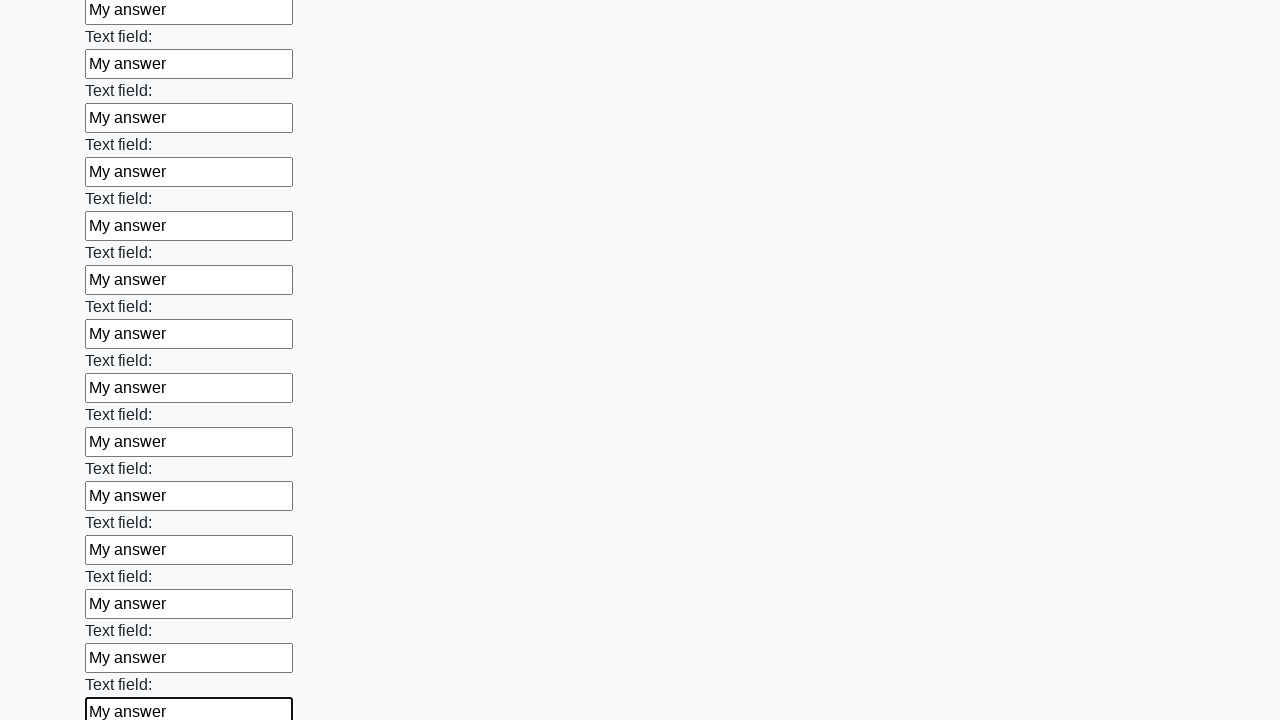

Filled an input field with 'My answer' on input >> nth=82
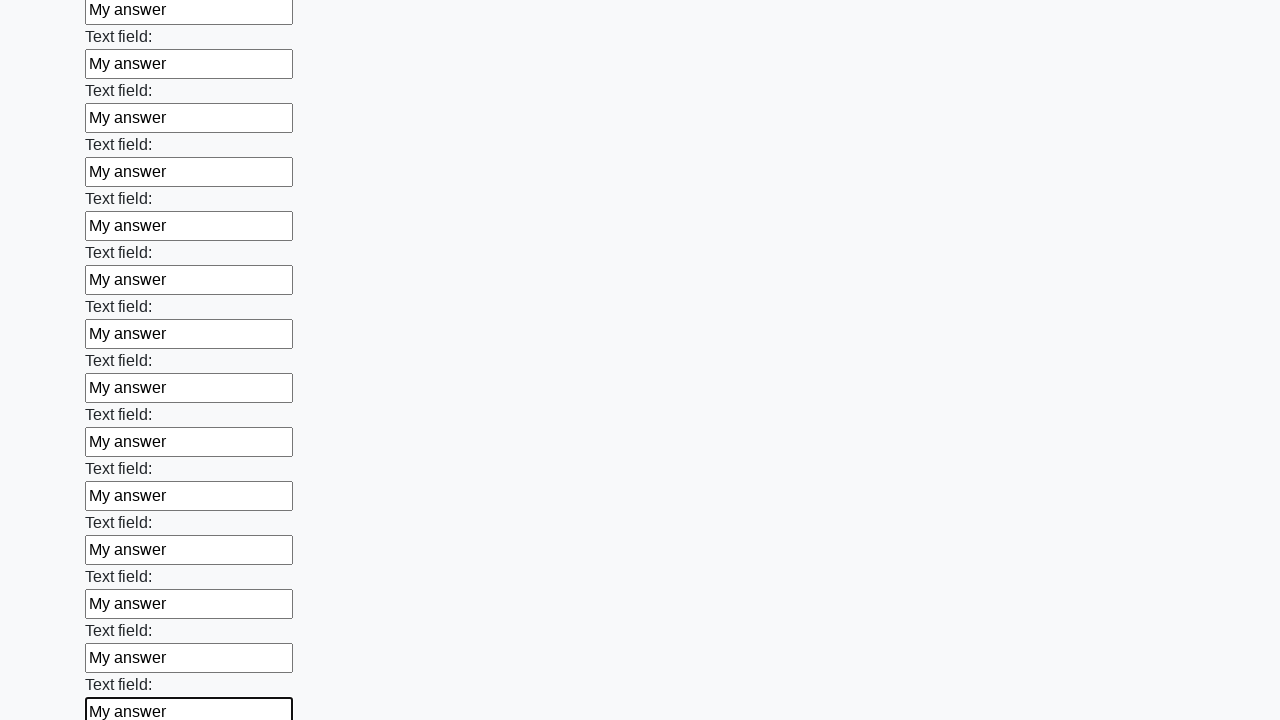

Filled an input field with 'My answer' on input >> nth=83
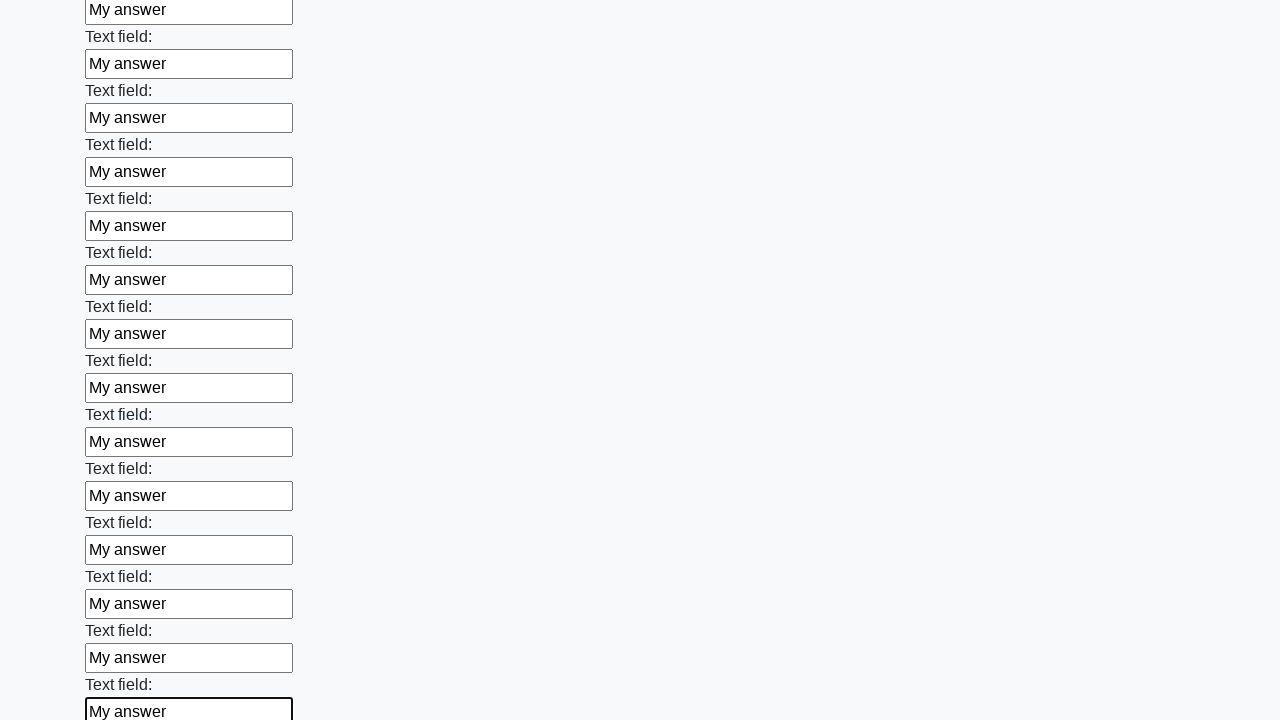

Filled an input field with 'My answer' on input >> nth=84
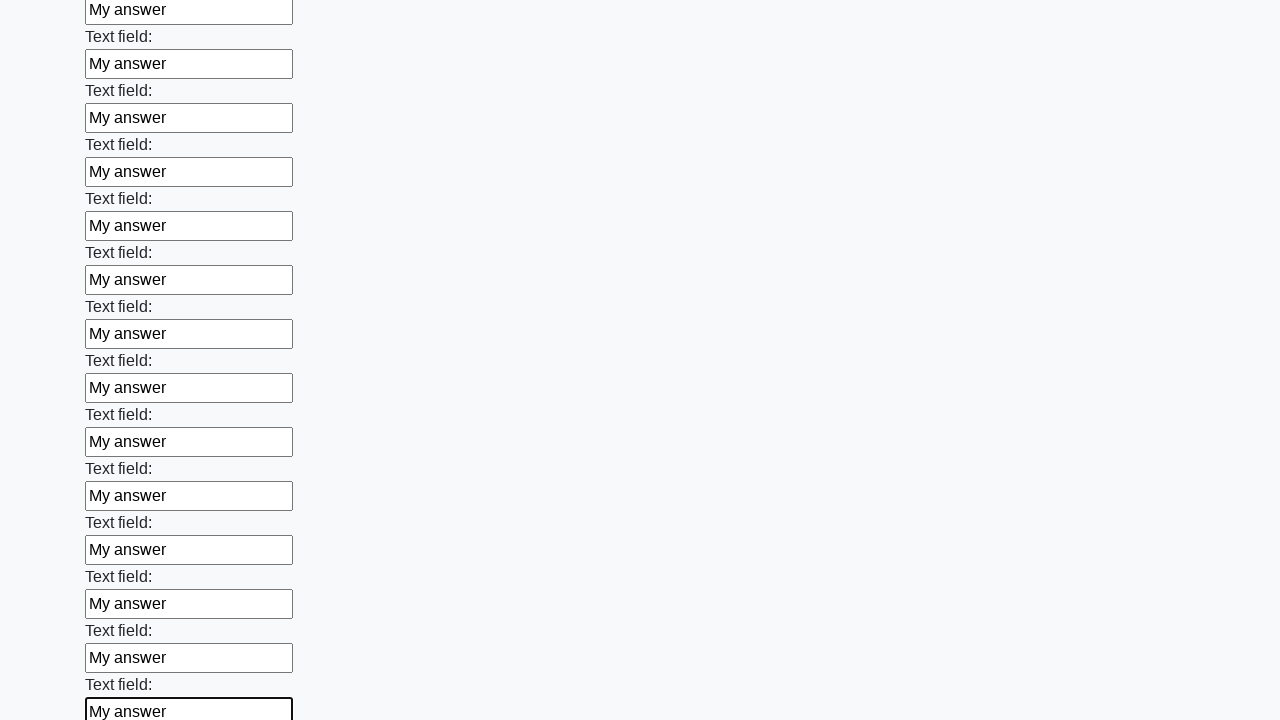

Filled an input field with 'My answer' on input >> nth=85
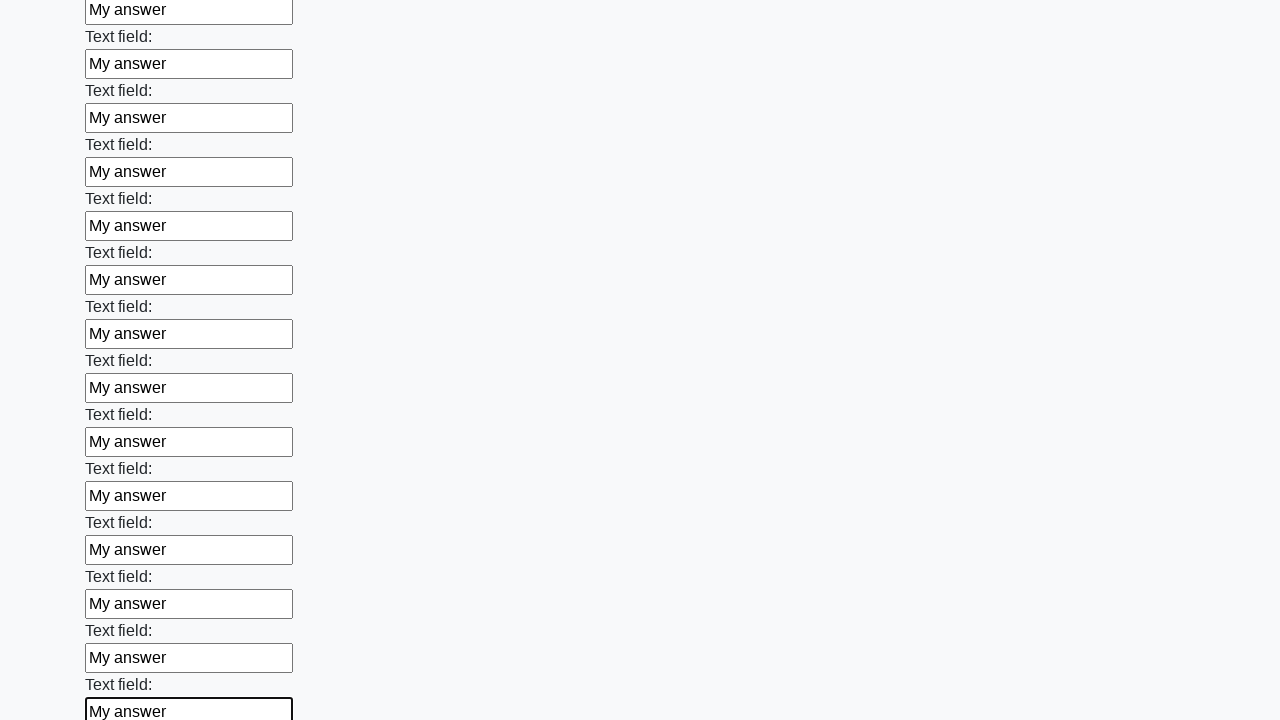

Filled an input field with 'My answer' on input >> nth=86
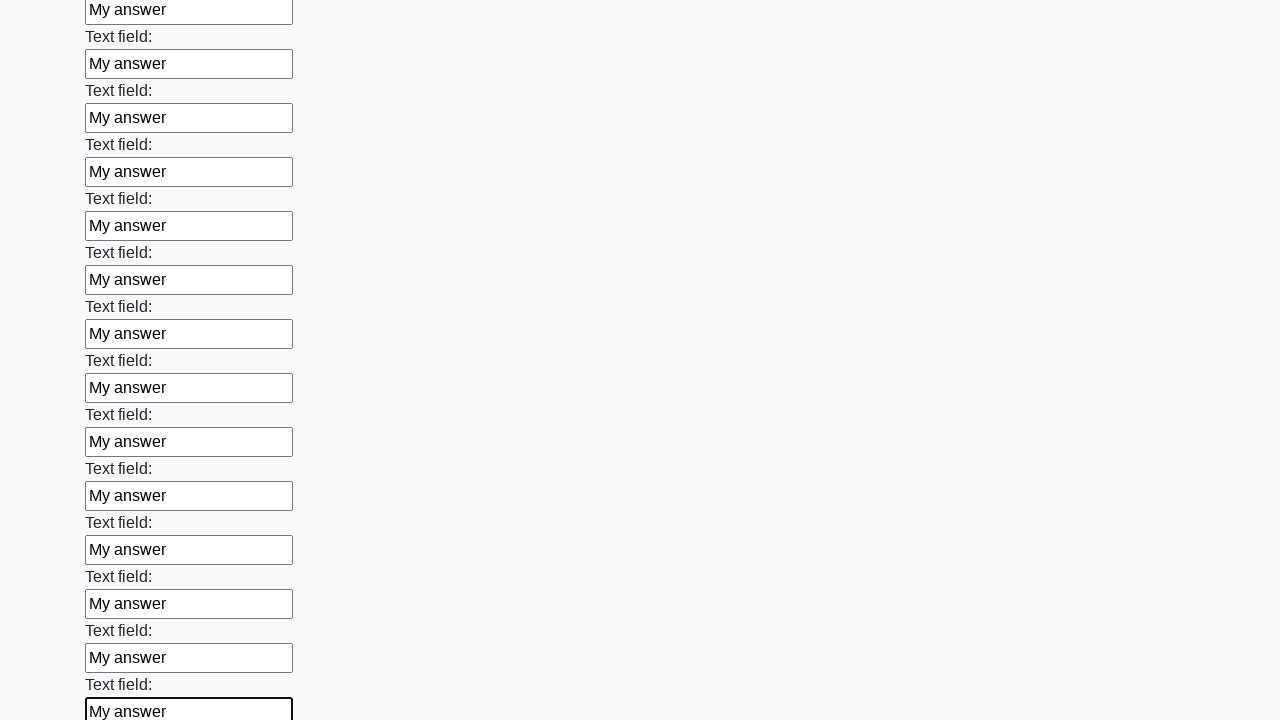

Filled an input field with 'My answer' on input >> nth=87
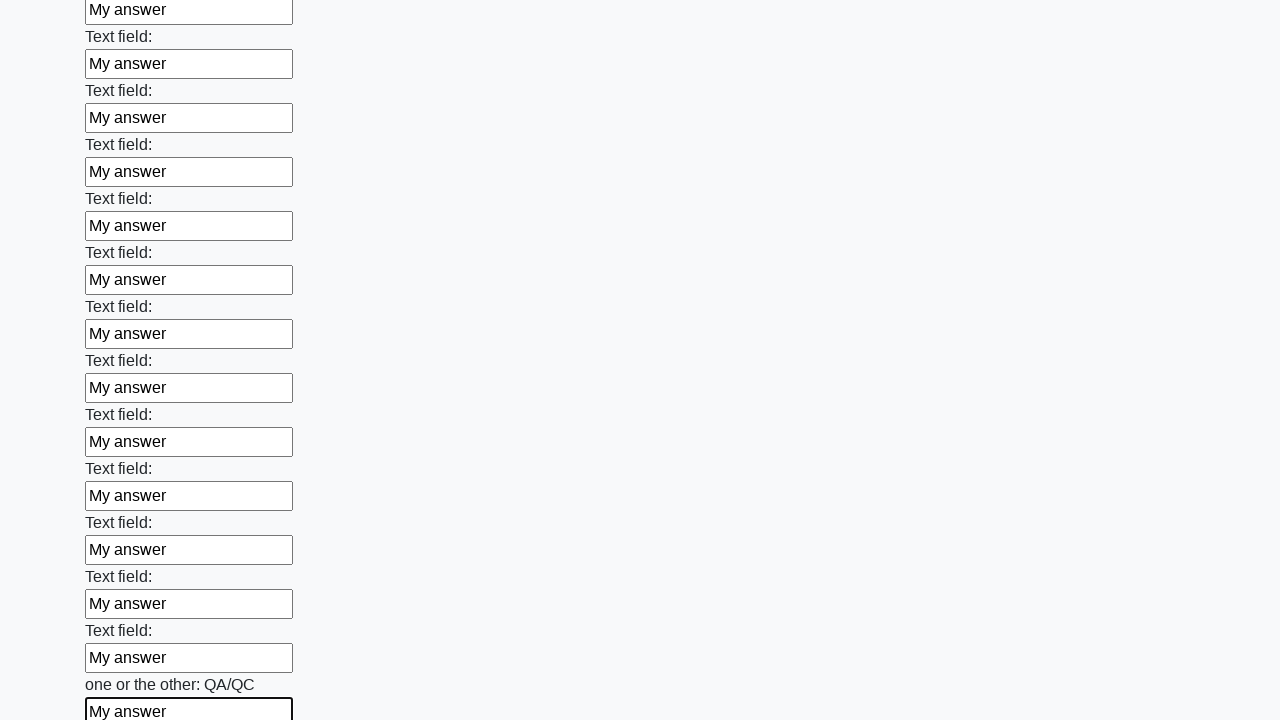

Filled an input field with 'My answer' on input >> nth=88
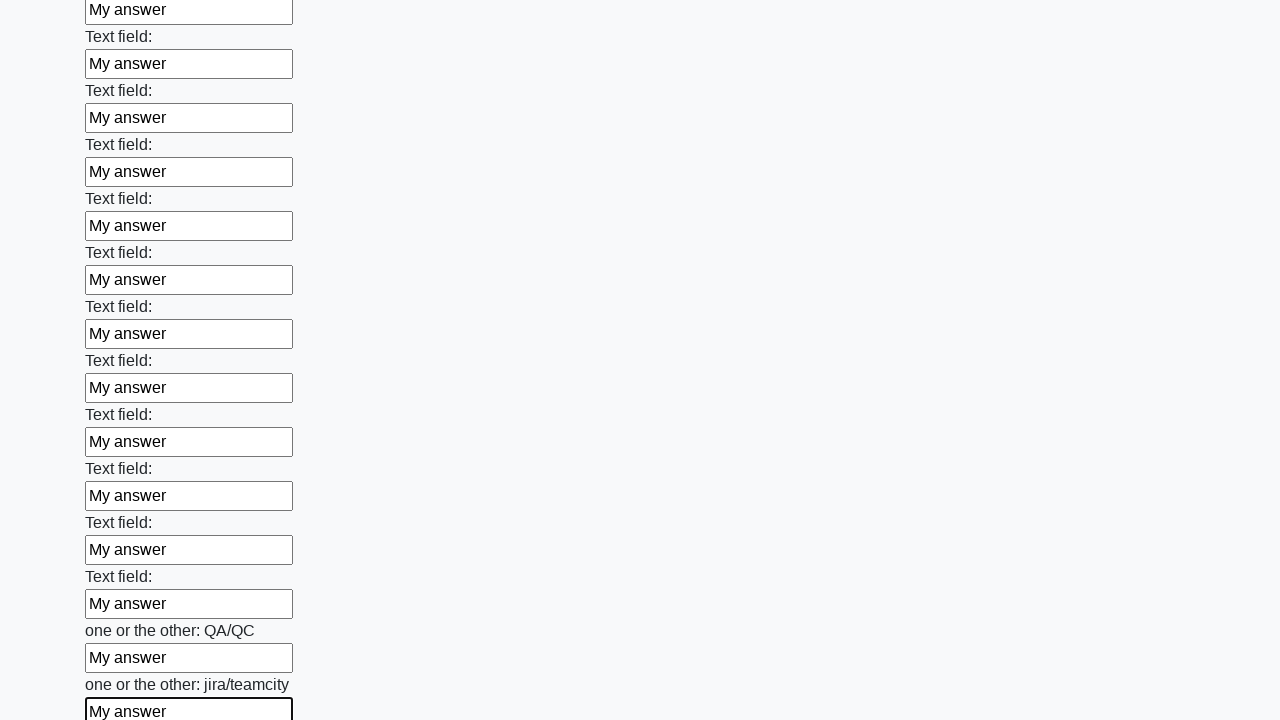

Filled an input field with 'My answer' on input >> nth=89
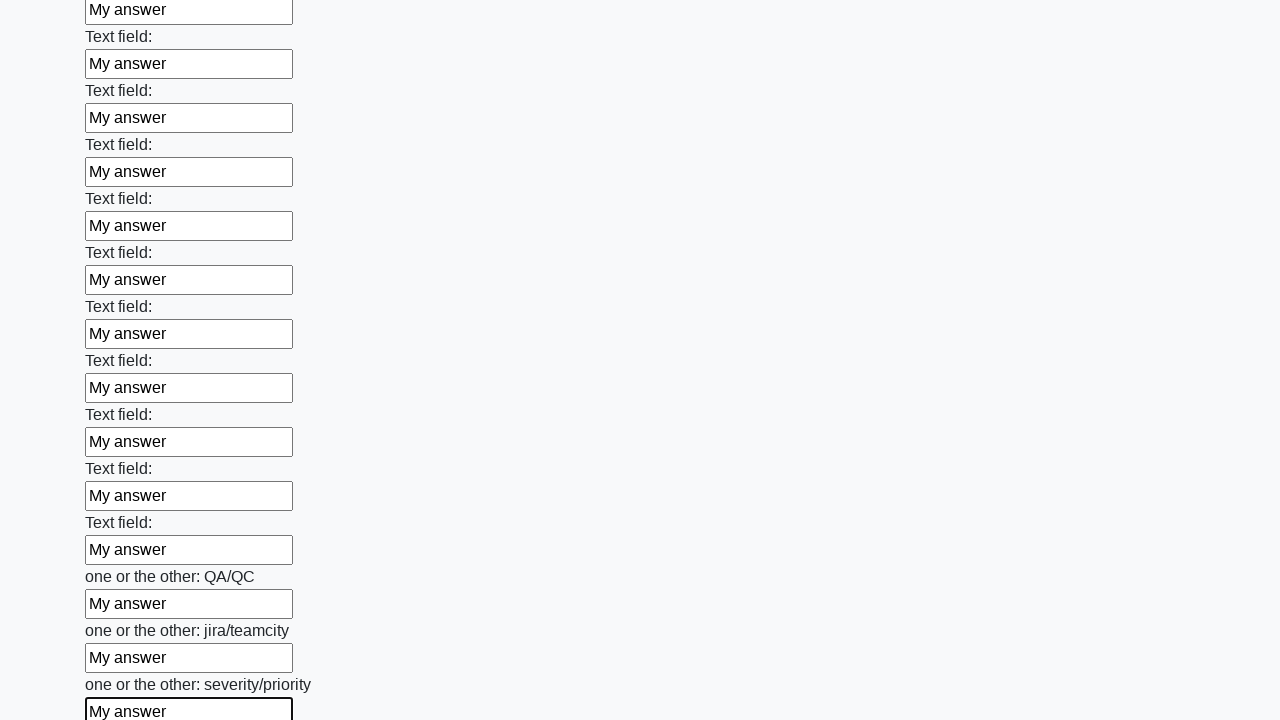

Filled an input field with 'My answer' on input >> nth=90
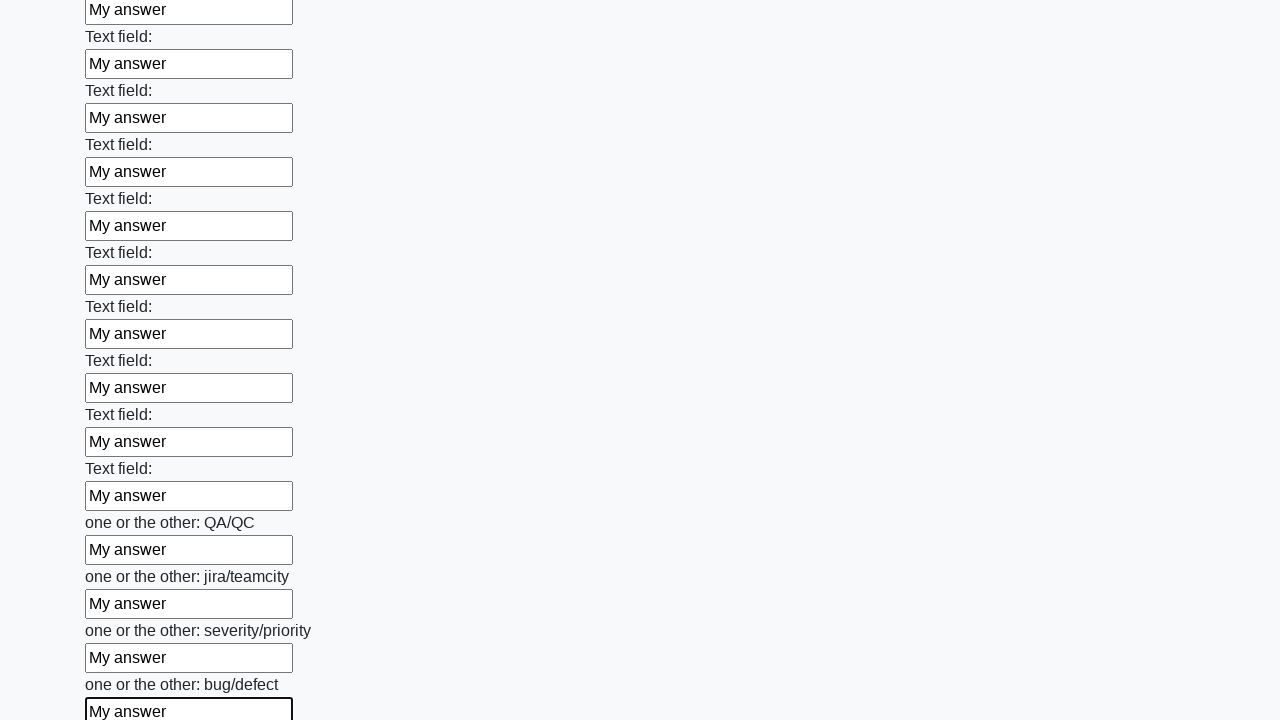

Filled an input field with 'My answer' on input >> nth=91
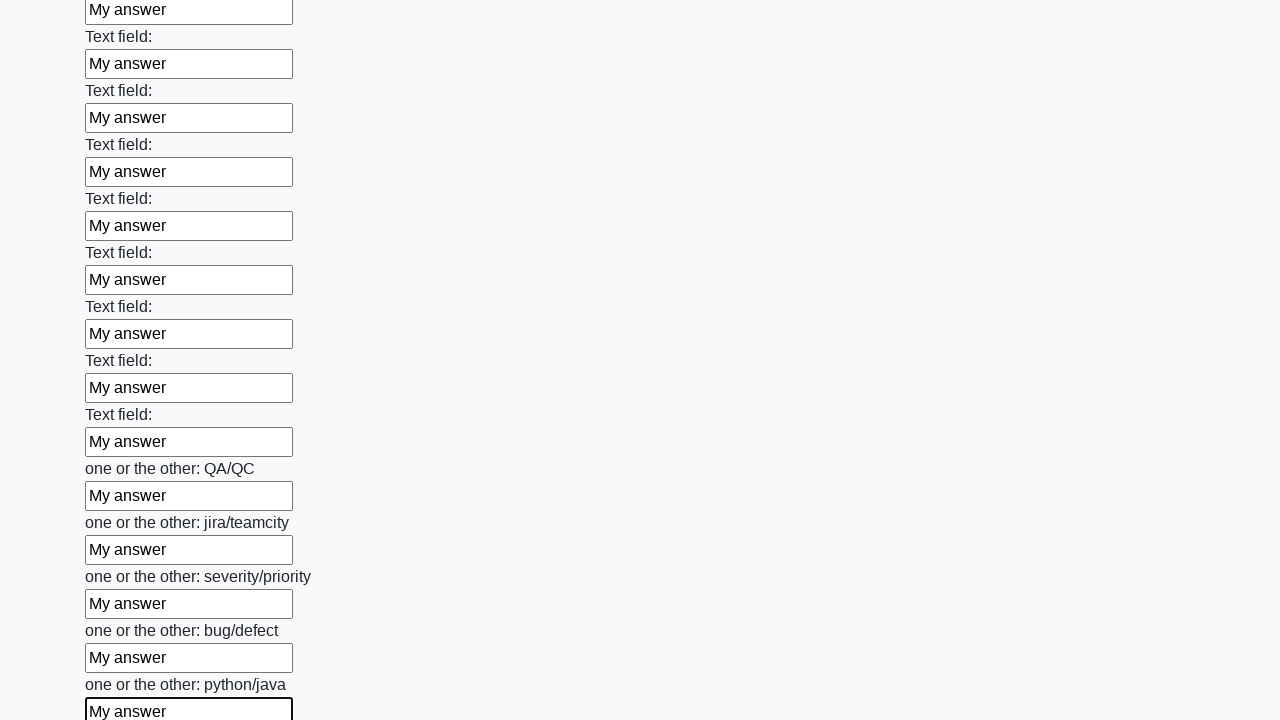

Filled an input field with 'My answer' on input >> nth=92
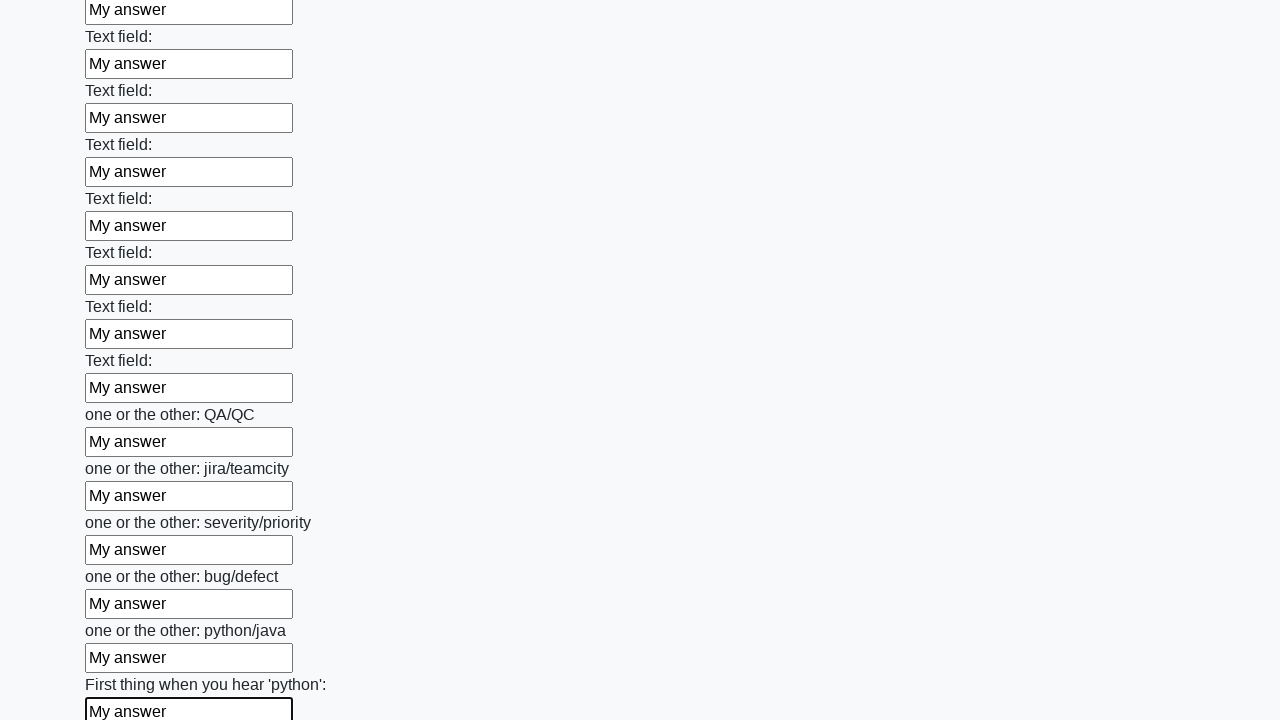

Filled an input field with 'My answer' on input >> nth=93
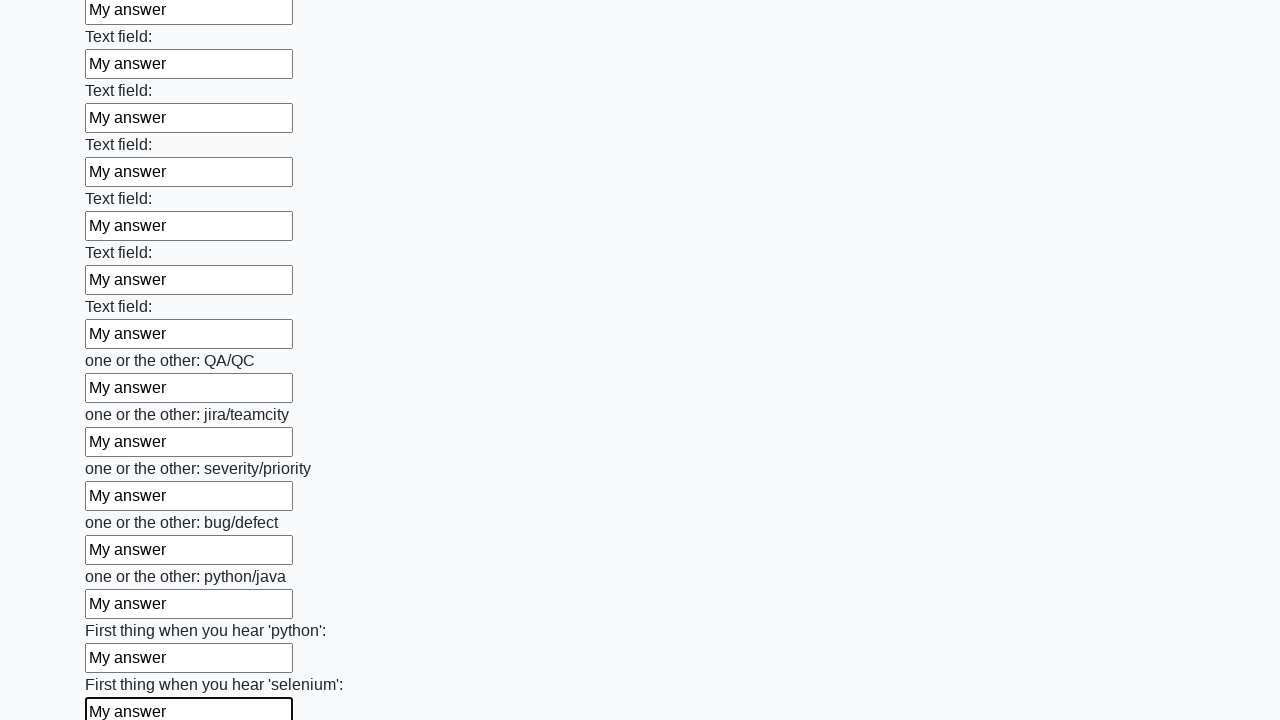

Filled an input field with 'My answer' on input >> nth=94
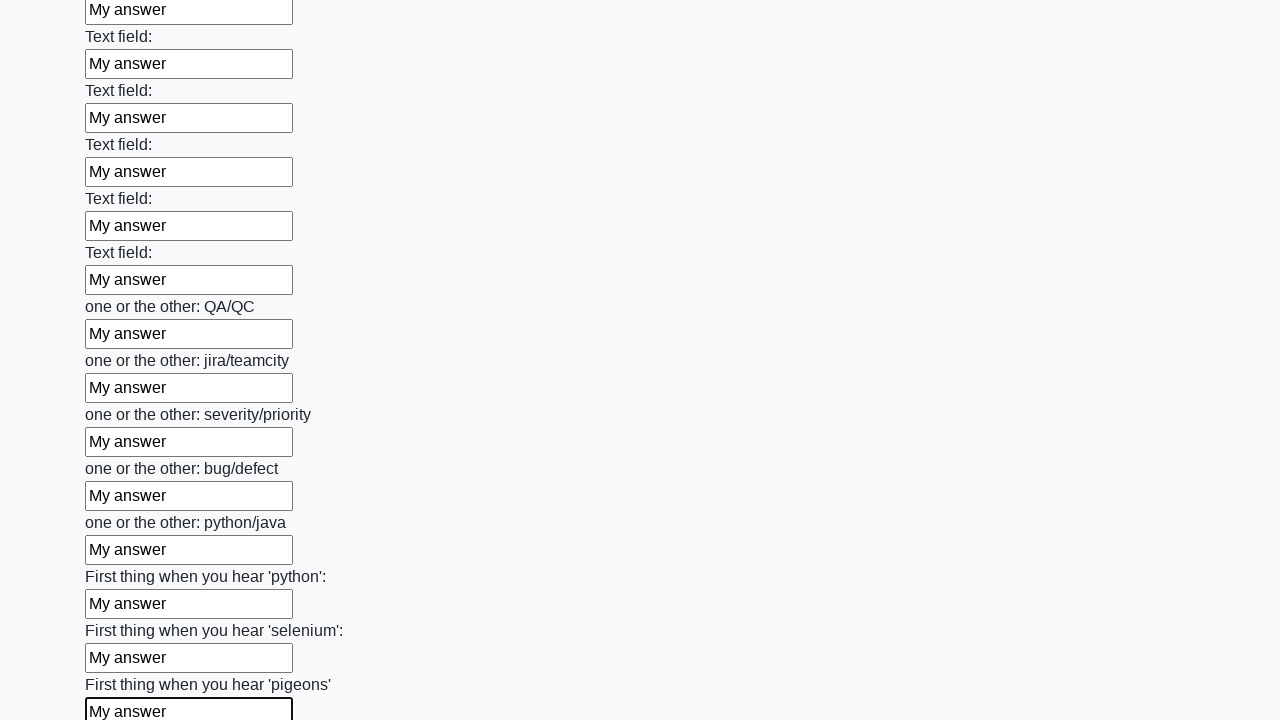

Filled an input field with 'My answer' on input >> nth=95
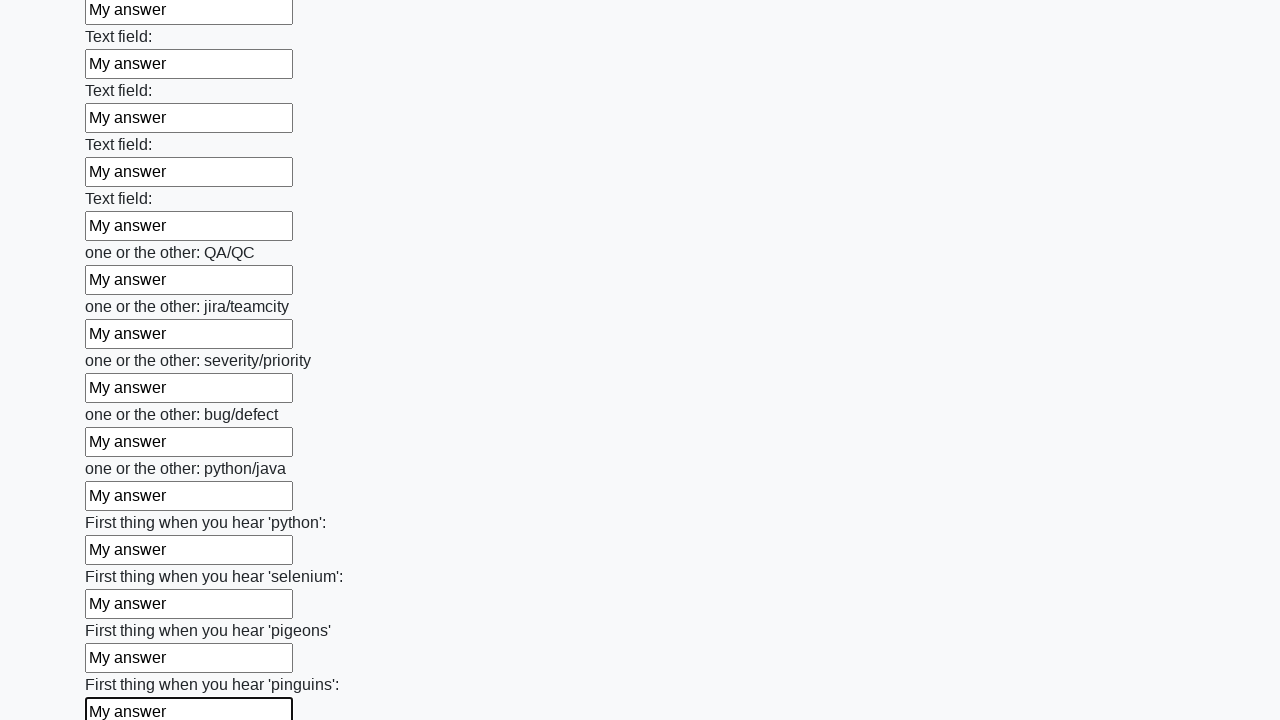

Filled an input field with 'My answer' on input >> nth=96
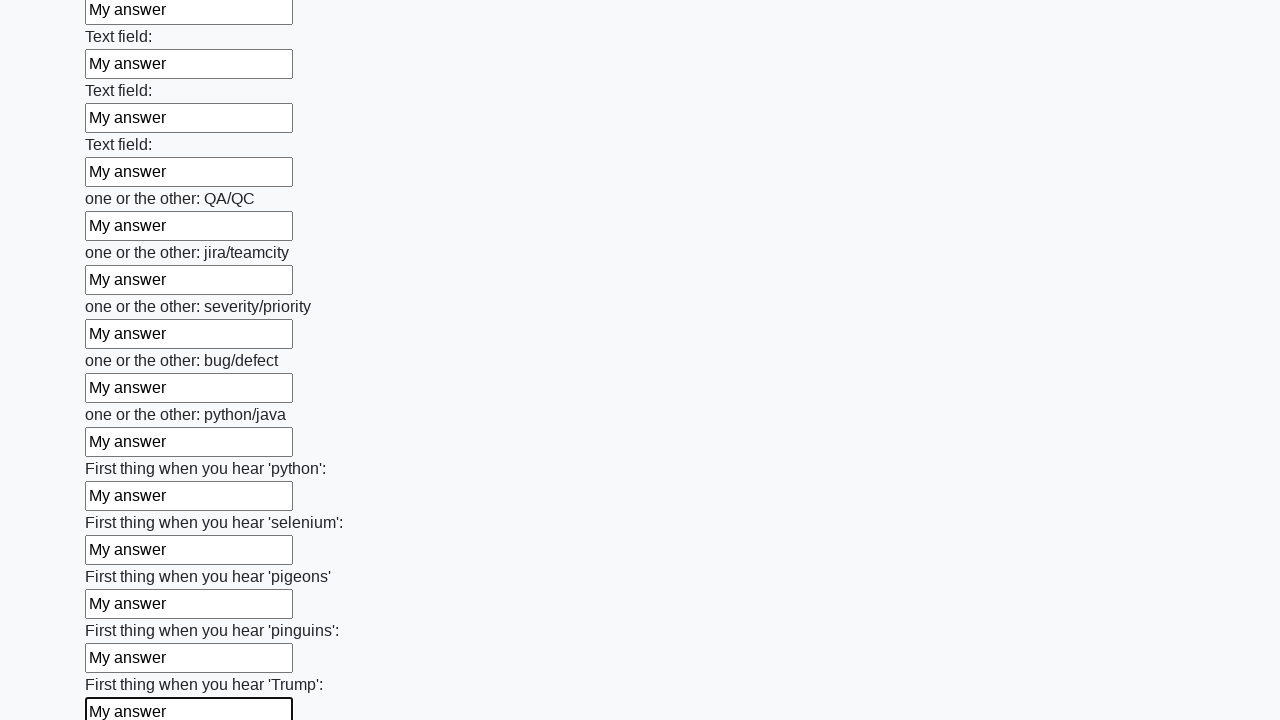

Filled an input field with 'My answer' on input >> nth=97
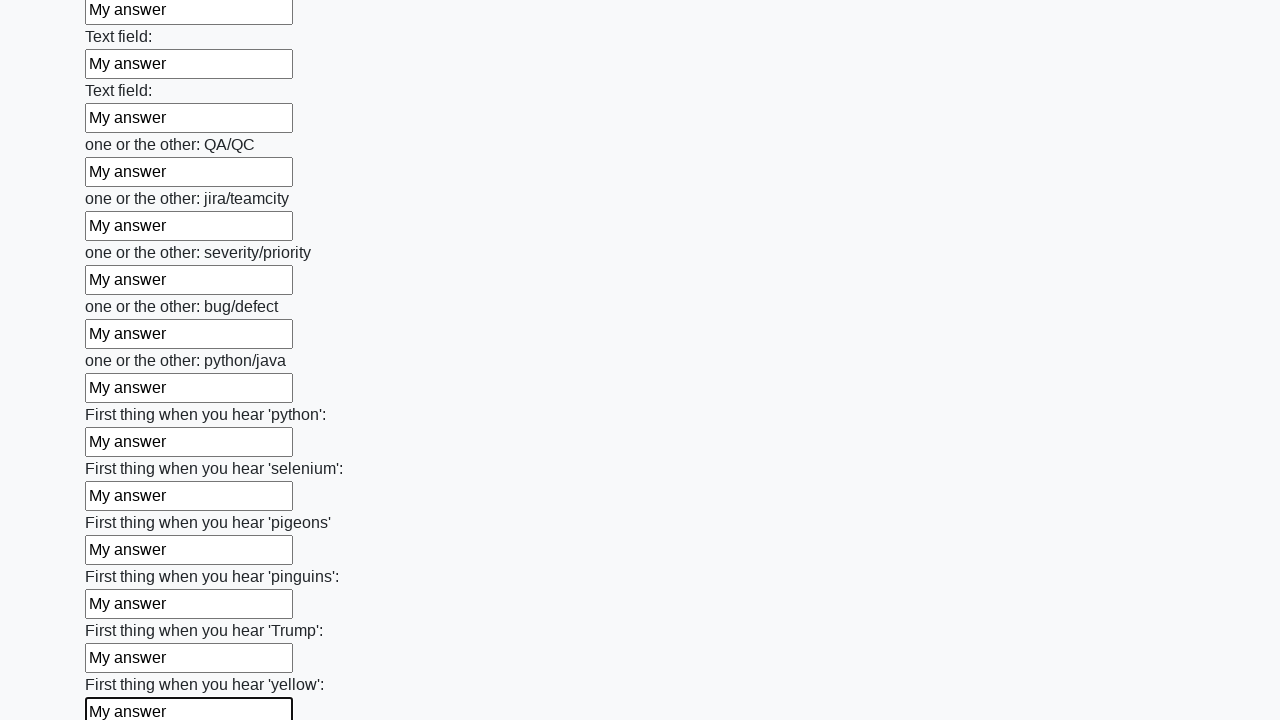

Filled an input field with 'My answer' on input >> nth=98
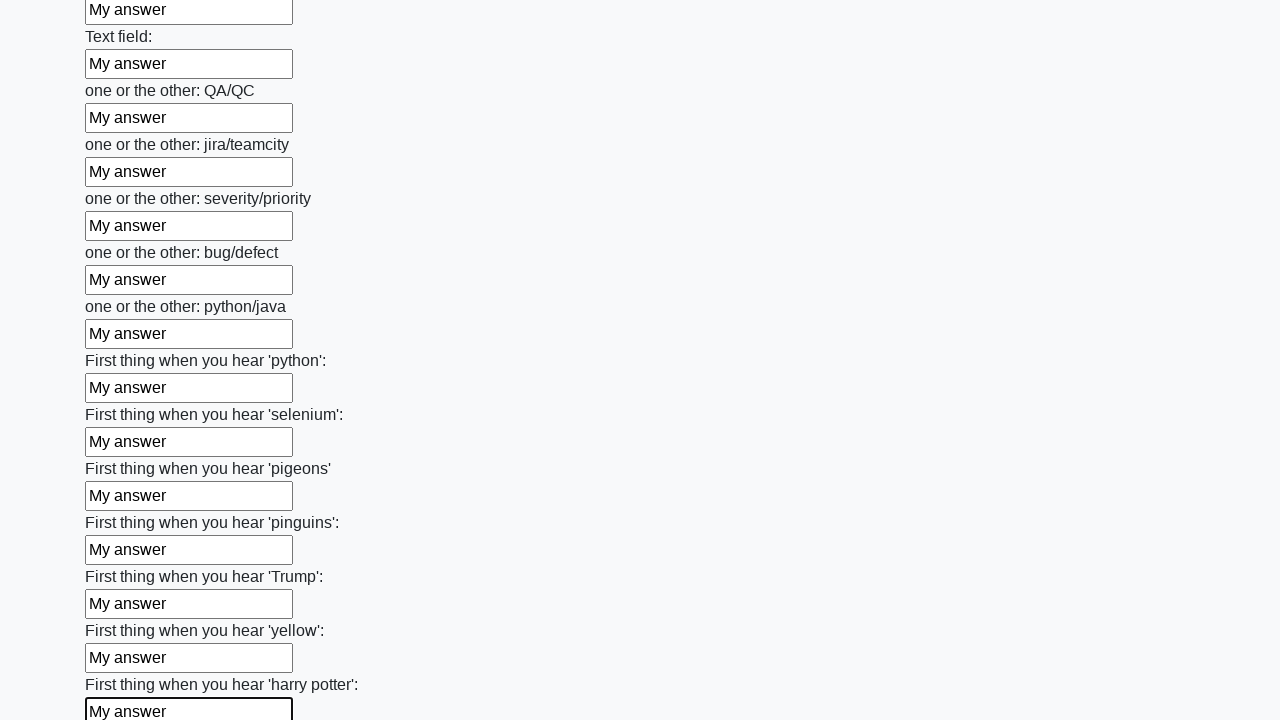

Filled an input field with 'My answer' on input >> nth=99
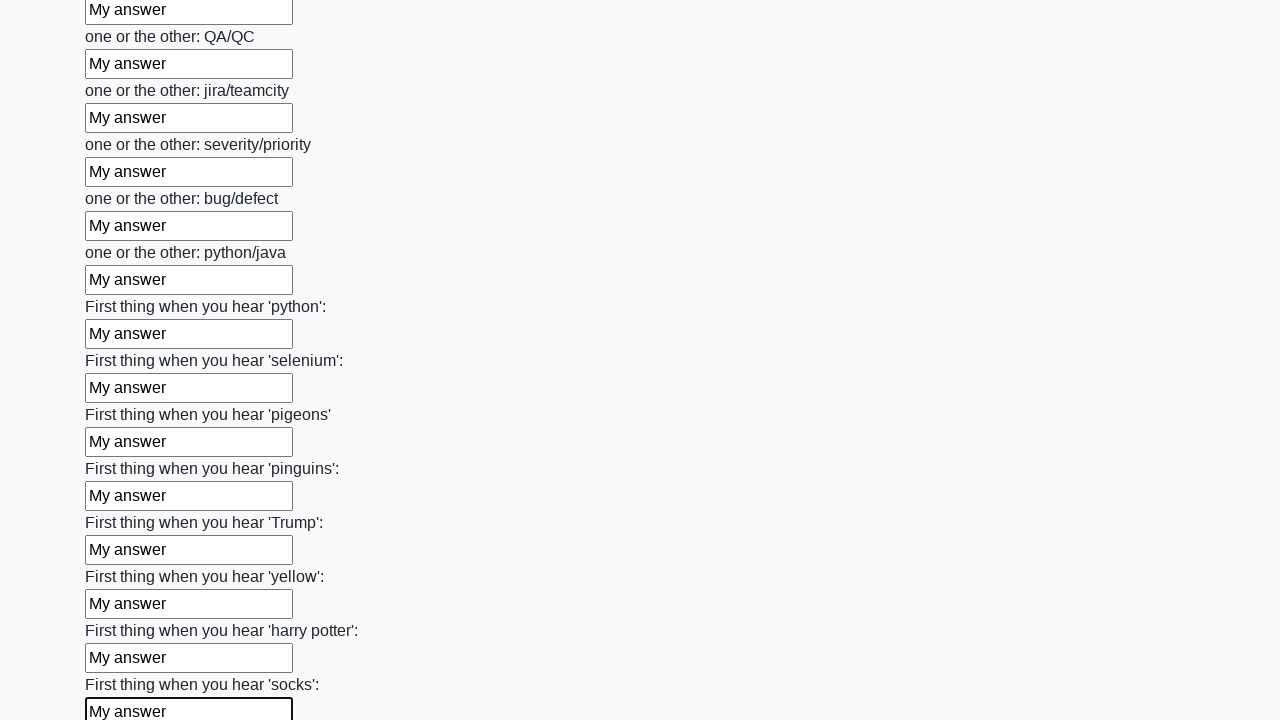

Clicked the submit button to complete the form at (123, 611) on button.btn
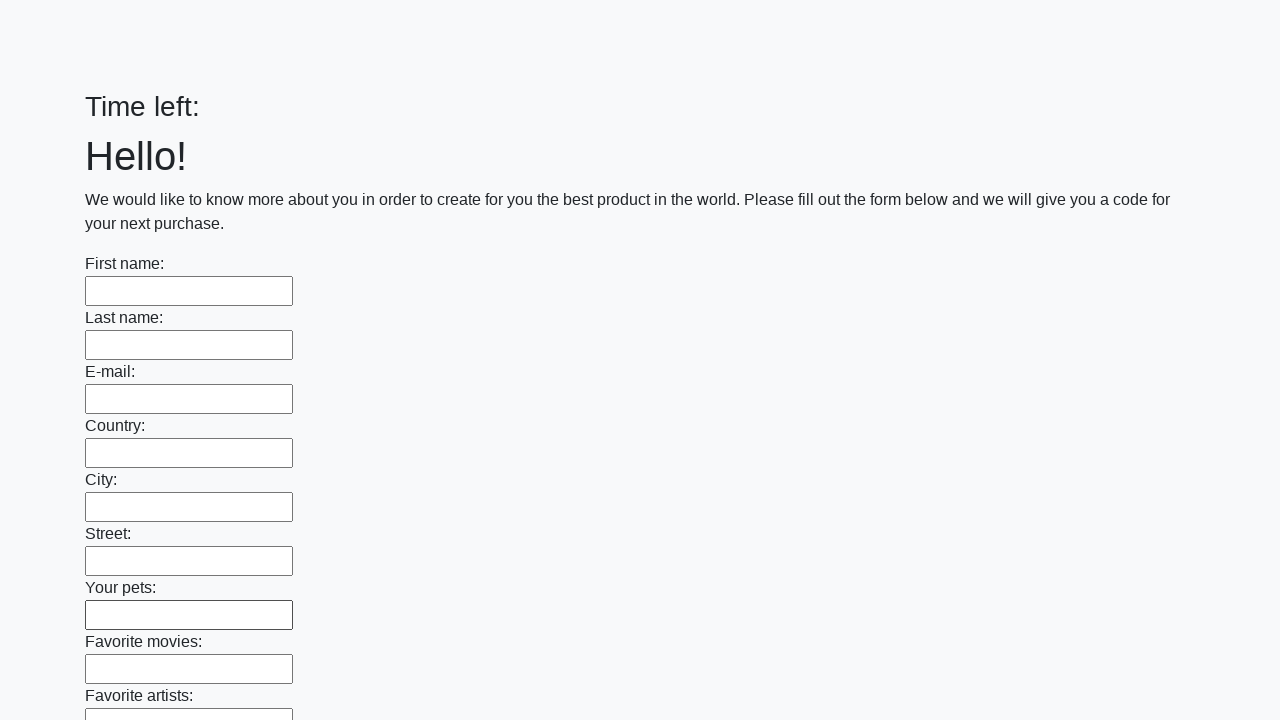

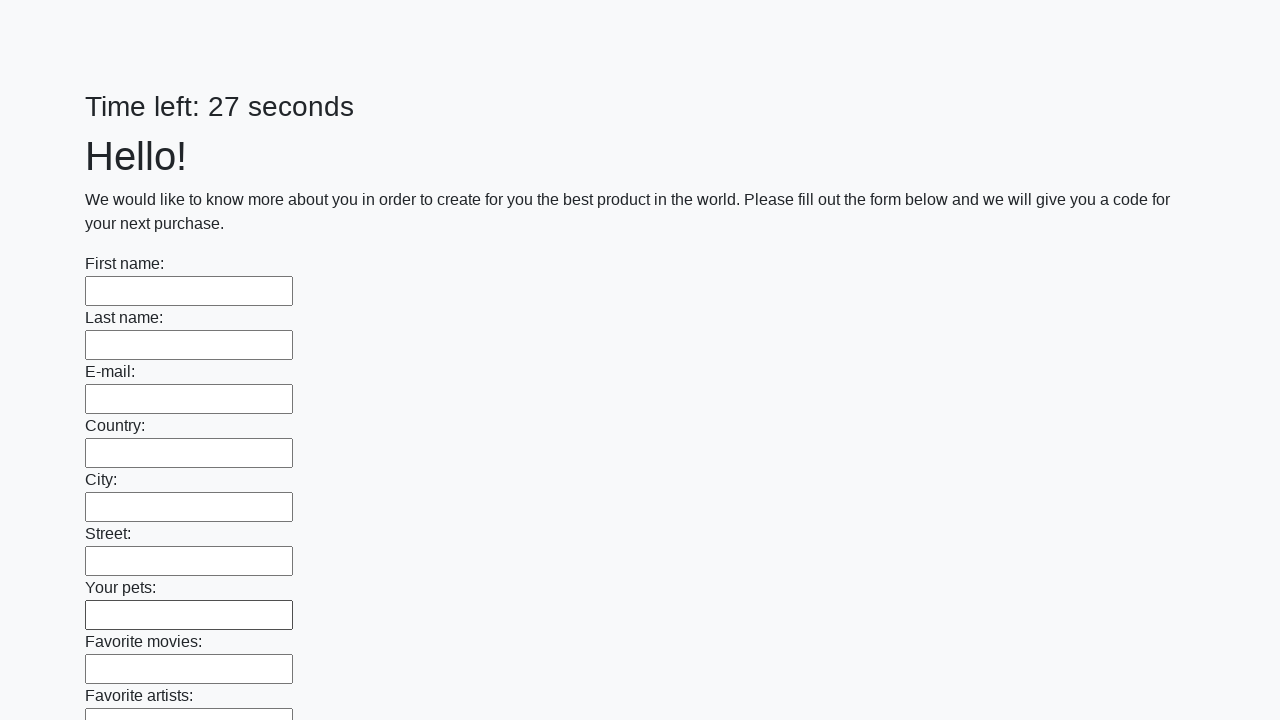